Tests multiple checkbox interactions by selecting all checkboxes, then deselecting all, then selecting only a specific checkbox (Heart Attack)

Starting URL: https://automationfc.github.io/multiple-fields/

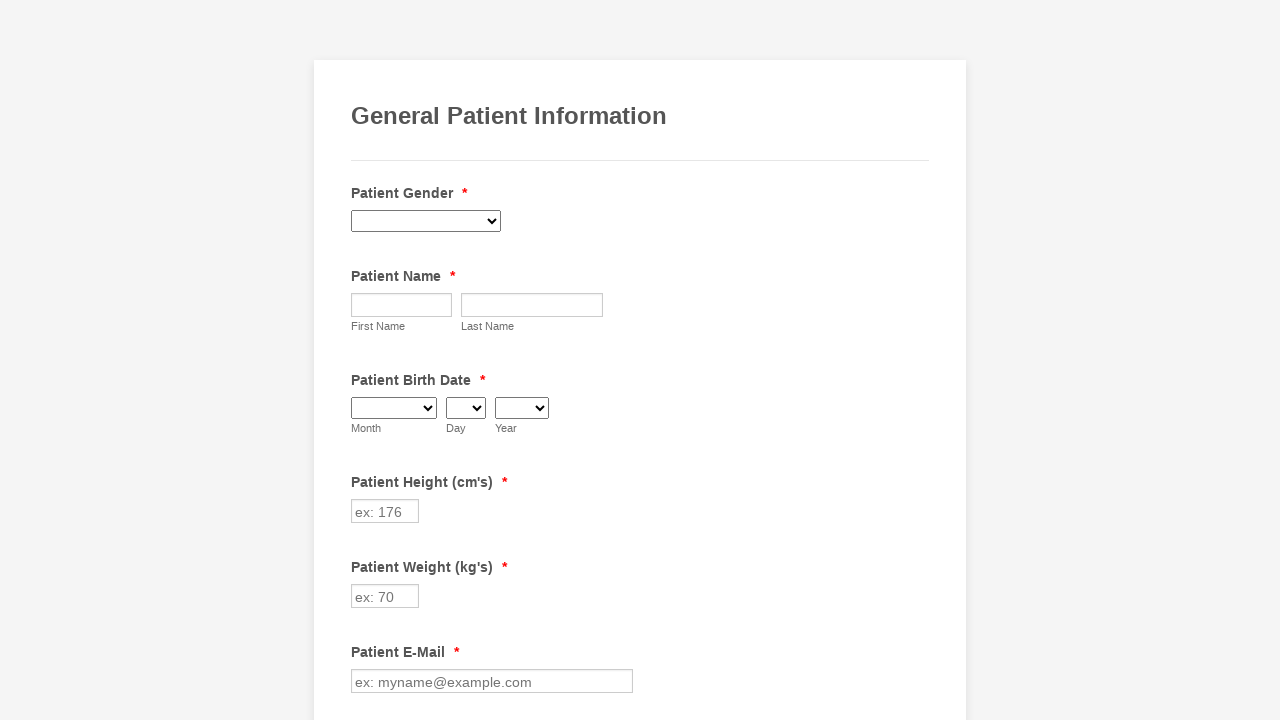

Waited for page to load with networkidle state
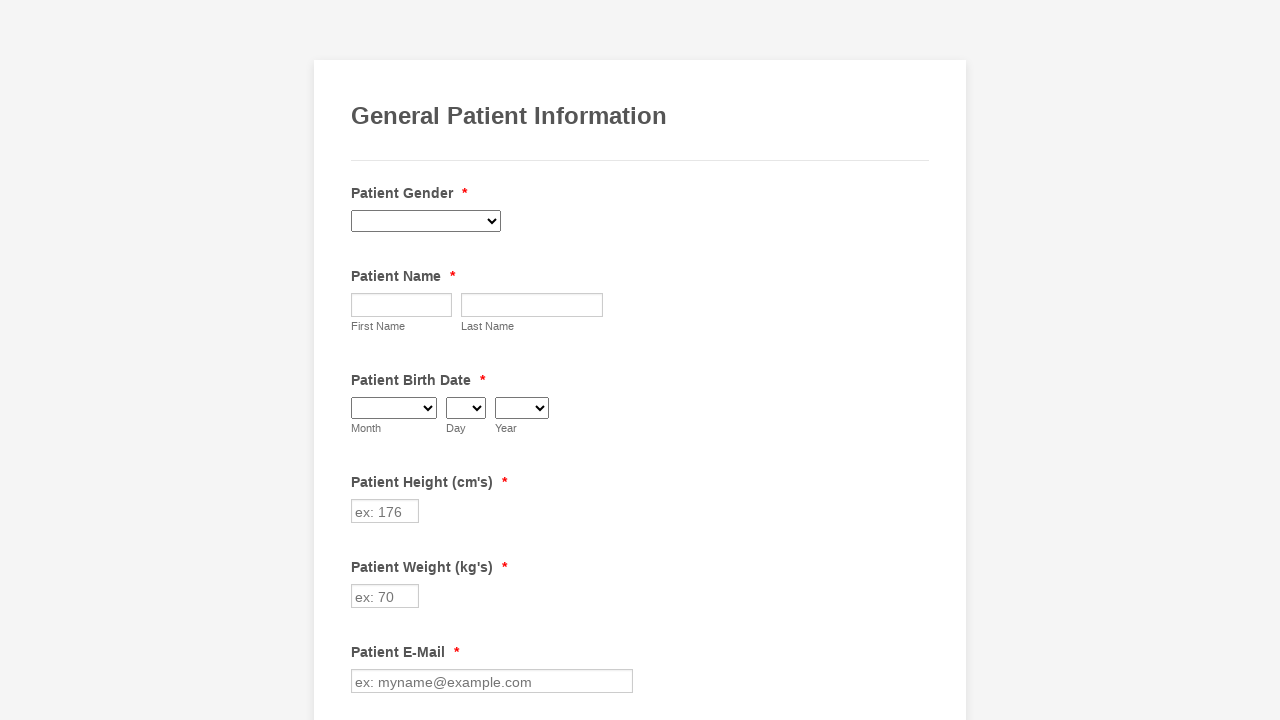

Located all checkboxes in the 'Have you ever had' section
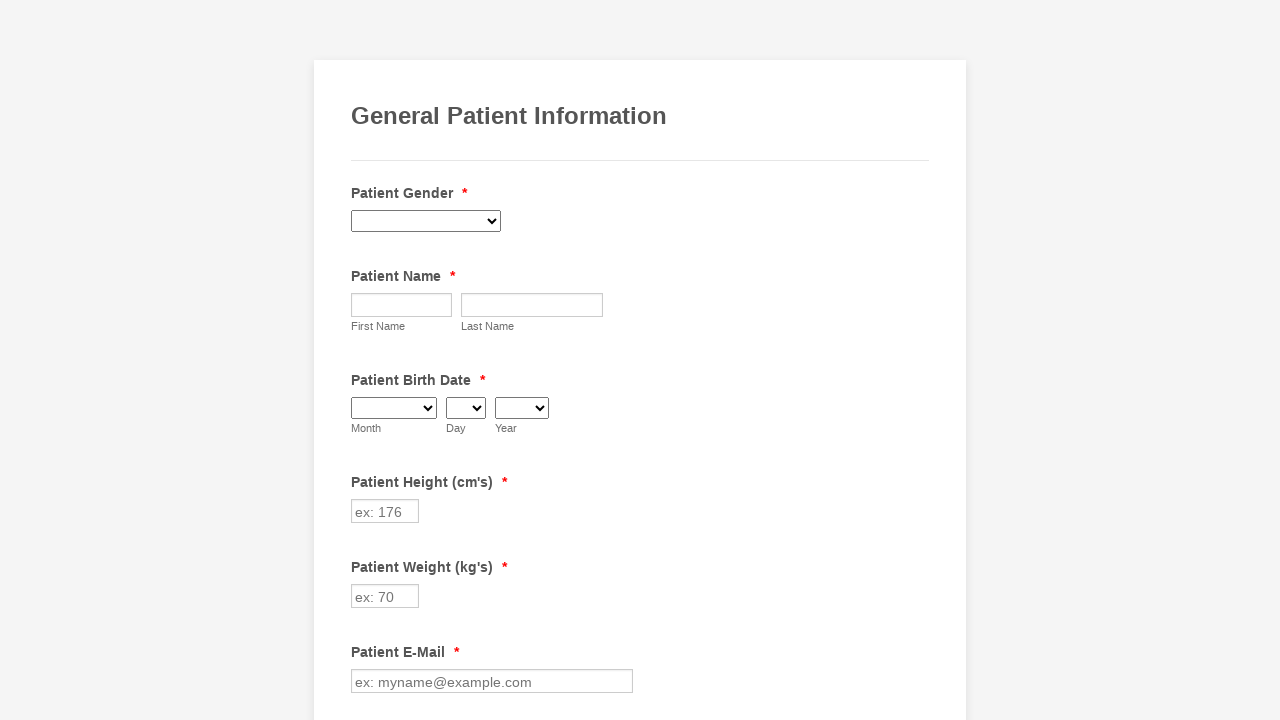

Found 29 checkboxes total
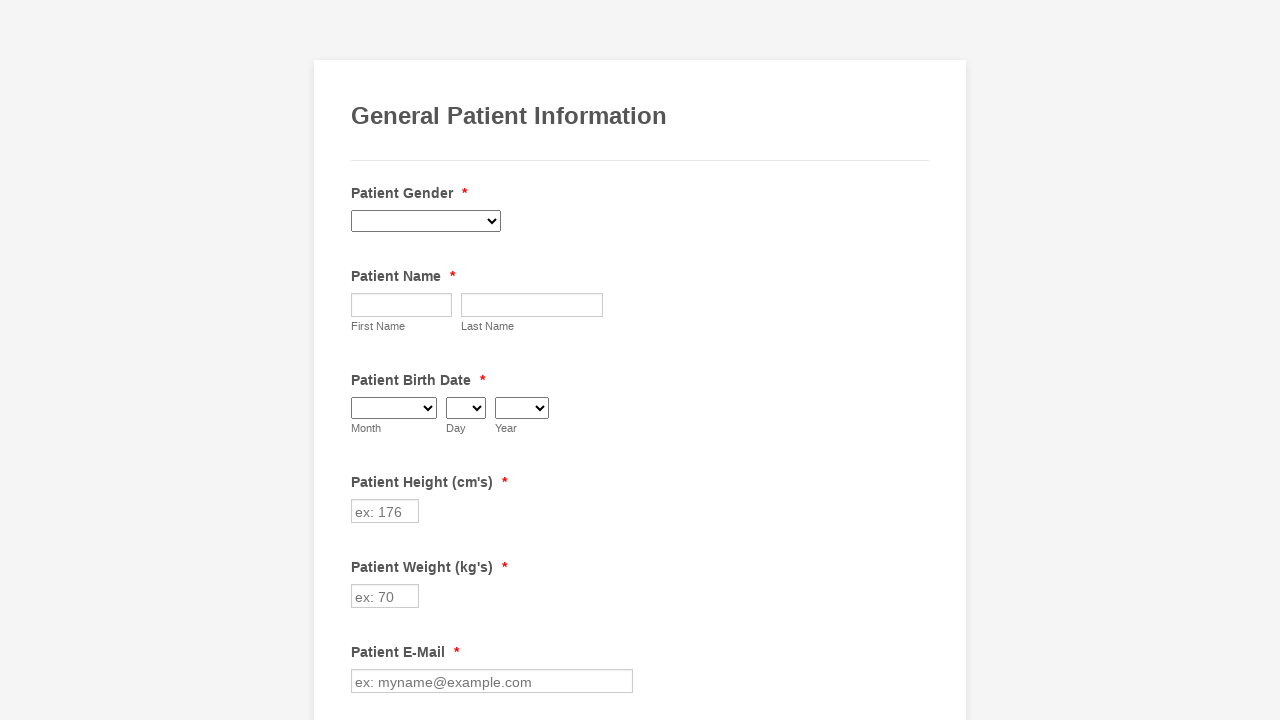

Selected checkbox 1 of 29 at (362, 360) on xpath=//label[text()=' Have you ever had (Please check all that apply) ']/follow
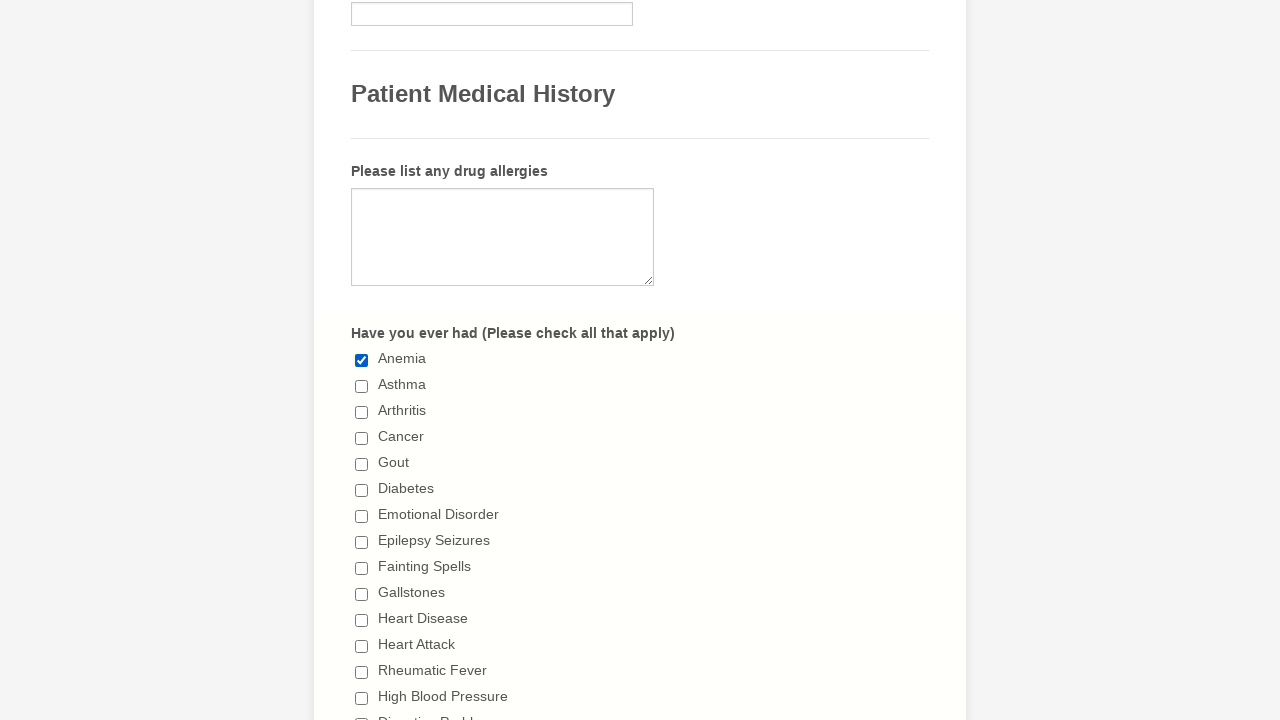

Selected checkbox 2 of 29 at (362, 386) on xpath=//label[text()=' Have you ever had (Please check all that apply) ']/follow
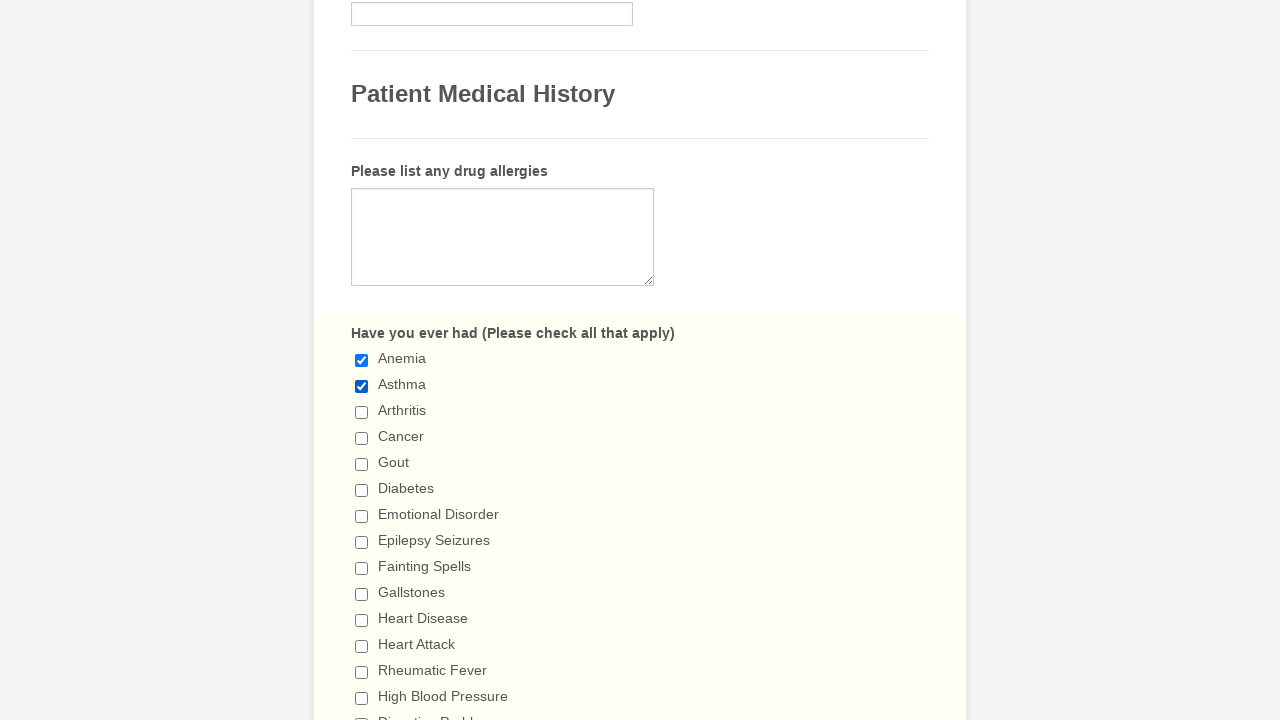

Selected checkbox 3 of 29 at (362, 412) on xpath=//label[text()=' Have you ever had (Please check all that apply) ']/follow
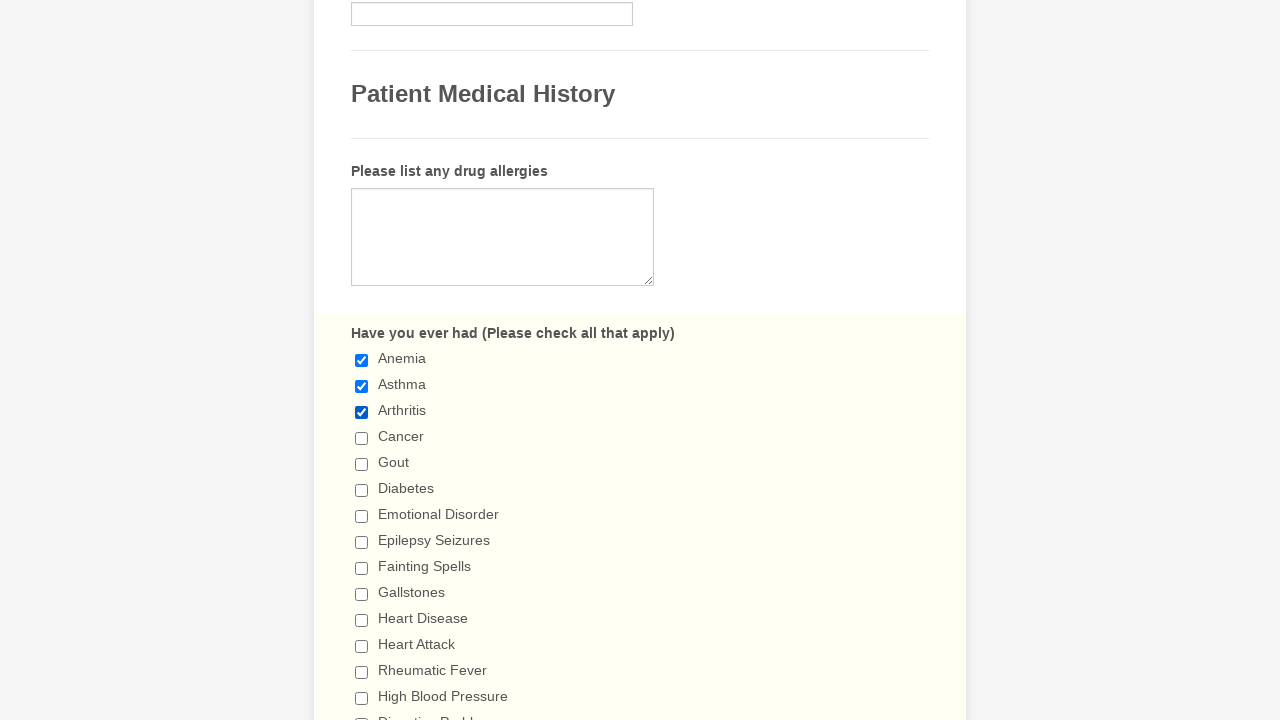

Selected checkbox 4 of 29 at (362, 438) on xpath=//label[text()=' Have you ever had (Please check all that apply) ']/follow
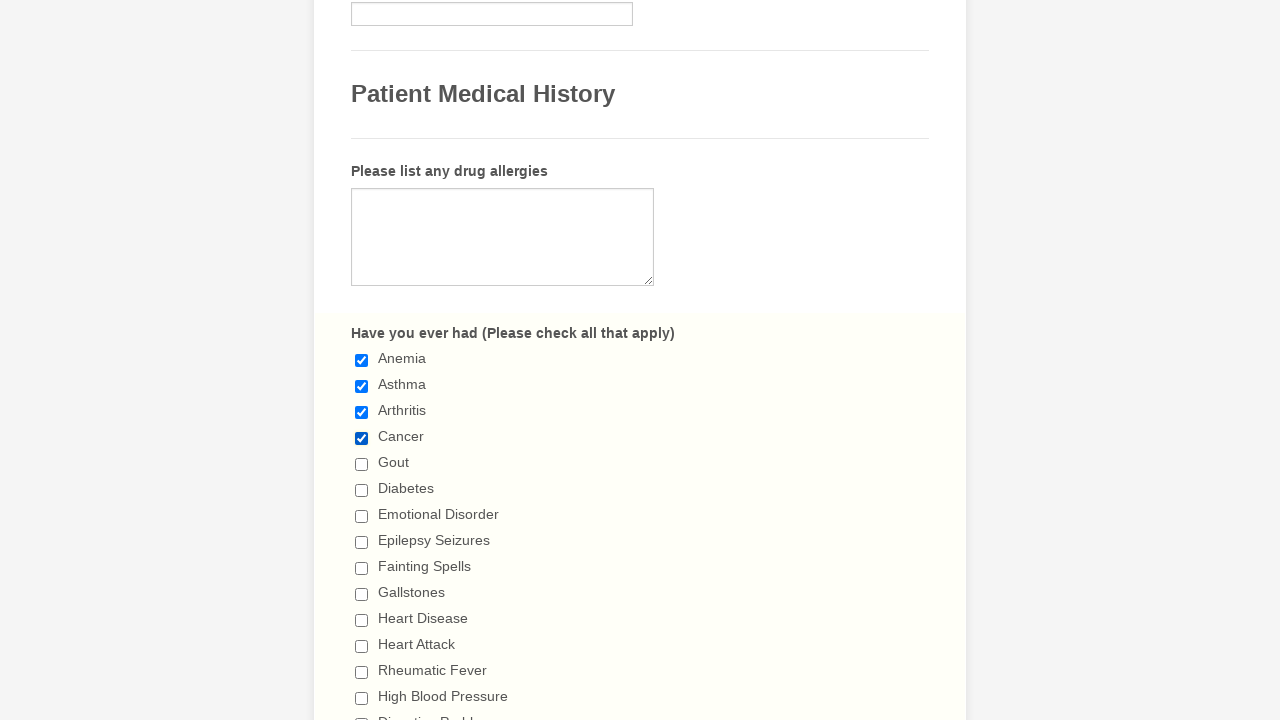

Selected checkbox 5 of 29 at (362, 464) on xpath=//label[text()=' Have you ever had (Please check all that apply) ']/follow
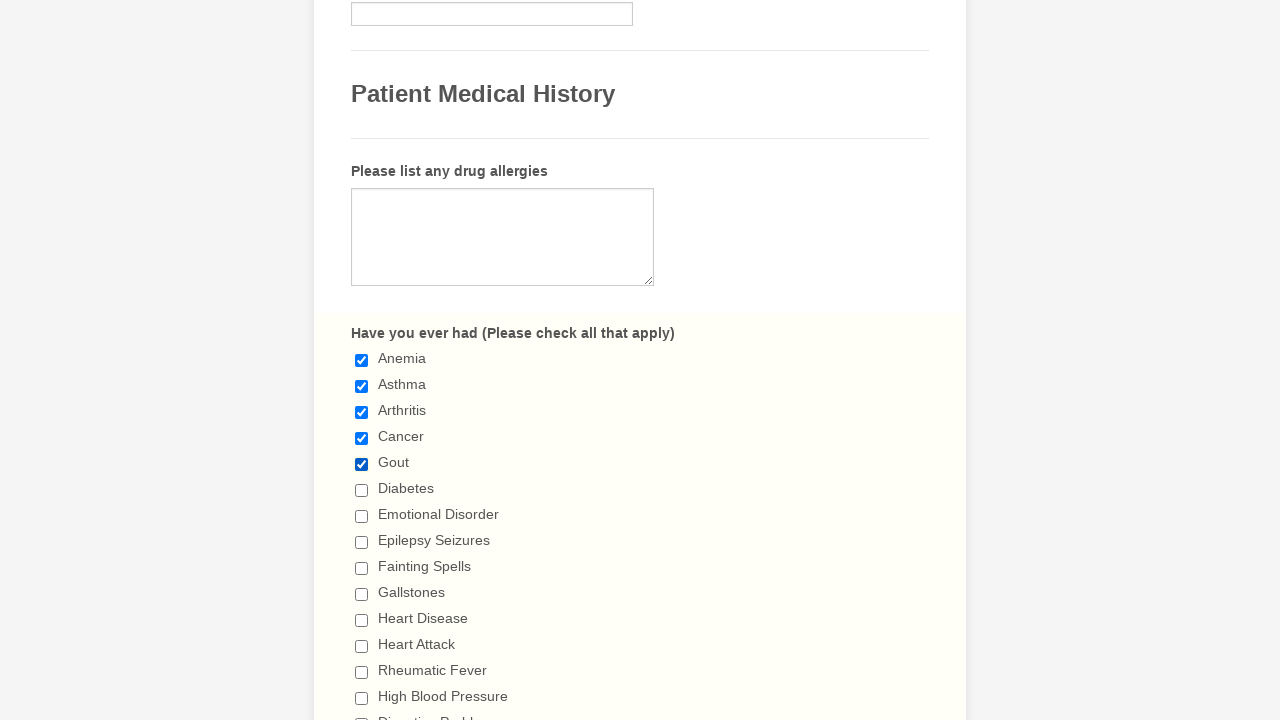

Selected checkbox 6 of 29 at (362, 490) on xpath=//label[text()=' Have you ever had (Please check all that apply) ']/follow
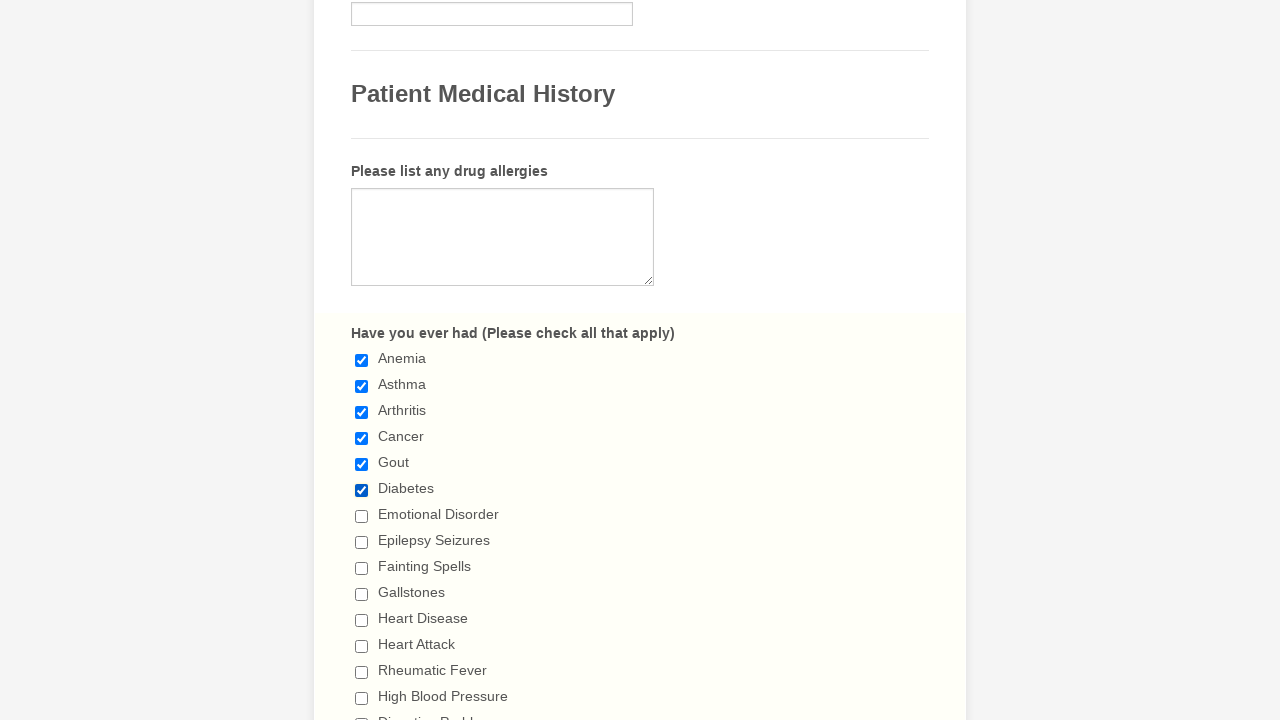

Selected checkbox 7 of 29 at (362, 516) on xpath=//label[text()=' Have you ever had (Please check all that apply) ']/follow
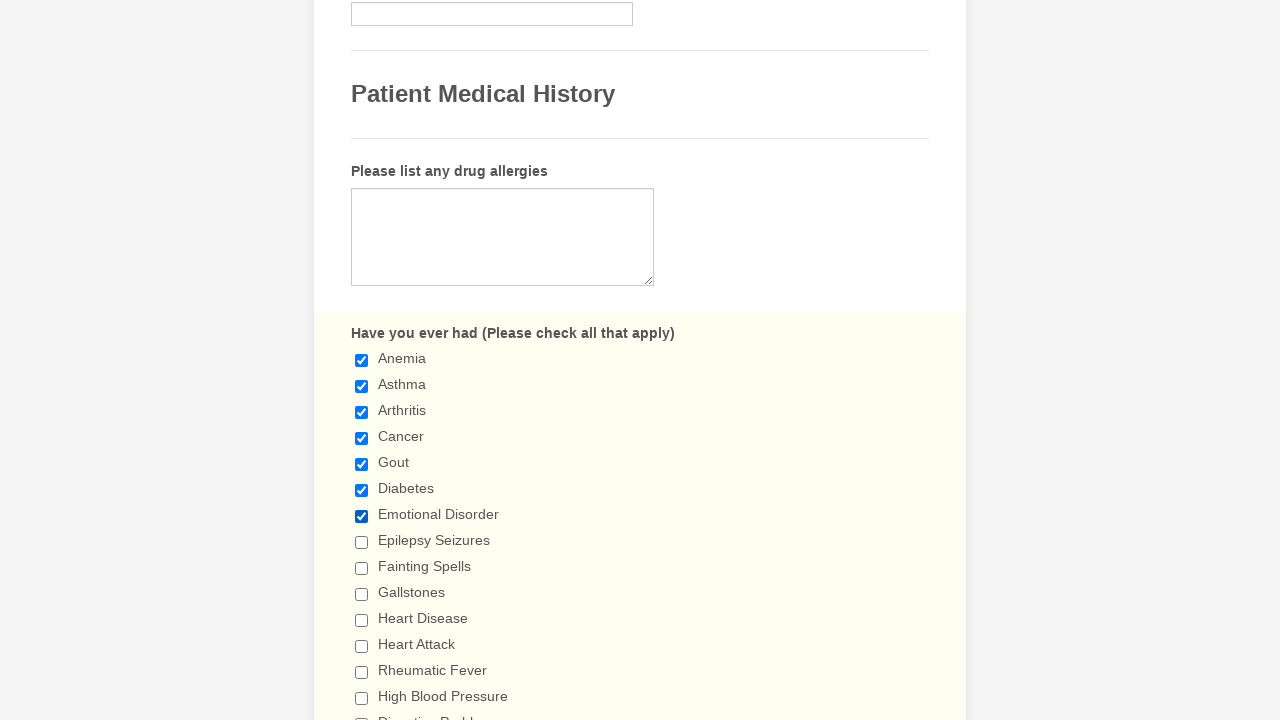

Selected checkbox 8 of 29 at (362, 542) on xpath=//label[text()=' Have you ever had (Please check all that apply) ']/follow
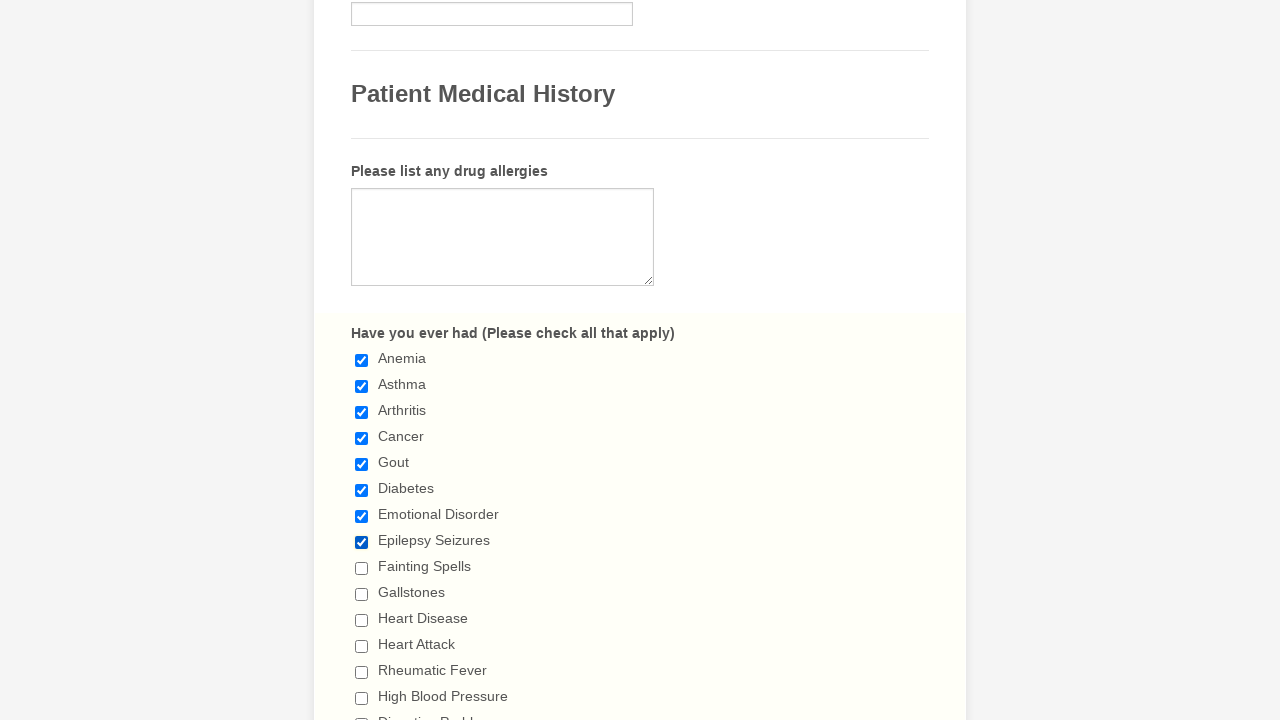

Selected checkbox 9 of 29 at (362, 568) on xpath=//label[text()=' Have you ever had (Please check all that apply) ']/follow
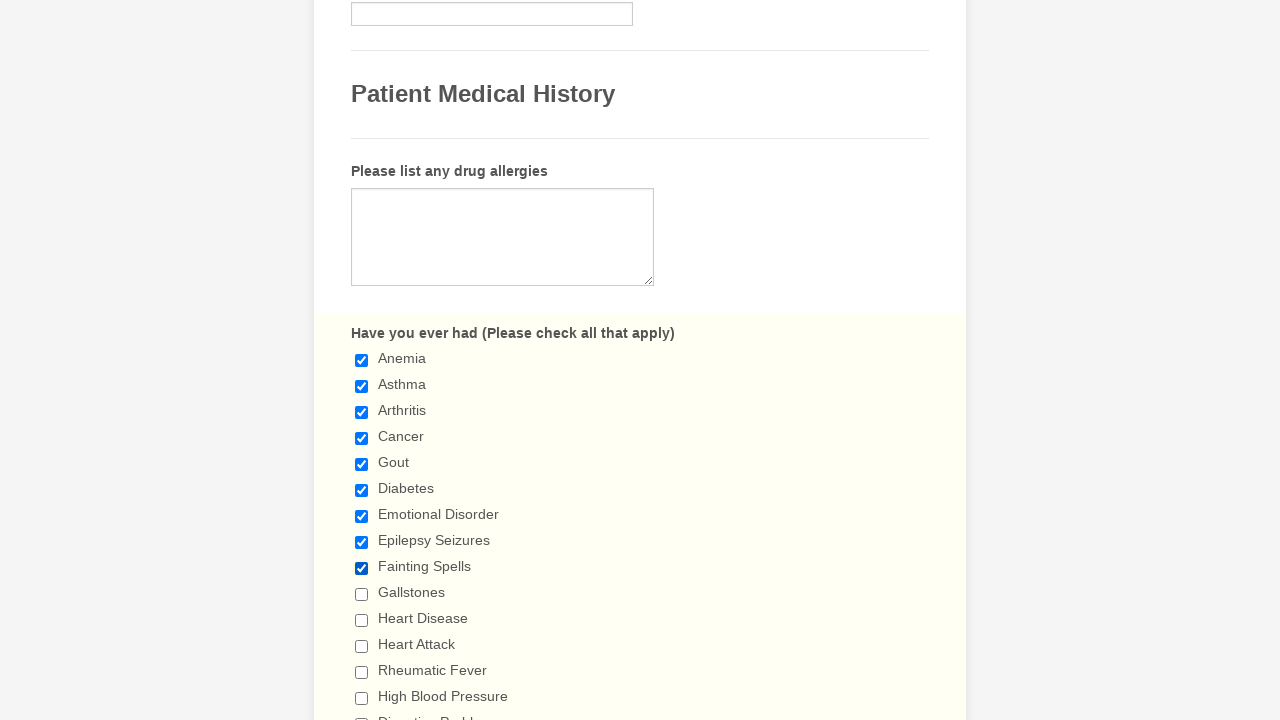

Selected checkbox 10 of 29 at (362, 594) on xpath=//label[text()=' Have you ever had (Please check all that apply) ']/follow
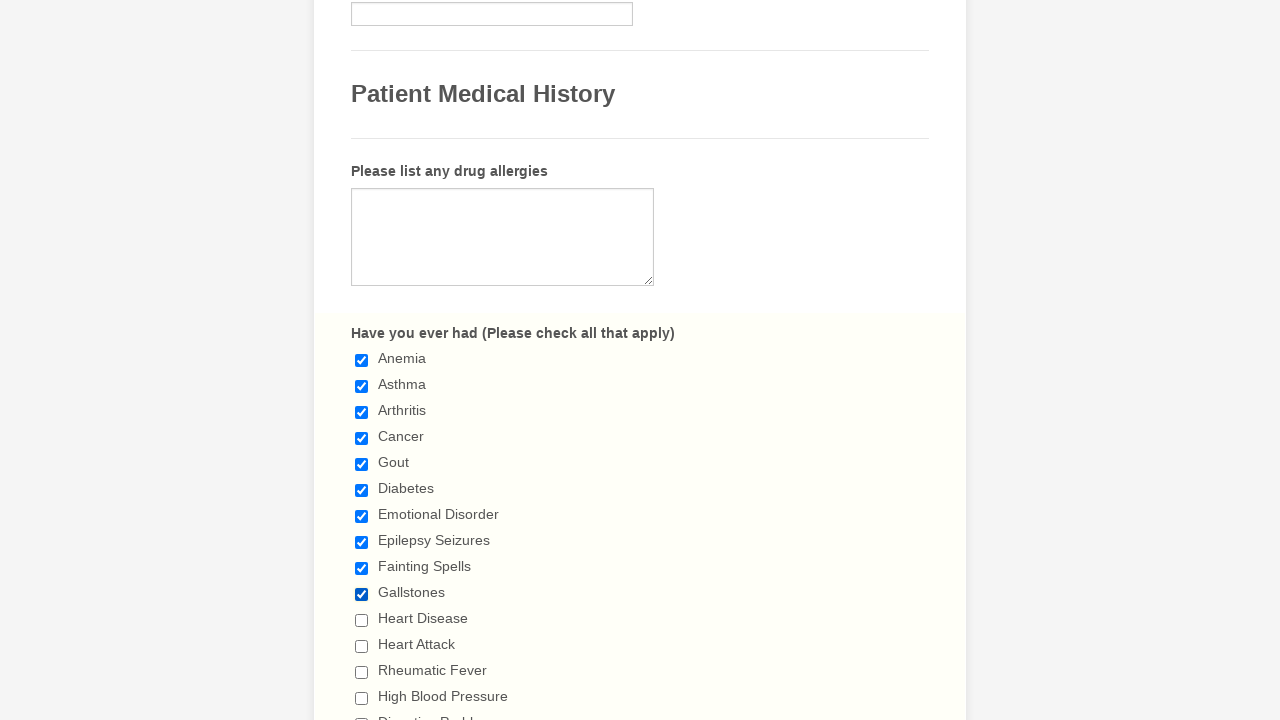

Selected checkbox 11 of 29 at (362, 620) on xpath=//label[text()=' Have you ever had (Please check all that apply) ']/follow
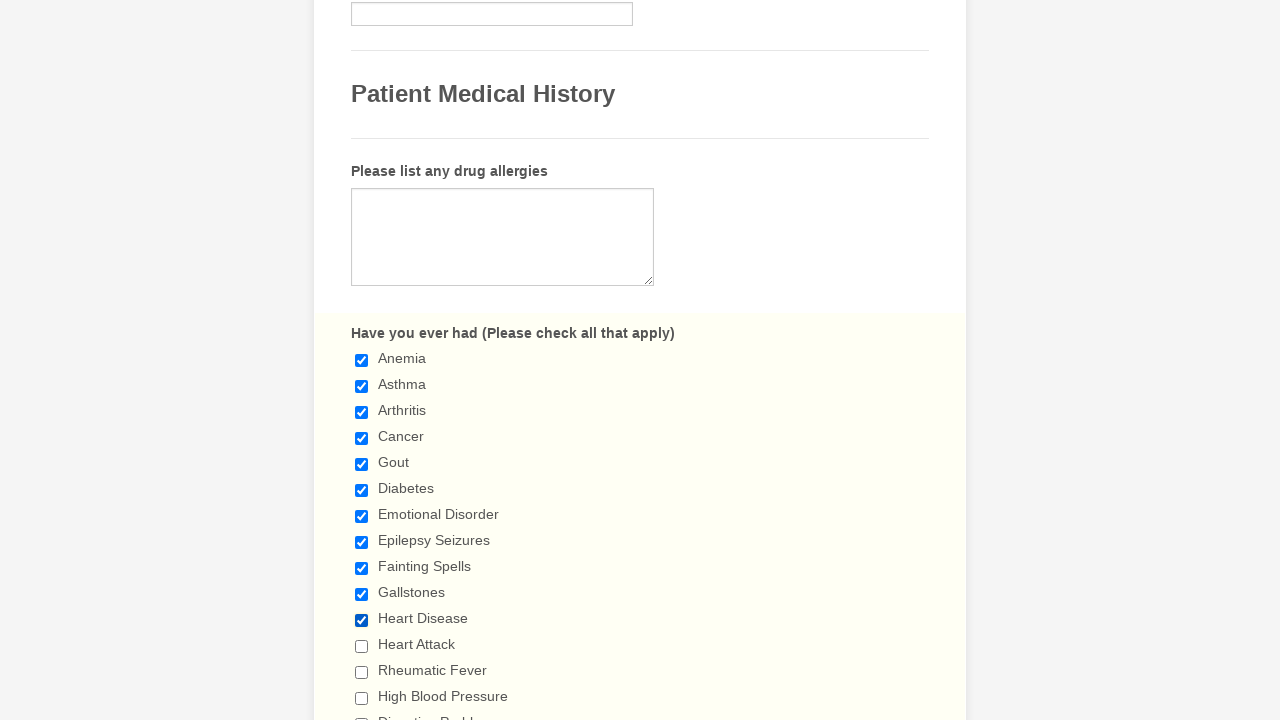

Selected checkbox 12 of 29 at (362, 646) on xpath=//label[text()=' Have you ever had (Please check all that apply) ']/follow
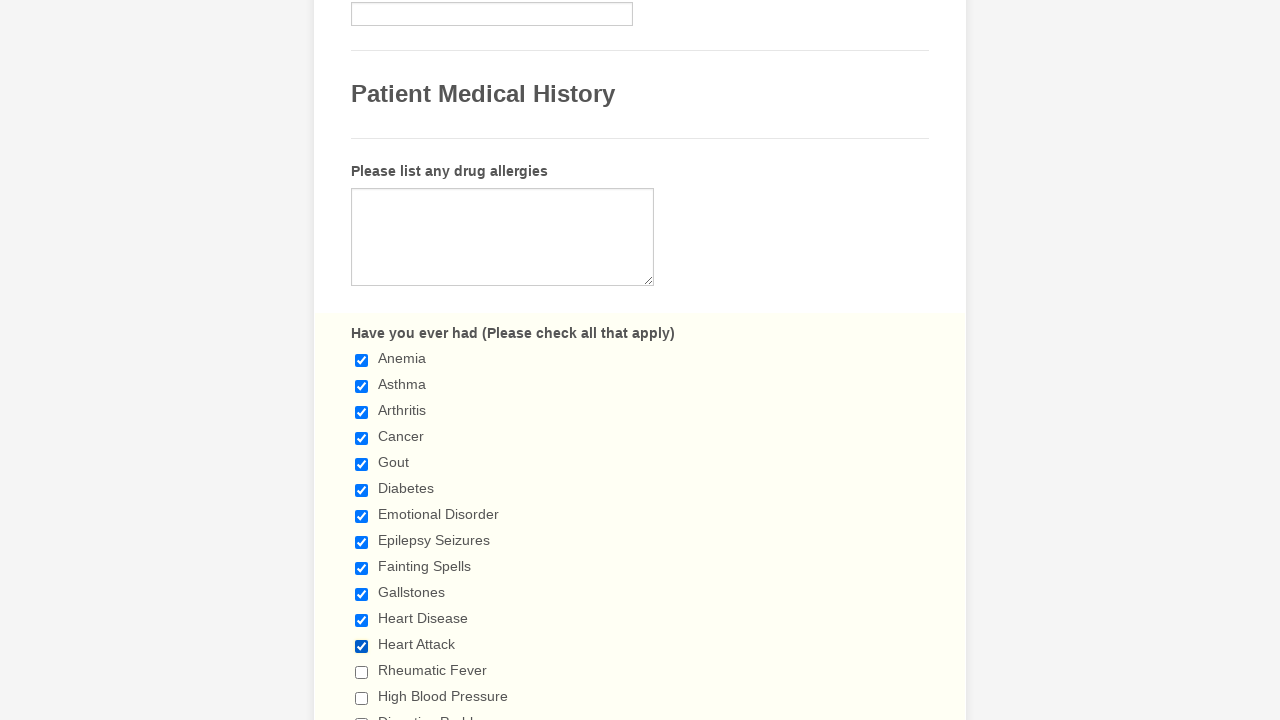

Selected checkbox 13 of 29 at (362, 672) on xpath=//label[text()=' Have you ever had (Please check all that apply) ']/follow
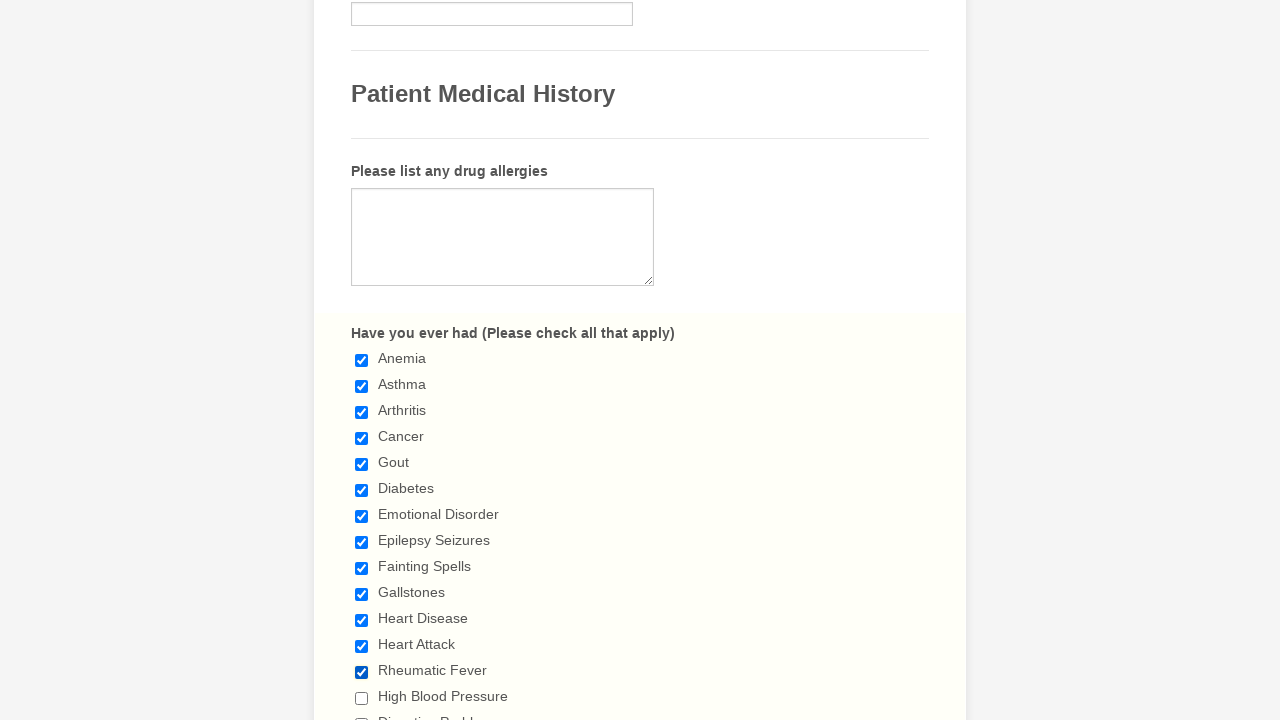

Selected checkbox 14 of 29 at (362, 698) on xpath=//label[text()=' Have you ever had (Please check all that apply) ']/follow
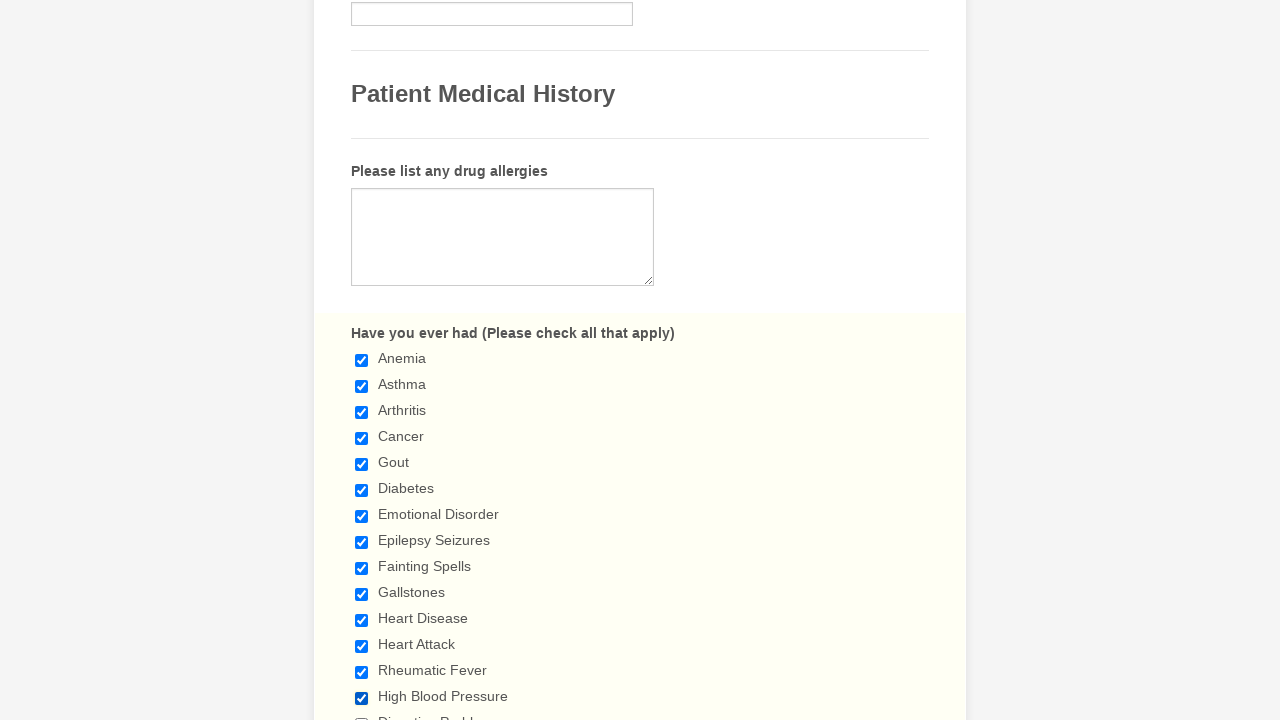

Selected checkbox 15 of 29 at (362, 714) on xpath=//label[text()=' Have you ever had (Please check all that apply) ']/follow
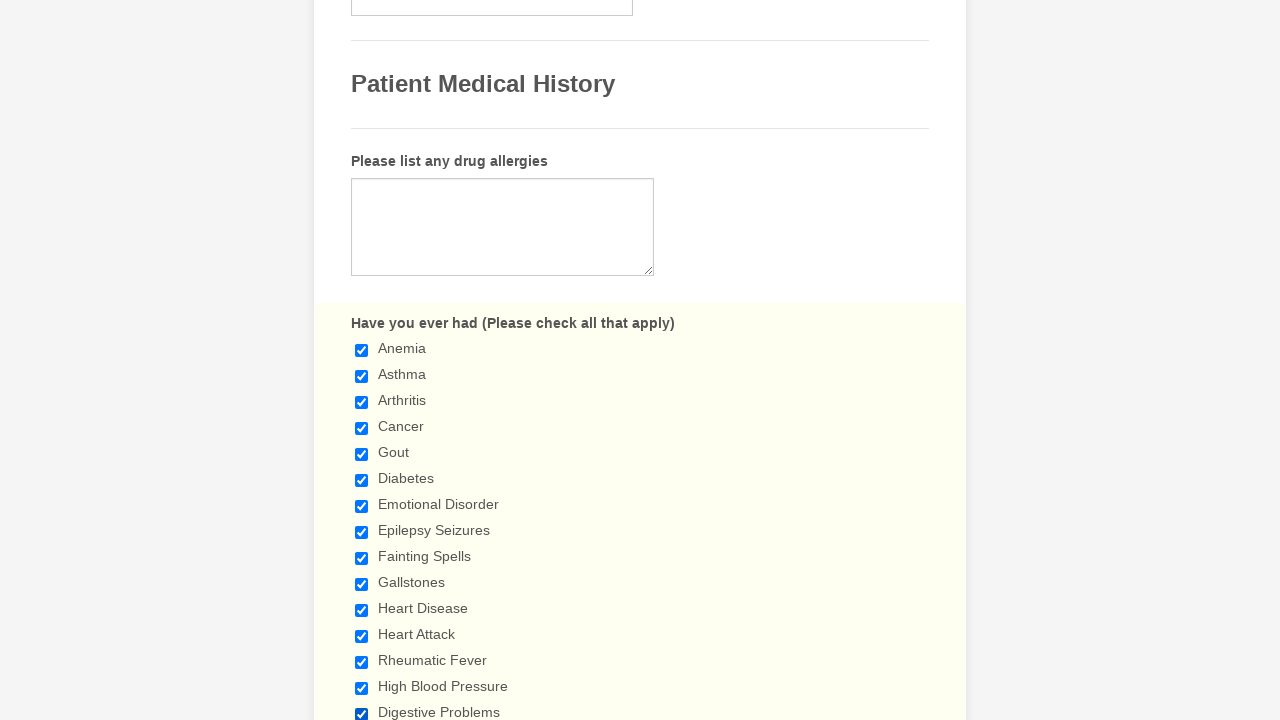

Selected checkbox 16 of 29 at (362, 360) on xpath=//label[text()=' Have you ever had (Please check all that apply) ']/follow
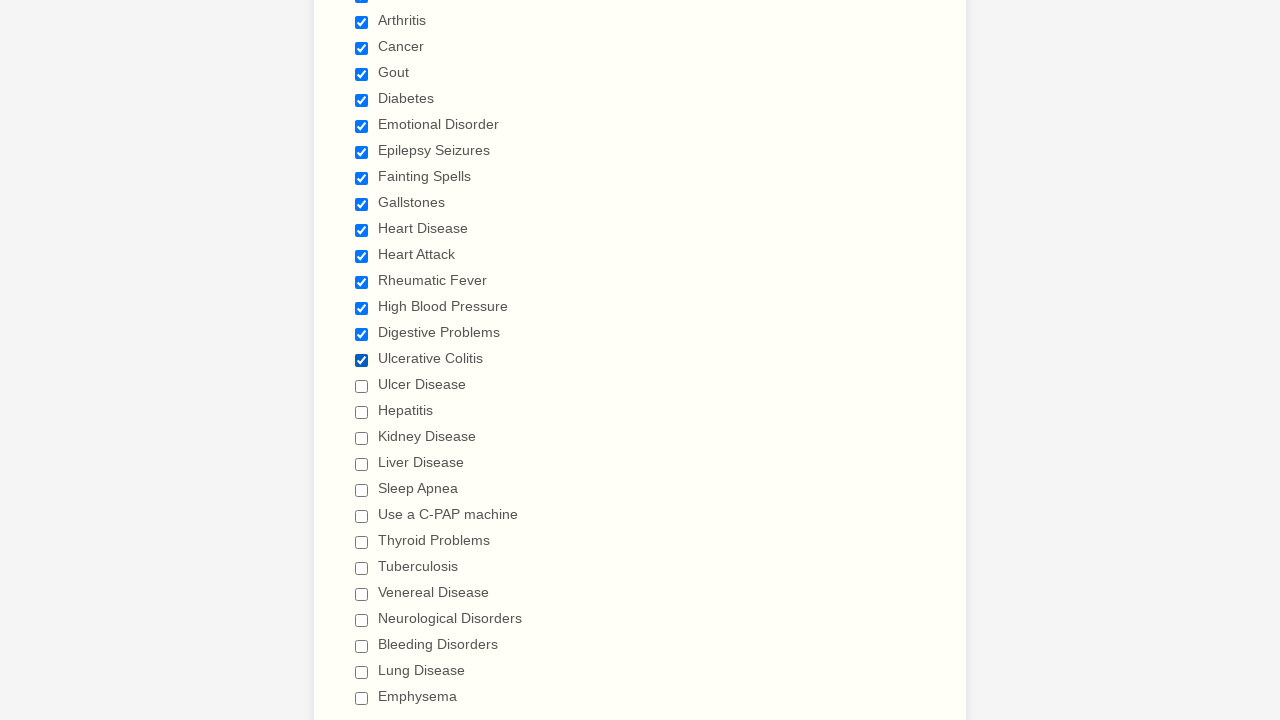

Selected checkbox 17 of 29 at (362, 386) on xpath=//label[text()=' Have you ever had (Please check all that apply) ']/follow
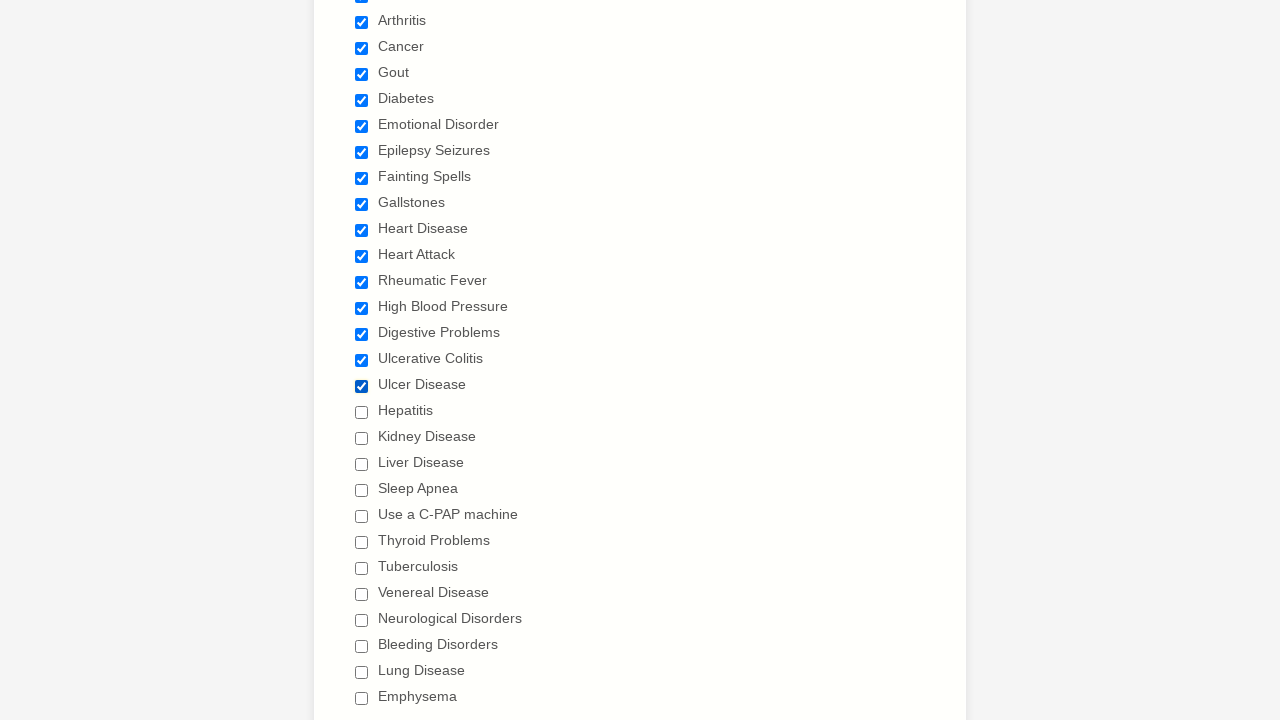

Selected checkbox 18 of 29 at (362, 412) on xpath=//label[text()=' Have you ever had (Please check all that apply) ']/follow
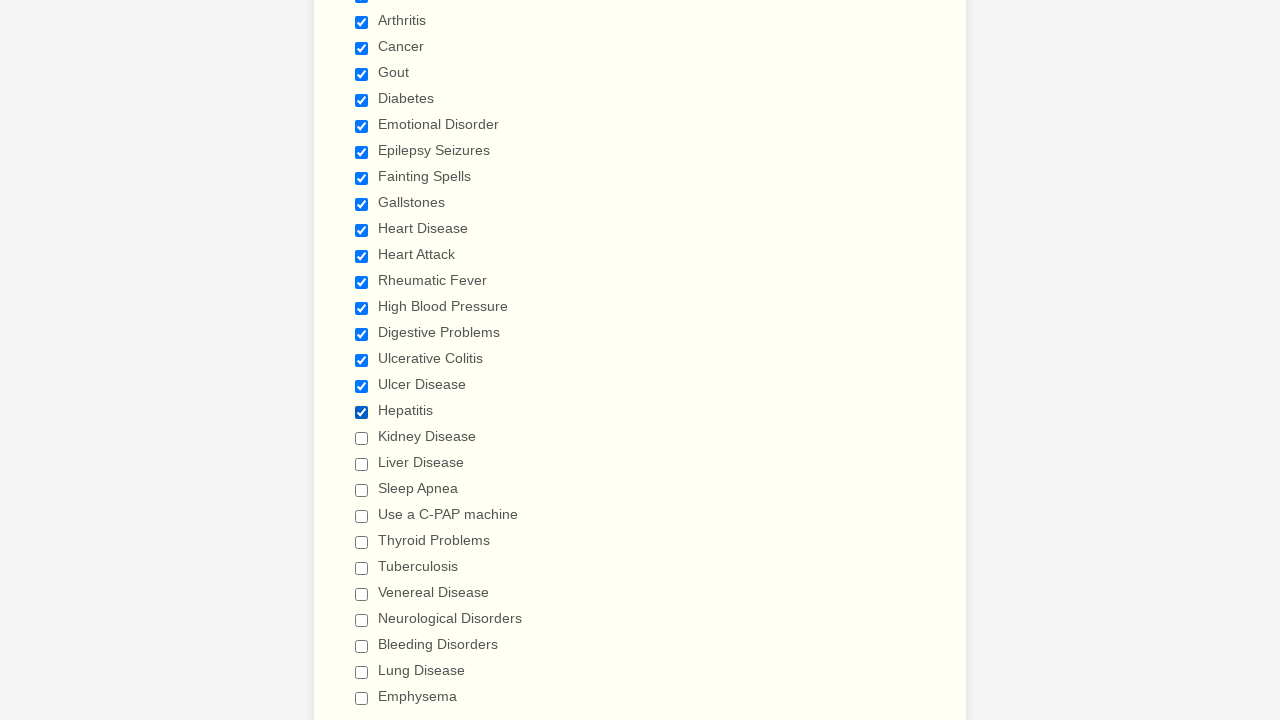

Selected checkbox 19 of 29 at (362, 438) on xpath=//label[text()=' Have you ever had (Please check all that apply) ']/follow
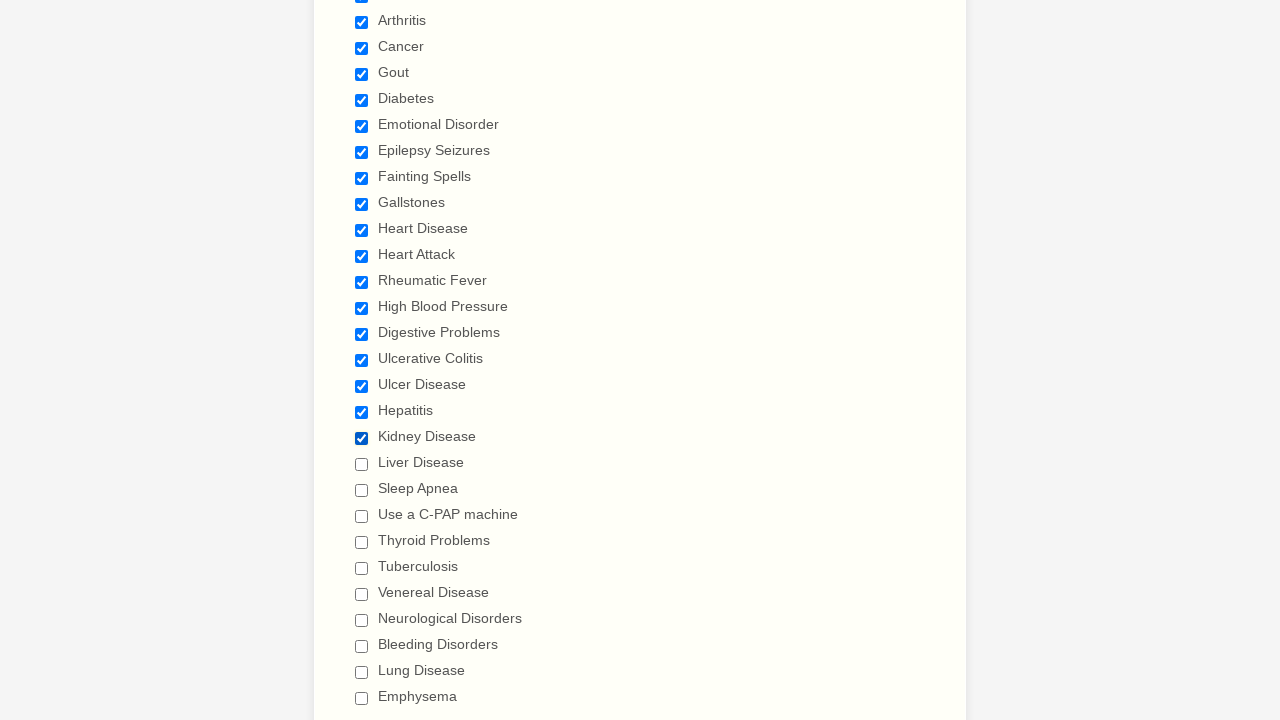

Selected checkbox 20 of 29 at (362, 464) on xpath=//label[text()=' Have you ever had (Please check all that apply) ']/follow
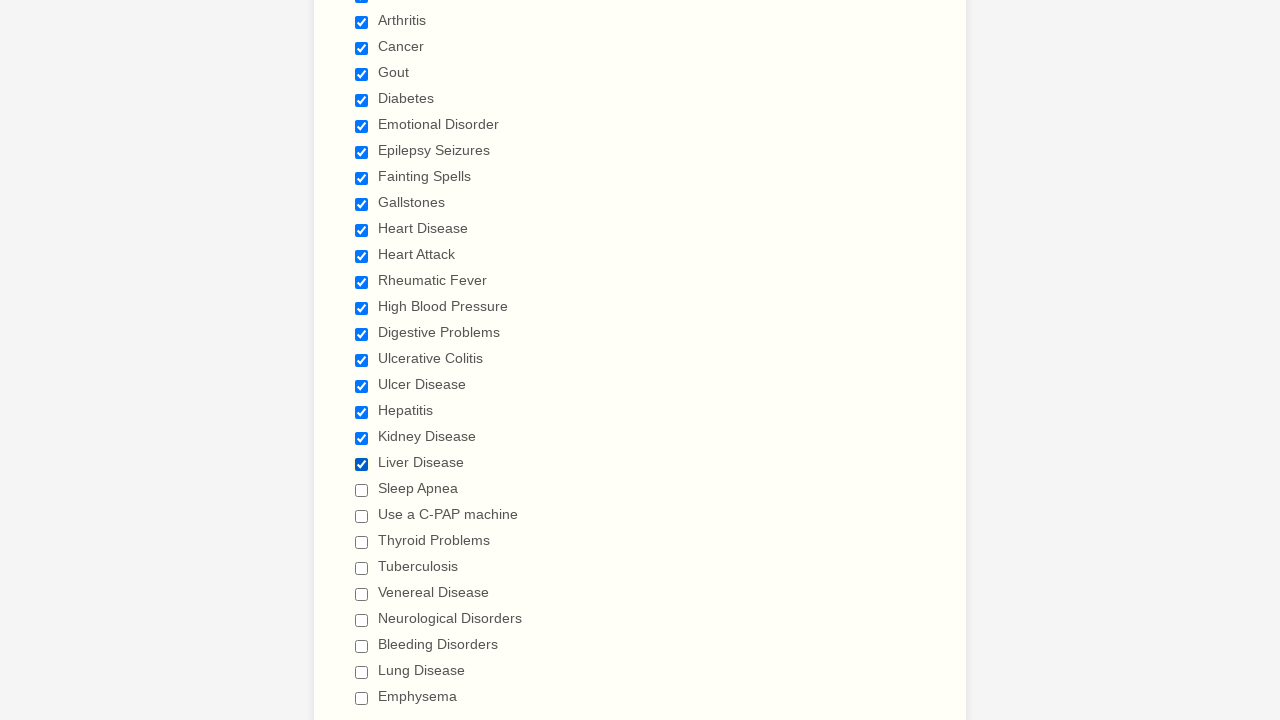

Selected checkbox 21 of 29 at (362, 490) on xpath=//label[text()=' Have you ever had (Please check all that apply) ']/follow
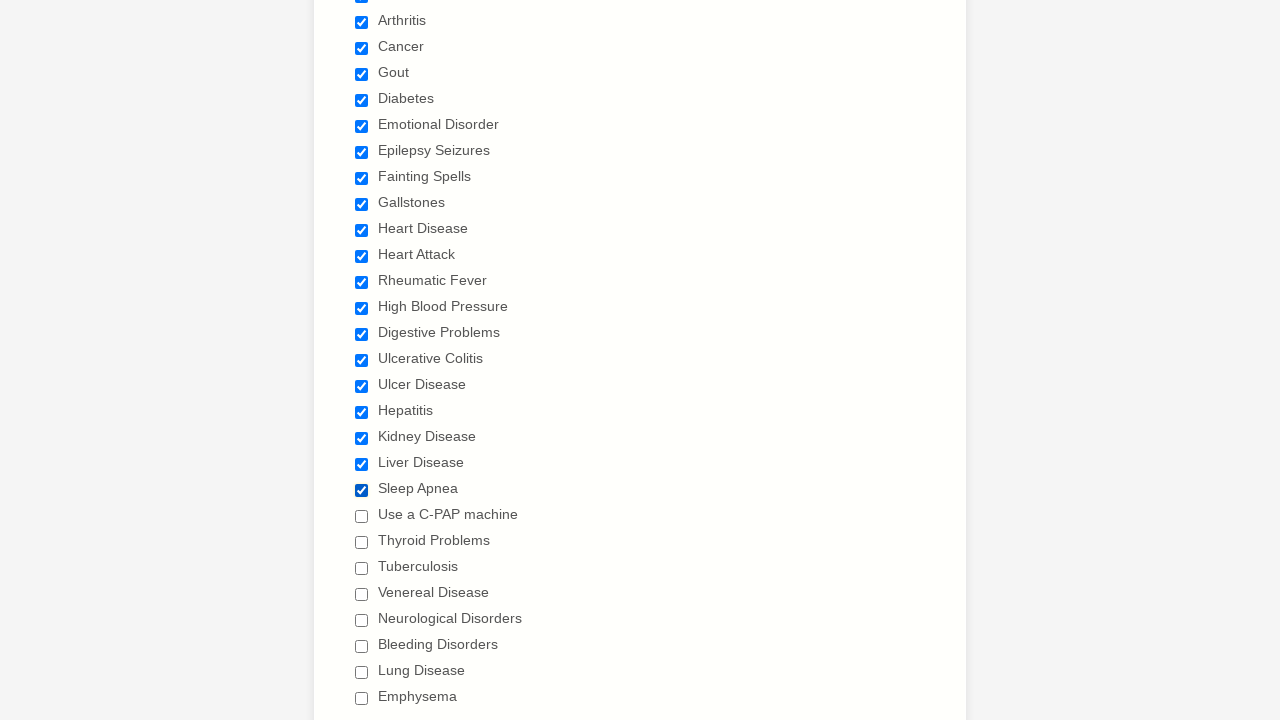

Selected checkbox 22 of 29 at (362, 516) on xpath=//label[text()=' Have you ever had (Please check all that apply) ']/follow
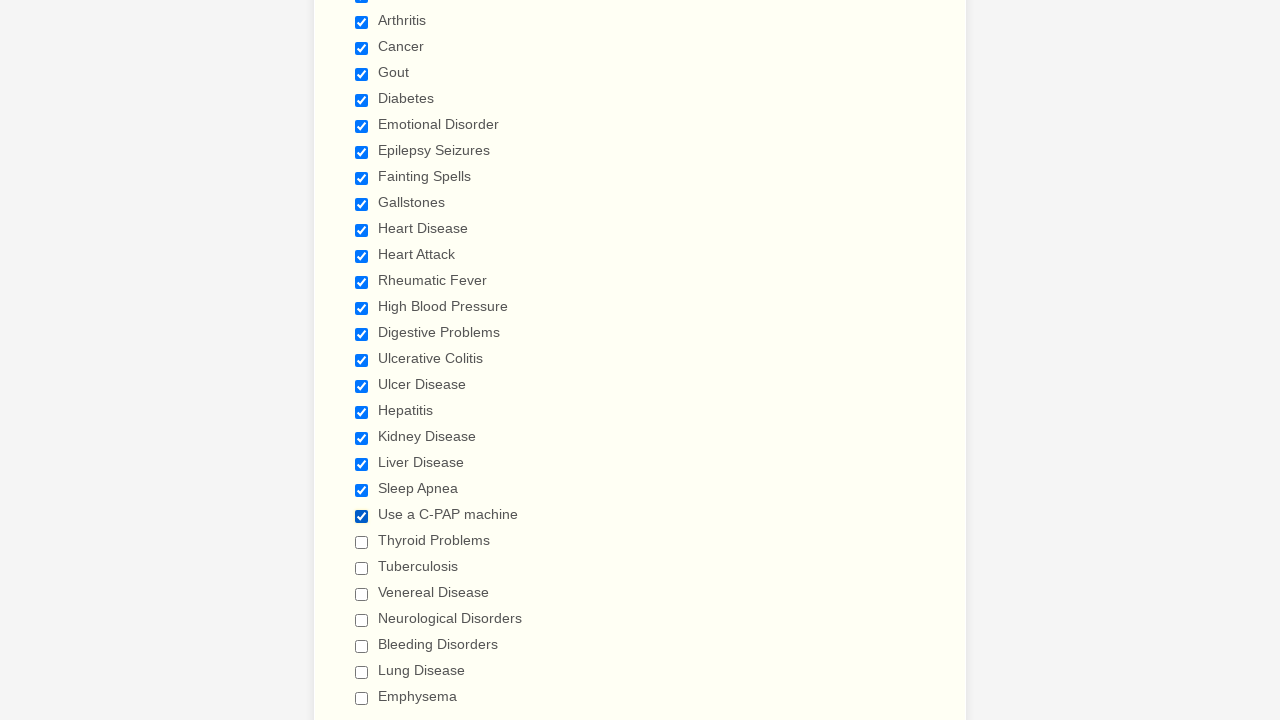

Selected checkbox 23 of 29 at (362, 542) on xpath=//label[text()=' Have you ever had (Please check all that apply) ']/follow
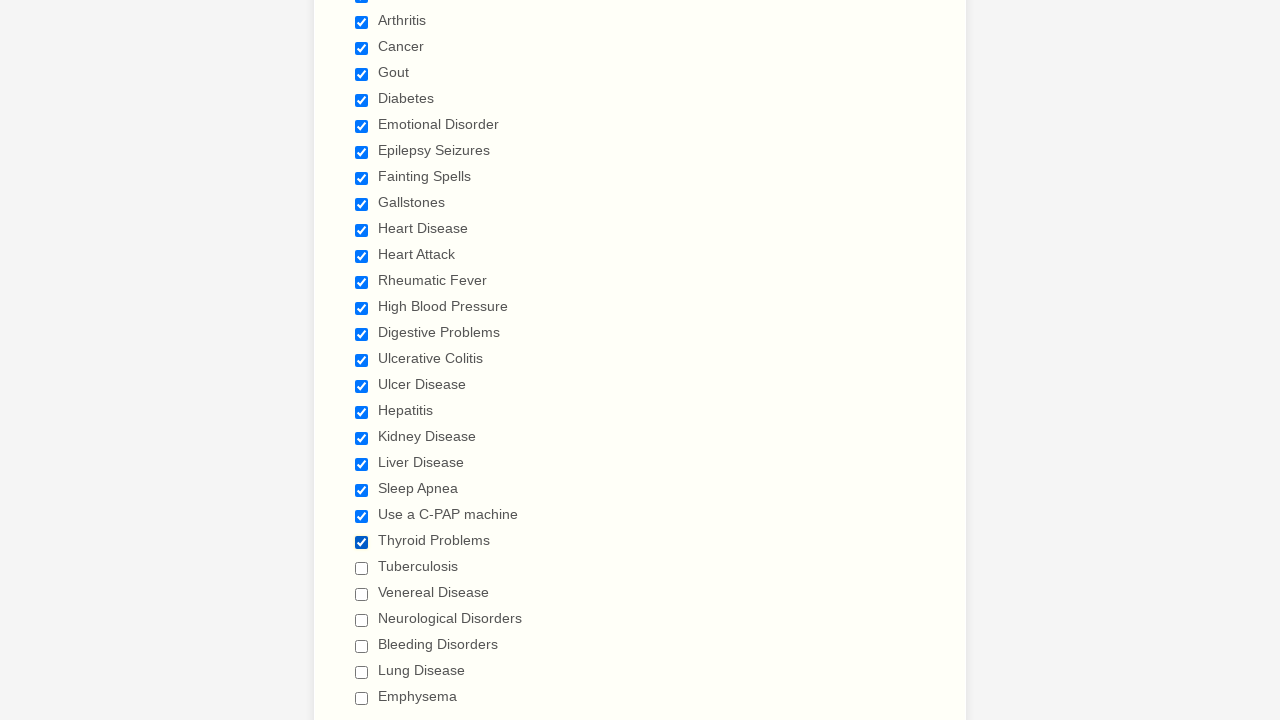

Selected checkbox 24 of 29 at (362, 568) on xpath=//label[text()=' Have you ever had (Please check all that apply) ']/follow
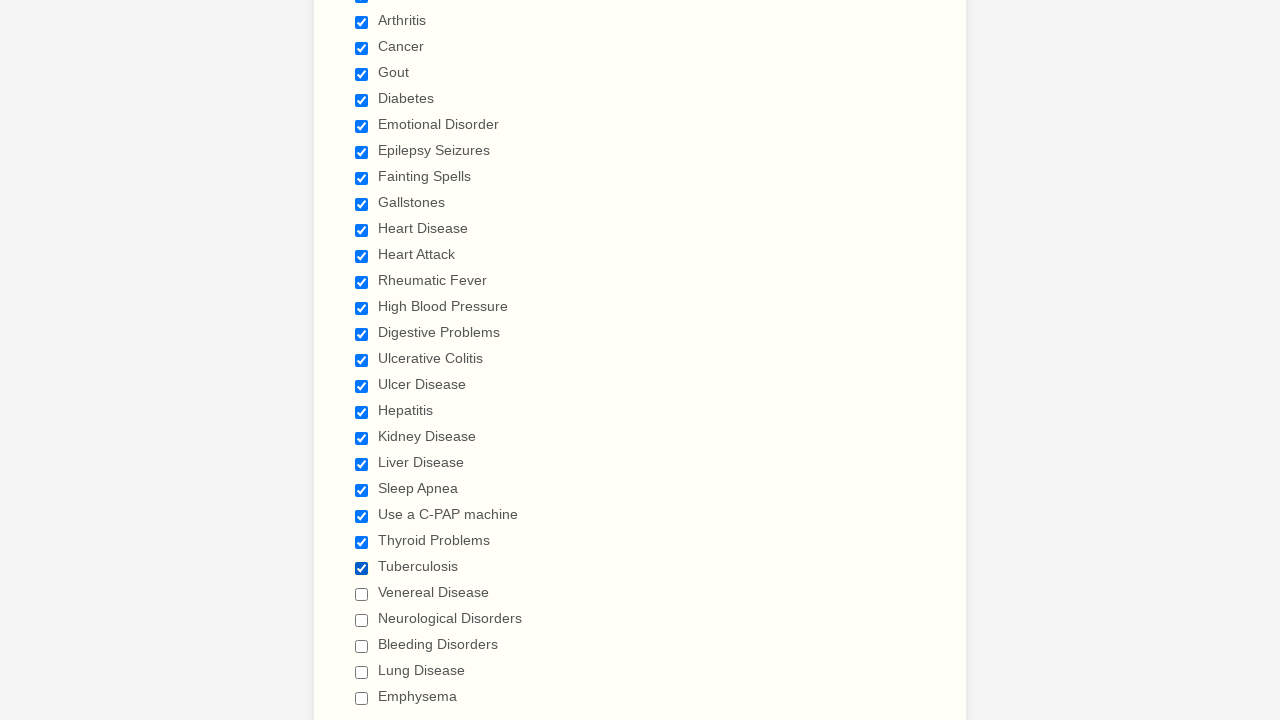

Selected checkbox 25 of 29 at (362, 594) on xpath=//label[text()=' Have you ever had (Please check all that apply) ']/follow
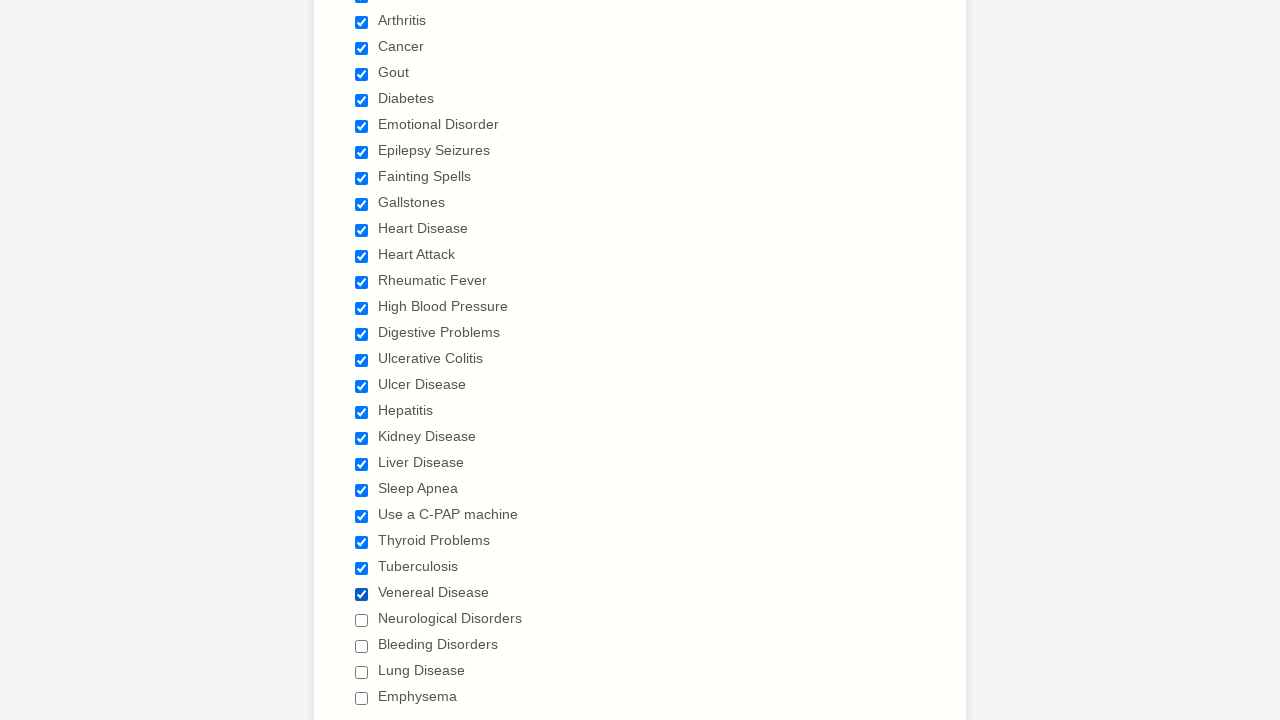

Selected checkbox 26 of 29 at (362, 620) on xpath=//label[text()=' Have you ever had (Please check all that apply) ']/follow
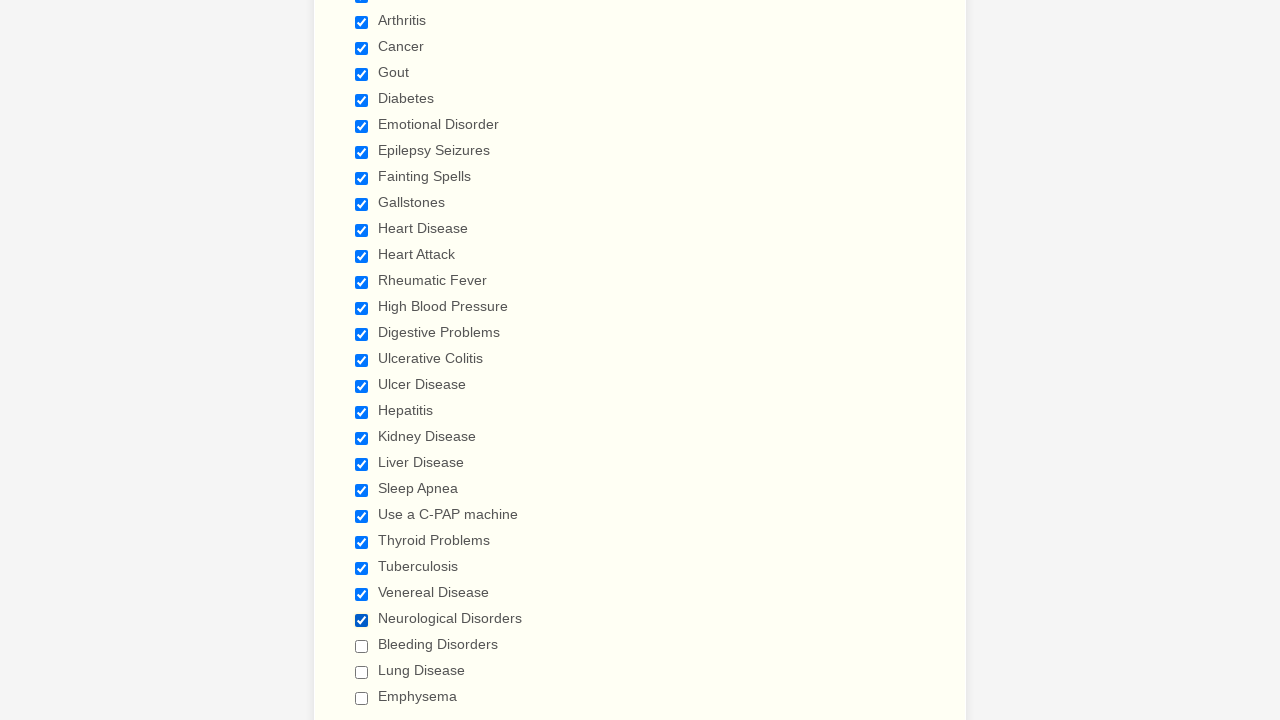

Selected checkbox 27 of 29 at (362, 646) on xpath=//label[text()=' Have you ever had (Please check all that apply) ']/follow
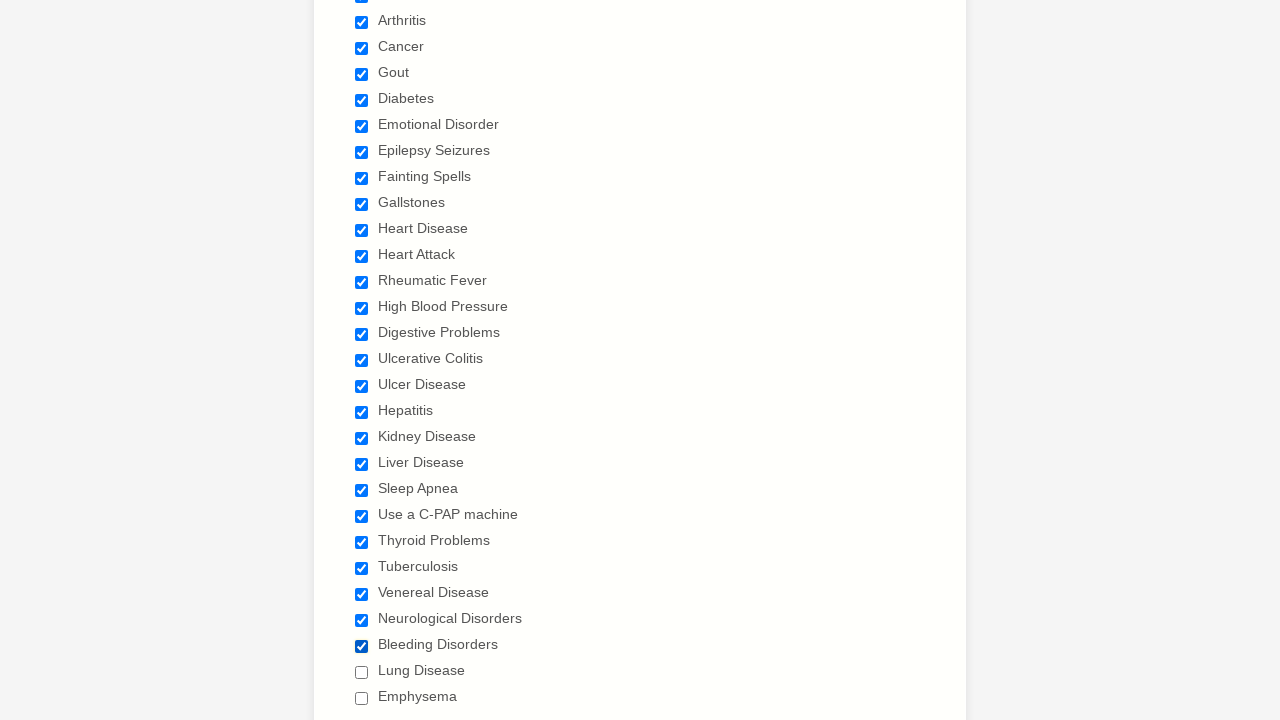

Selected checkbox 28 of 29 at (362, 672) on xpath=//label[text()=' Have you ever had (Please check all that apply) ']/follow
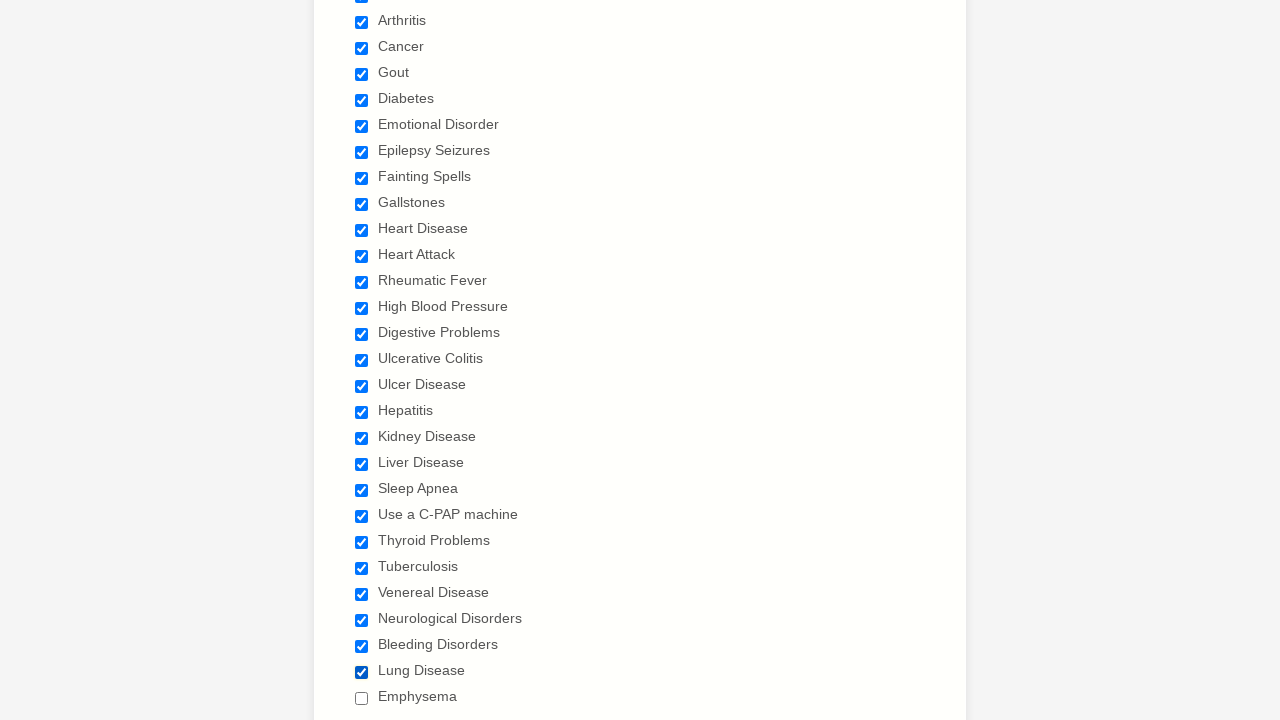

Selected checkbox 29 of 29 at (362, 698) on xpath=//label[text()=' Have you ever had (Please check all that apply) ']/follow
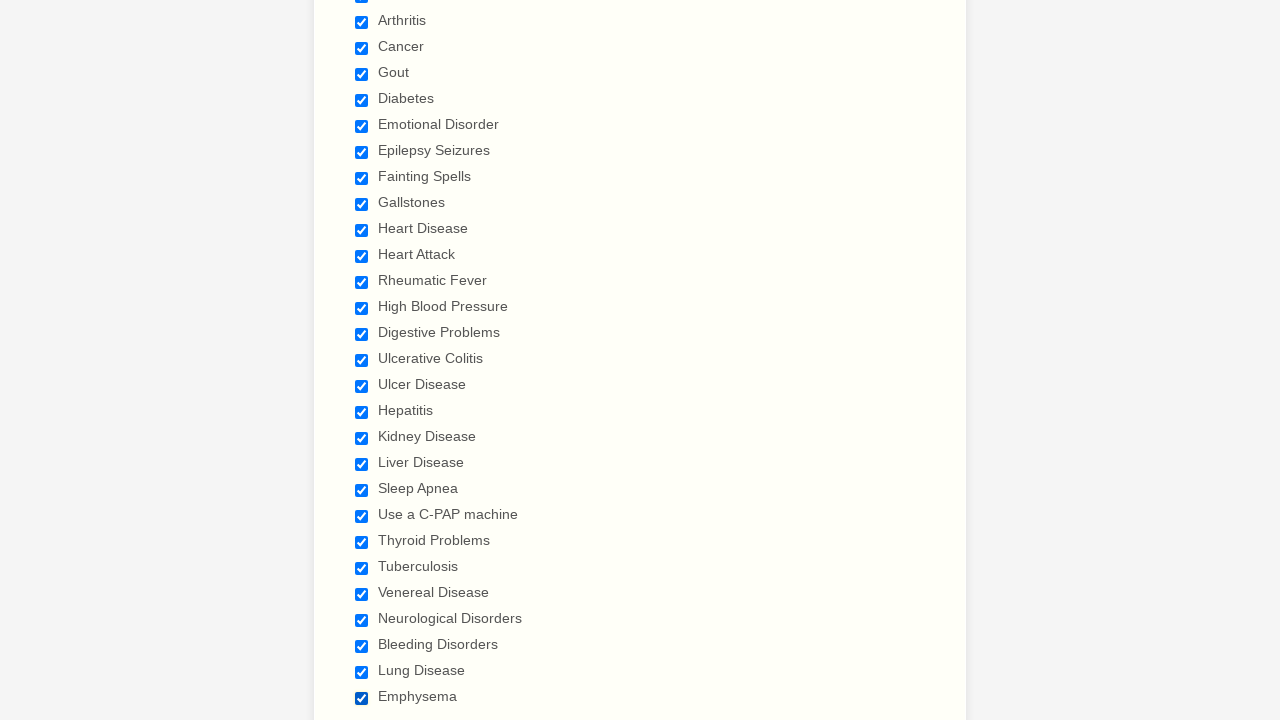

Verified checkbox 1 of 29 is selected
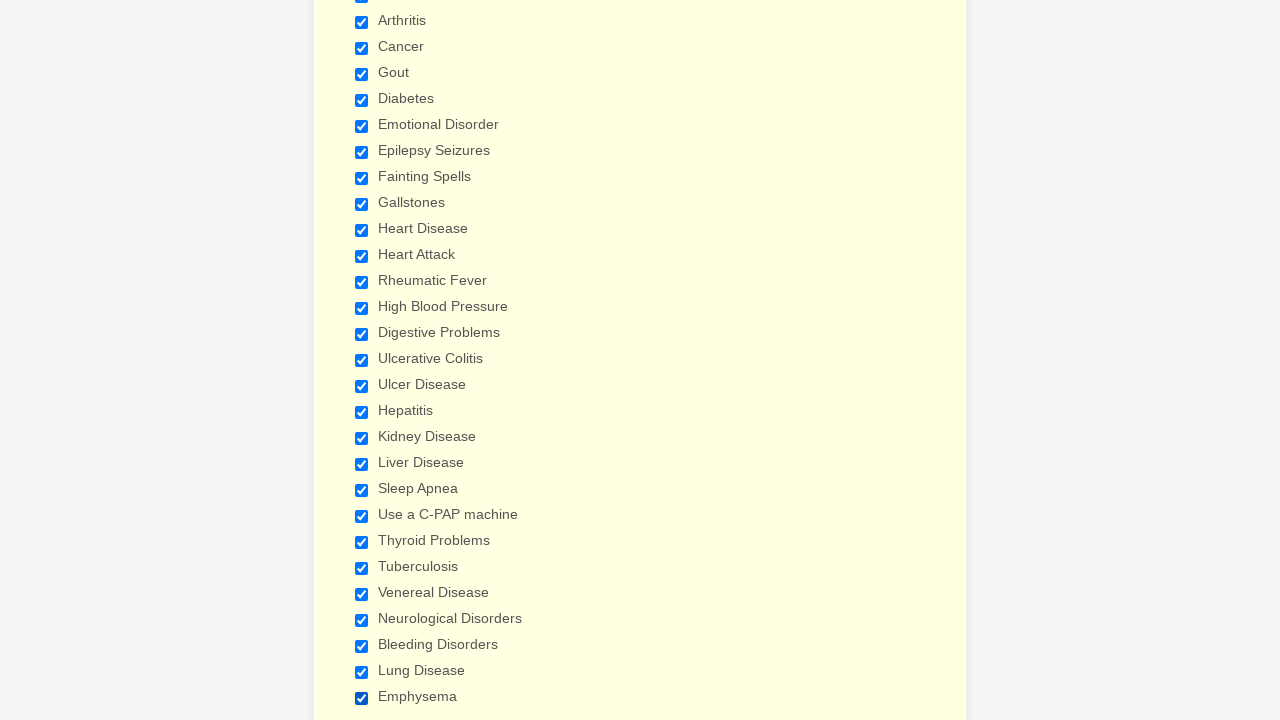

Verified checkbox 2 of 29 is selected
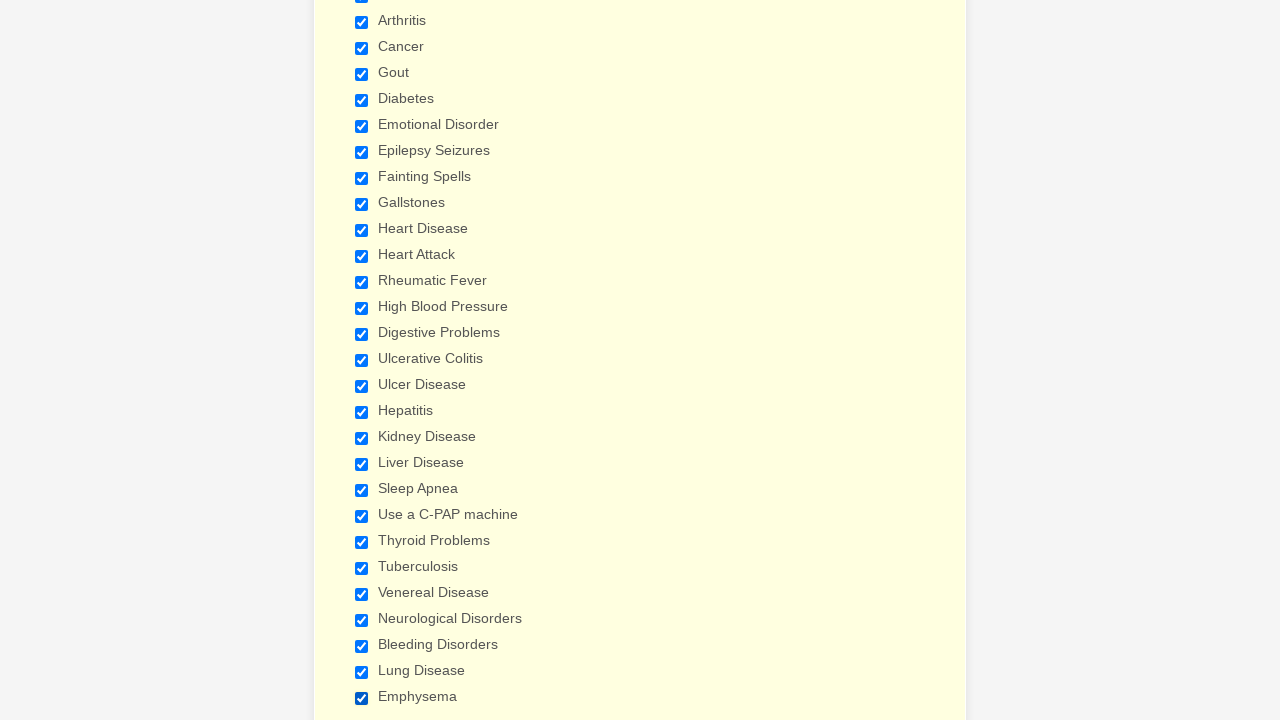

Verified checkbox 3 of 29 is selected
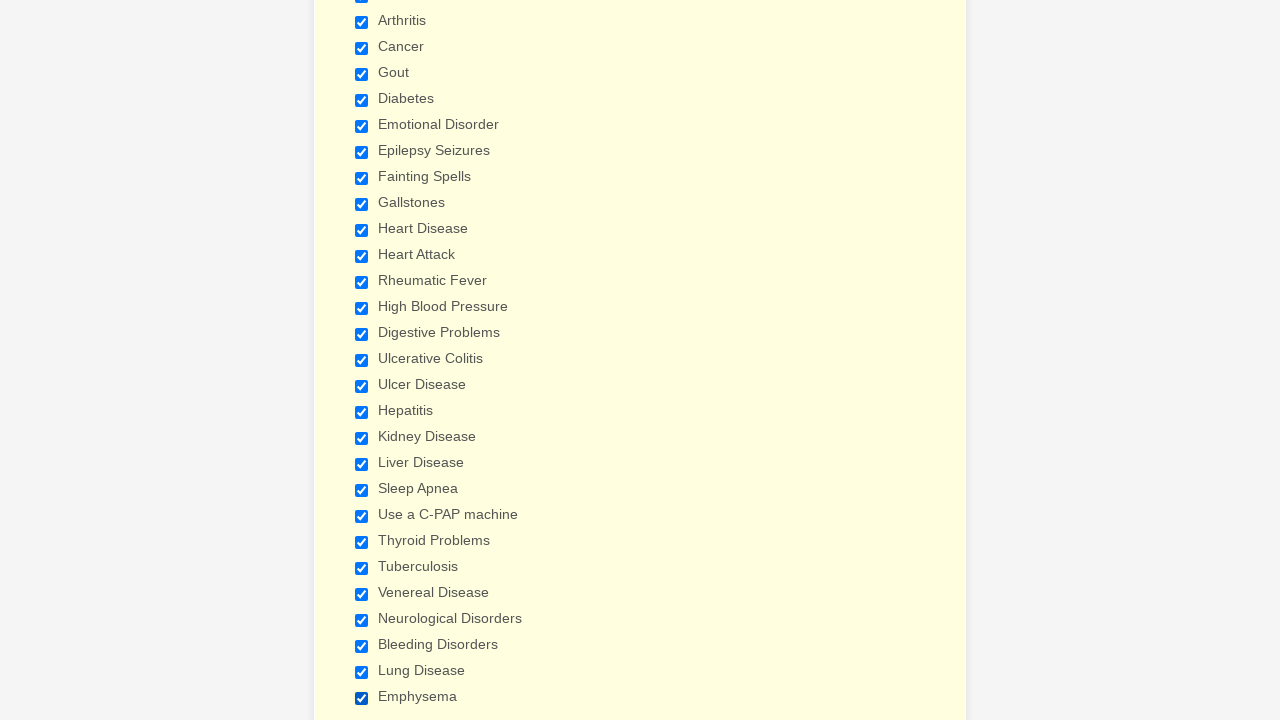

Verified checkbox 4 of 29 is selected
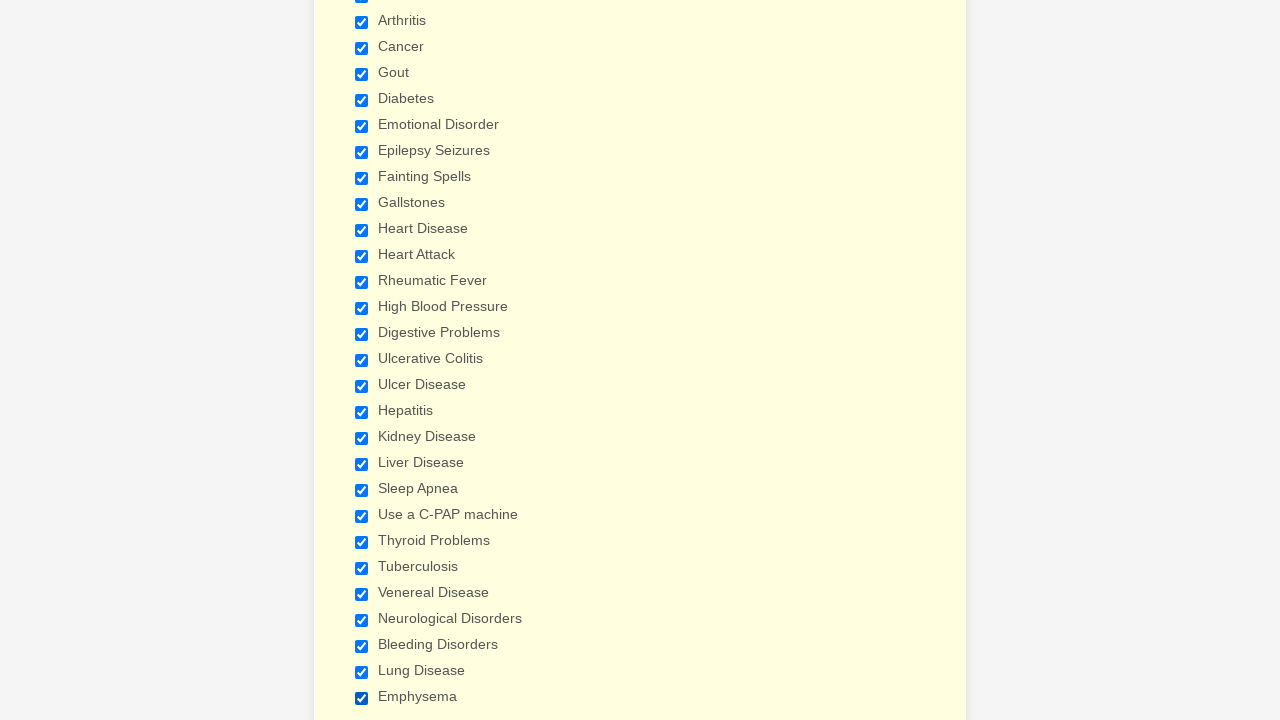

Verified checkbox 5 of 29 is selected
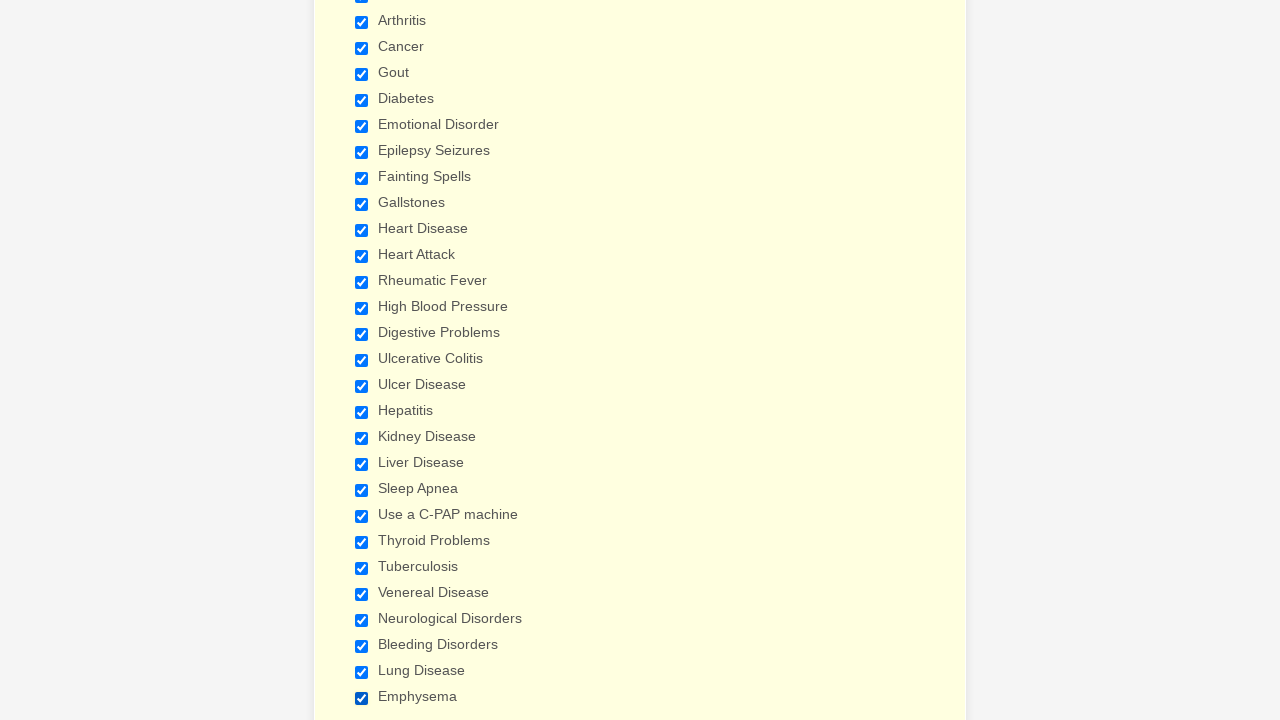

Verified checkbox 6 of 29 is selected
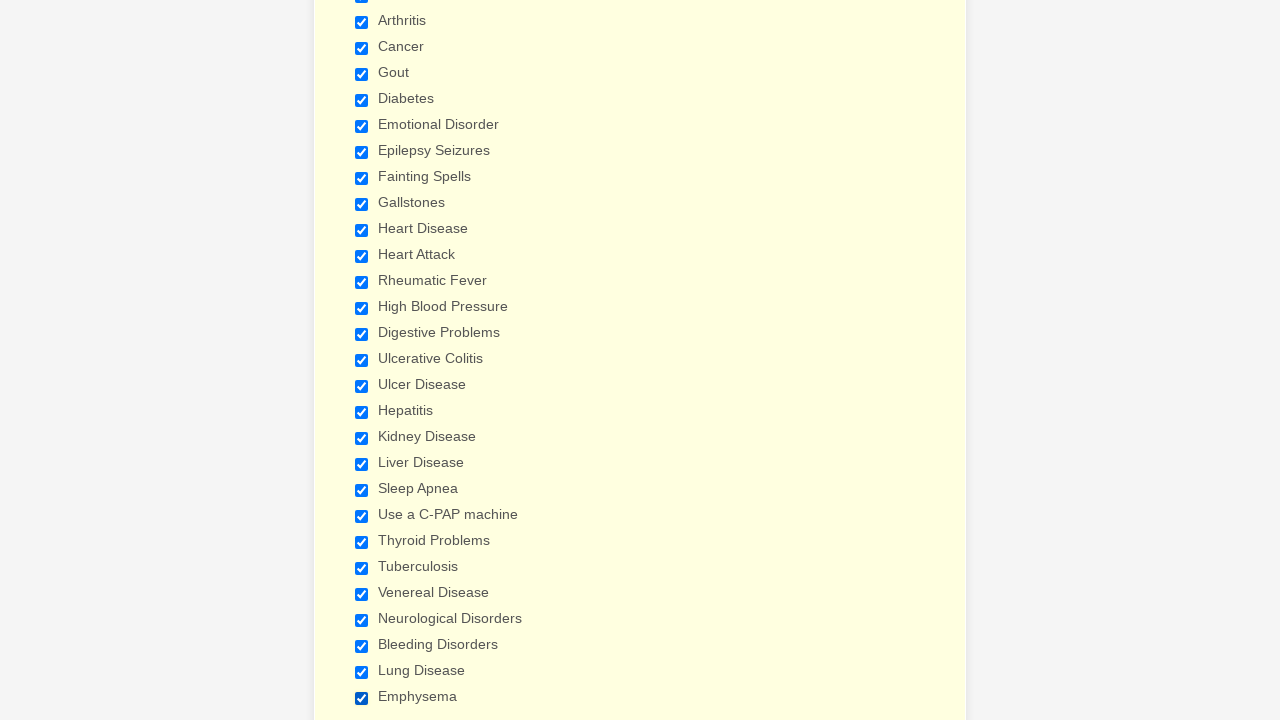

Verified checkbox 7 of 29 is selected
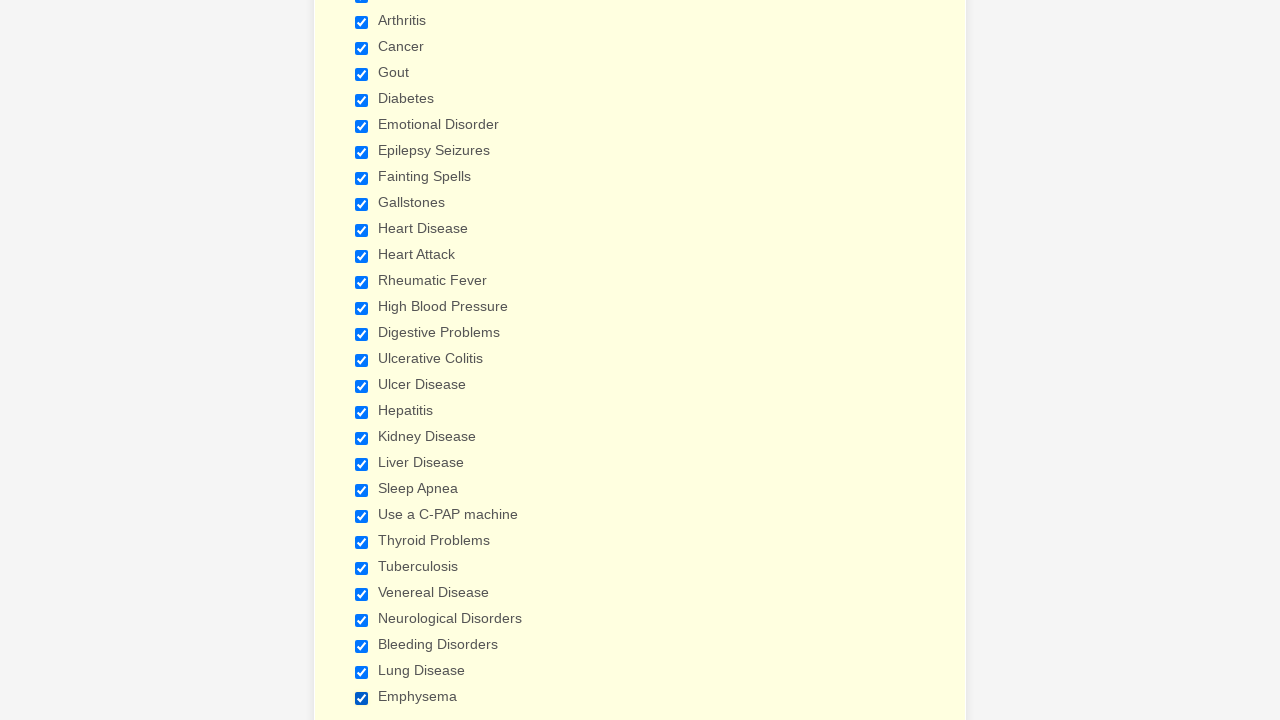

Verified checkbox 8 of 29 is selected
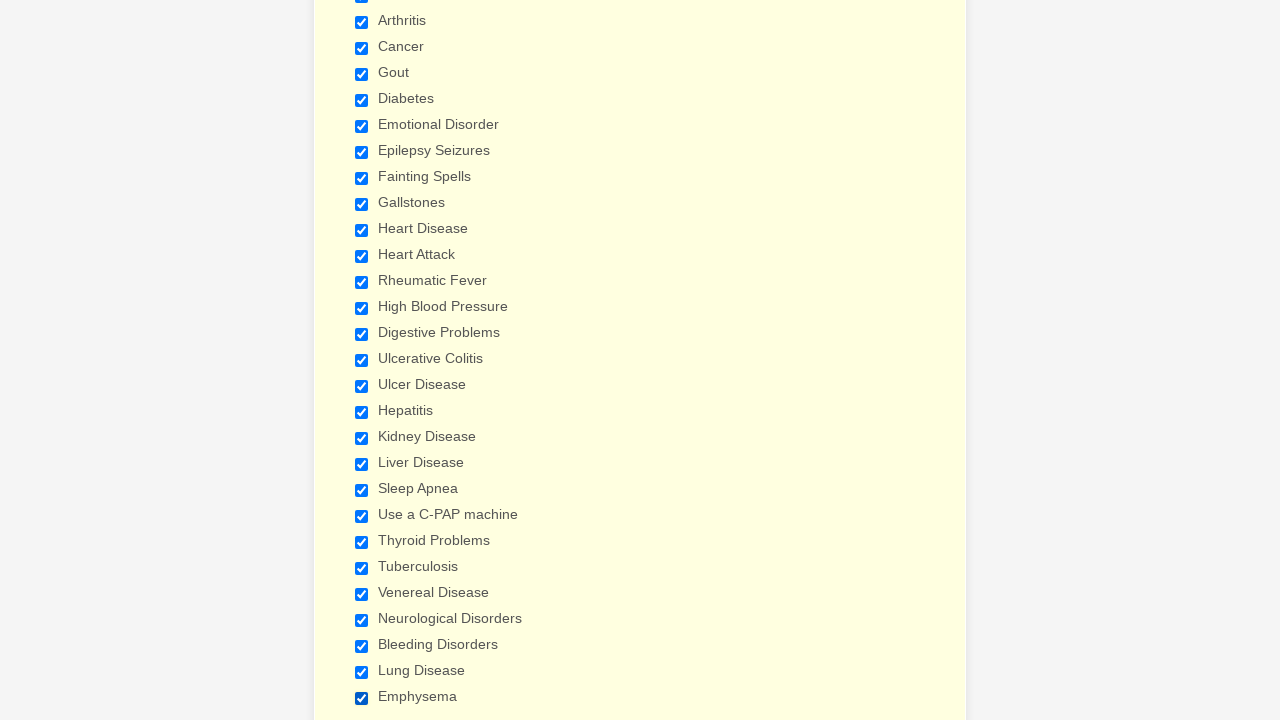

Verified checkbox 9 of 29 is selected
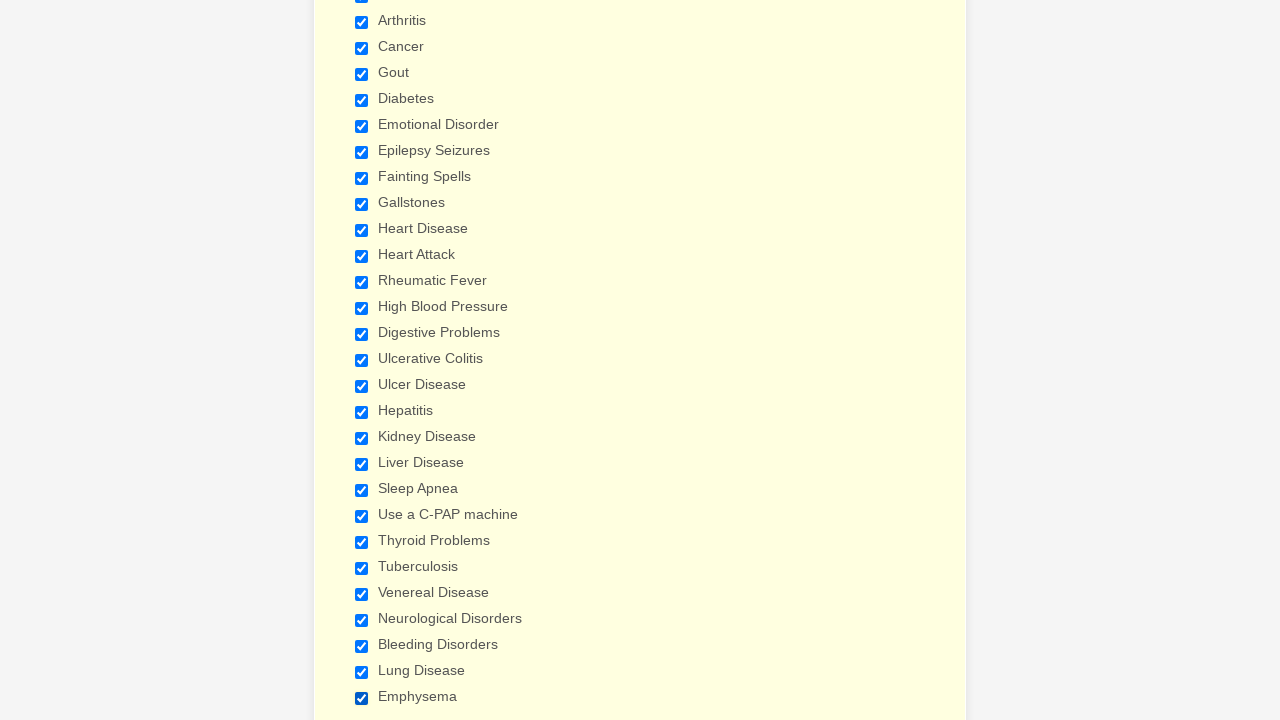

Verified checkbox 10 of 29 is selected
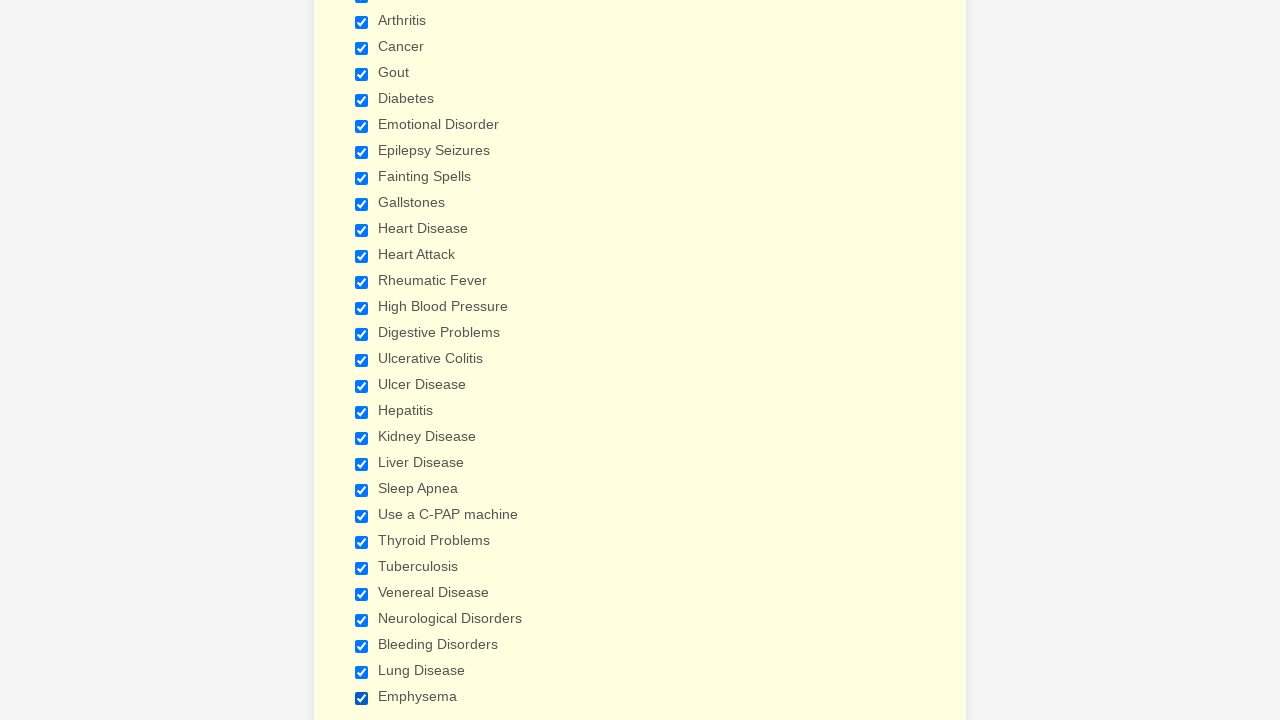

Verified checkbox 11 of 29 is selected
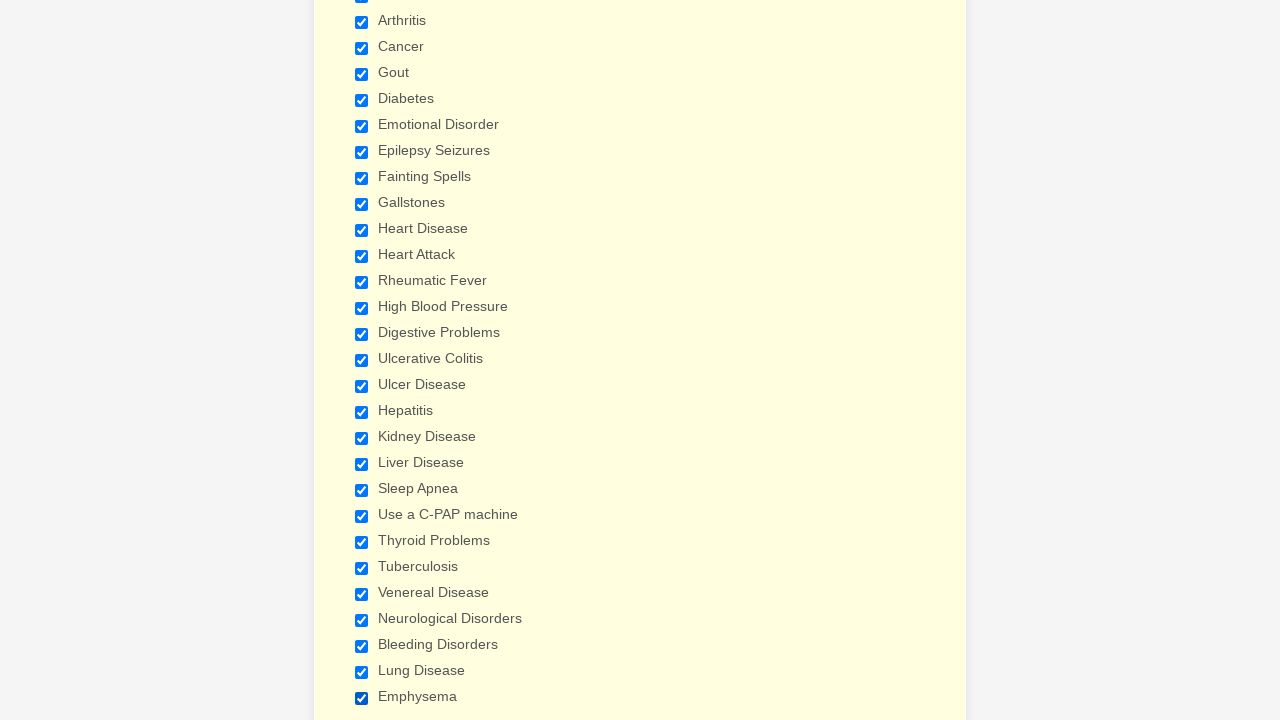

Verified checkbox 12 of 29 is selected
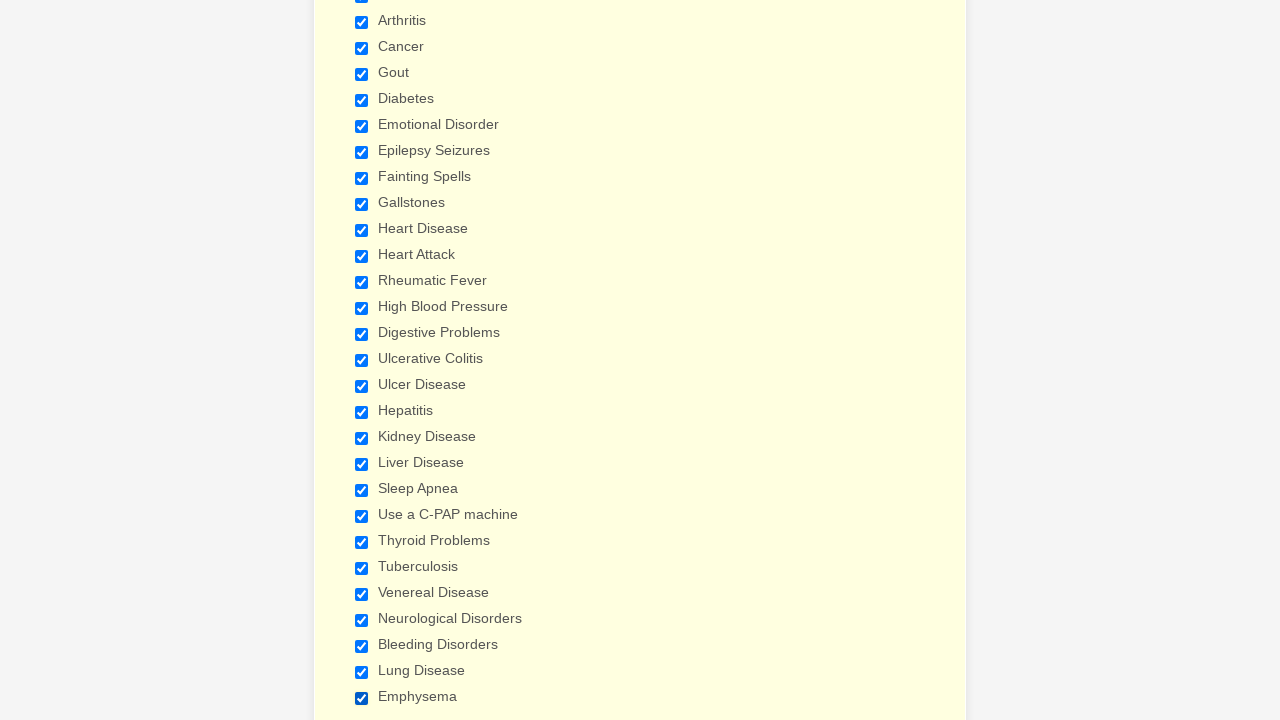

Verified checkbox 13 of 29 is selected
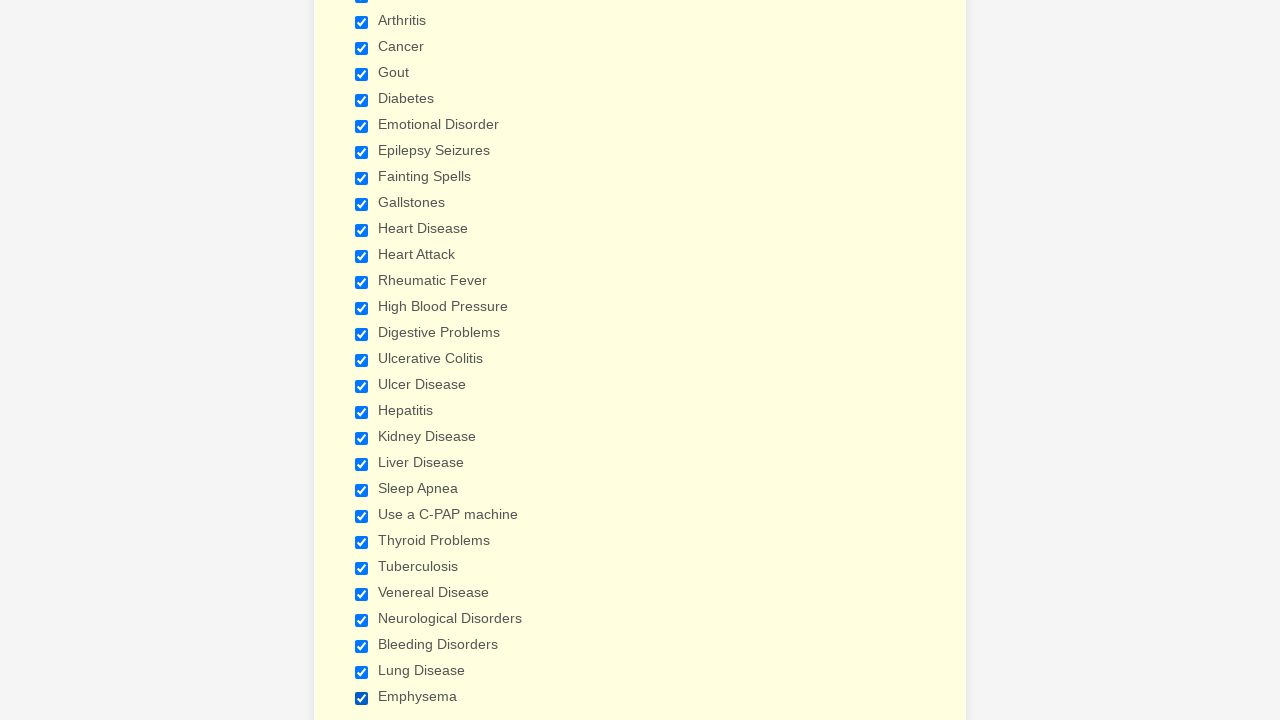

Verified checkbox 14 of 29 is selected
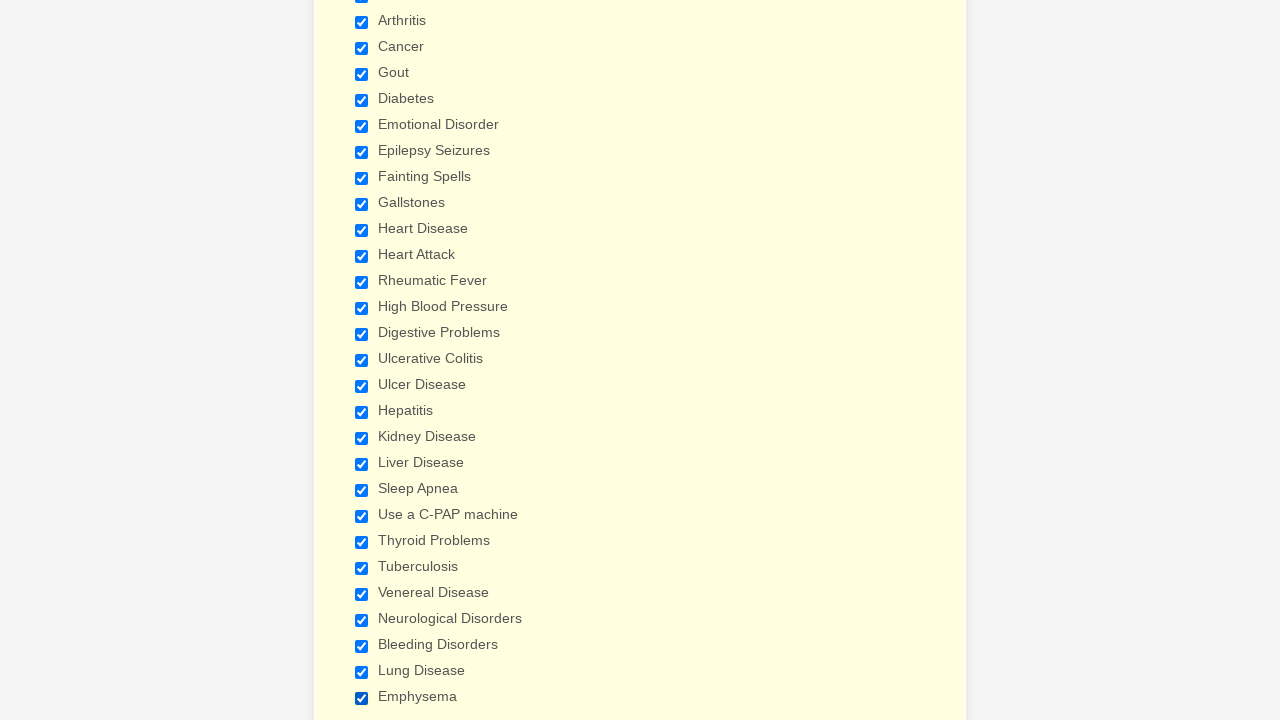

Verified checkbox 15 of 29 is selected
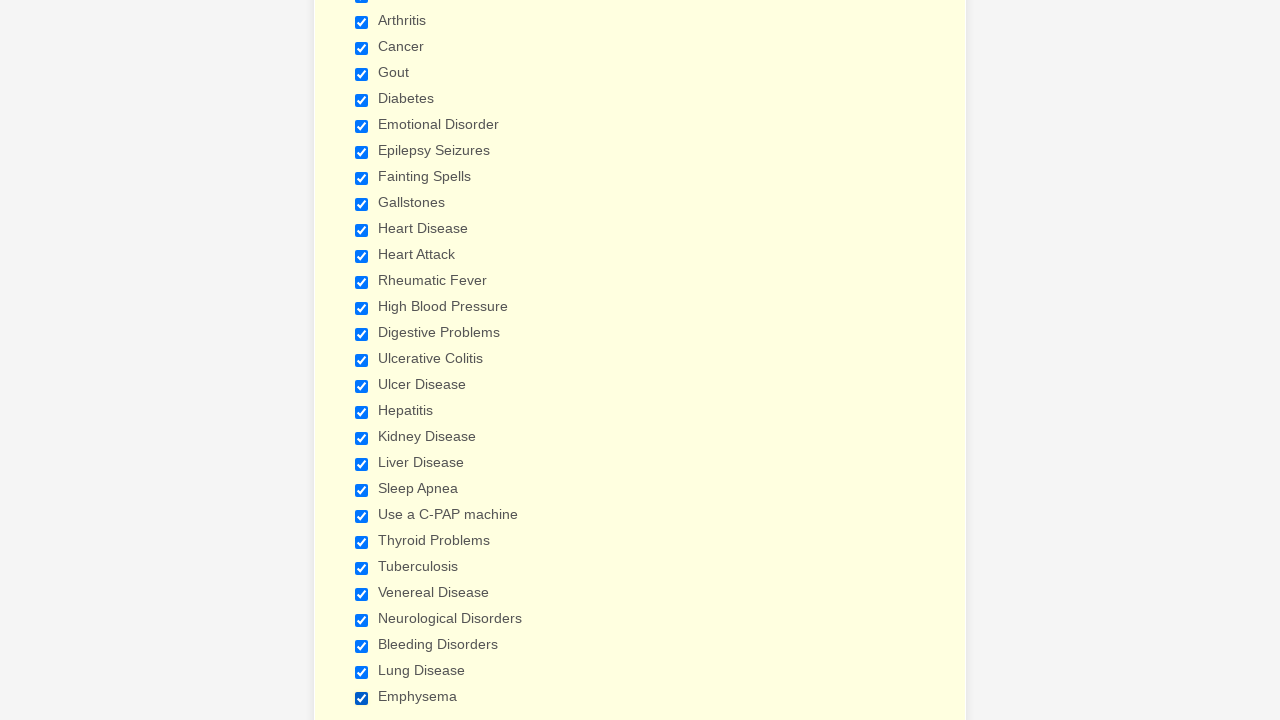

Verified checkbox 16 of 29 is selected
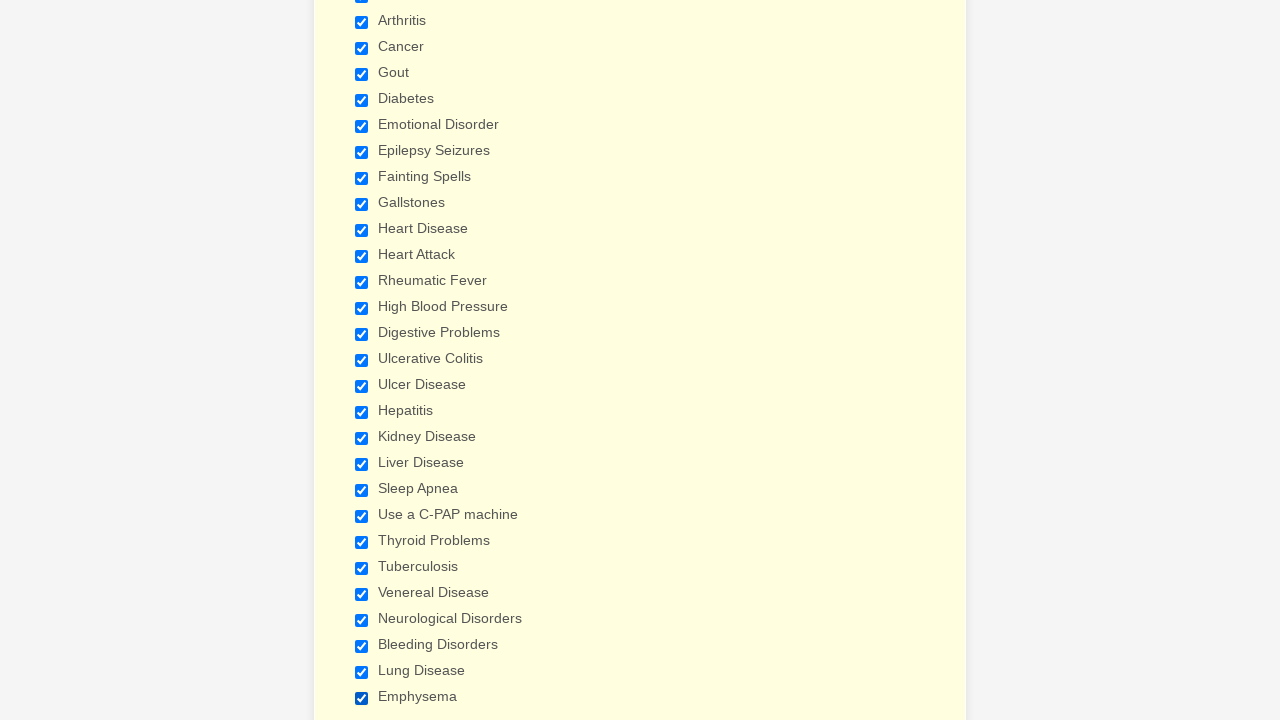

Verified checkbox 17 of 29 is selected
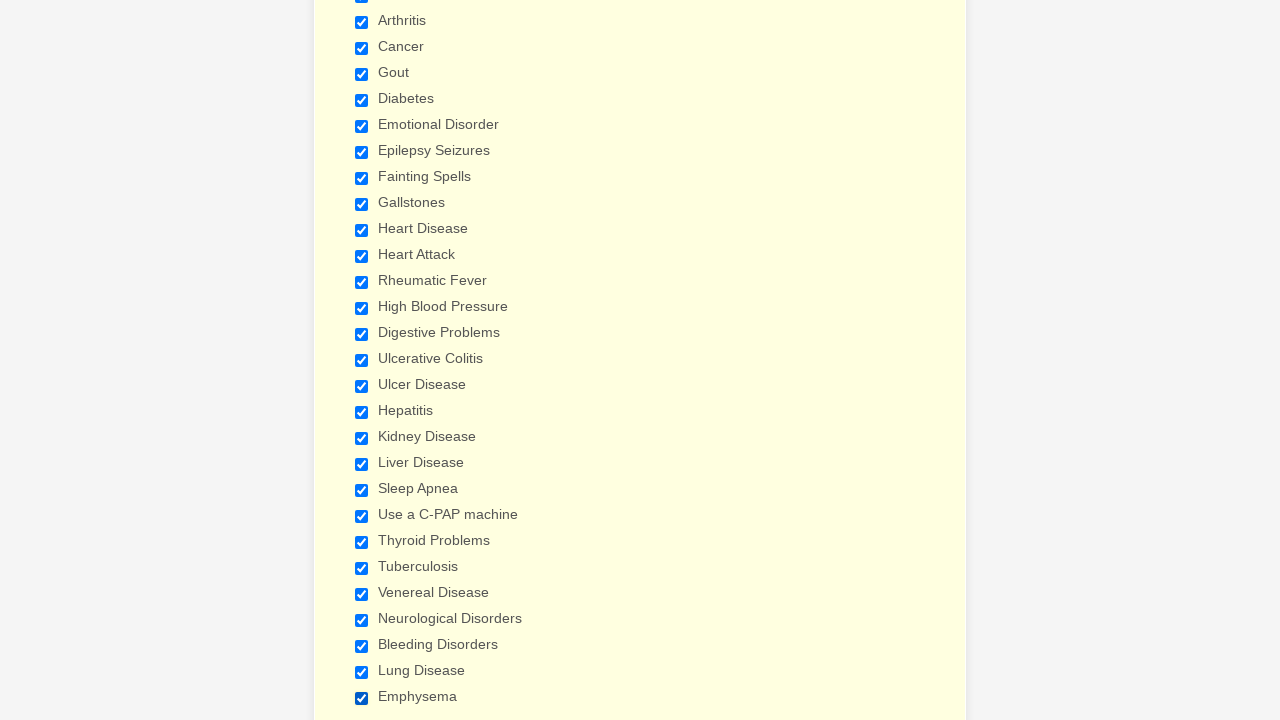

Verified checkbox 18 of 29 is selected
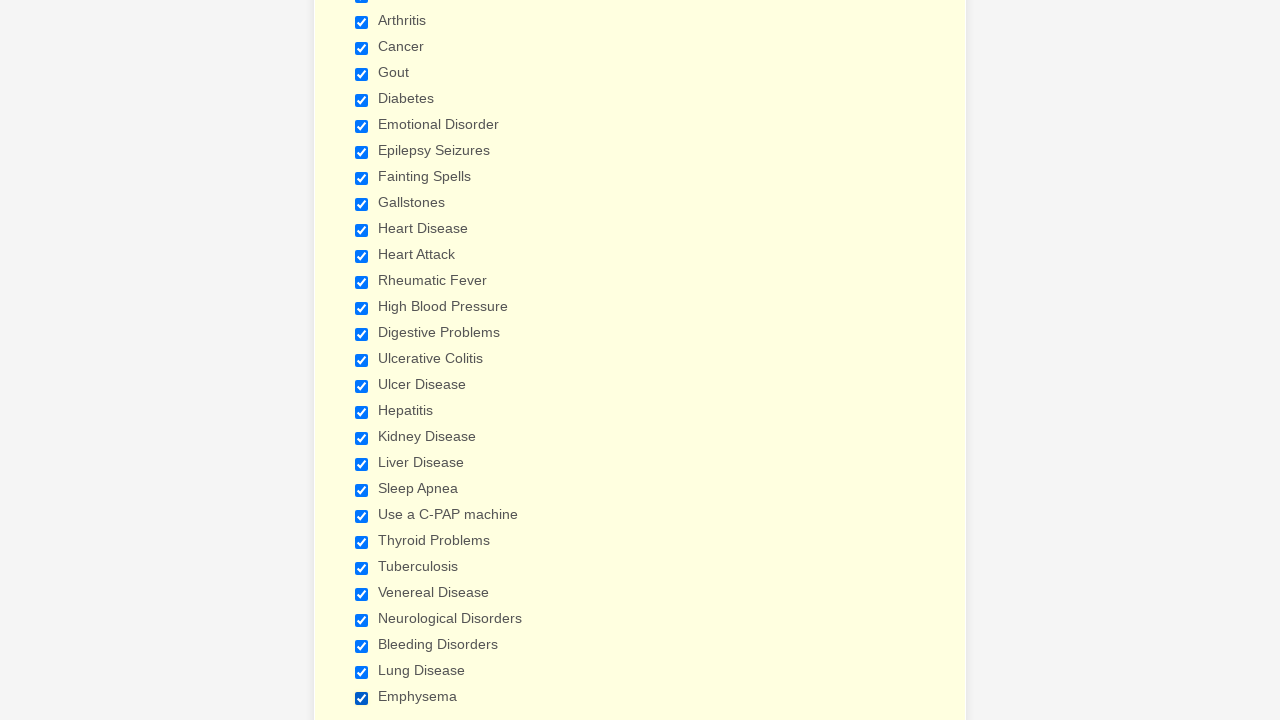

Verified checkbox 19 of 29 is selected
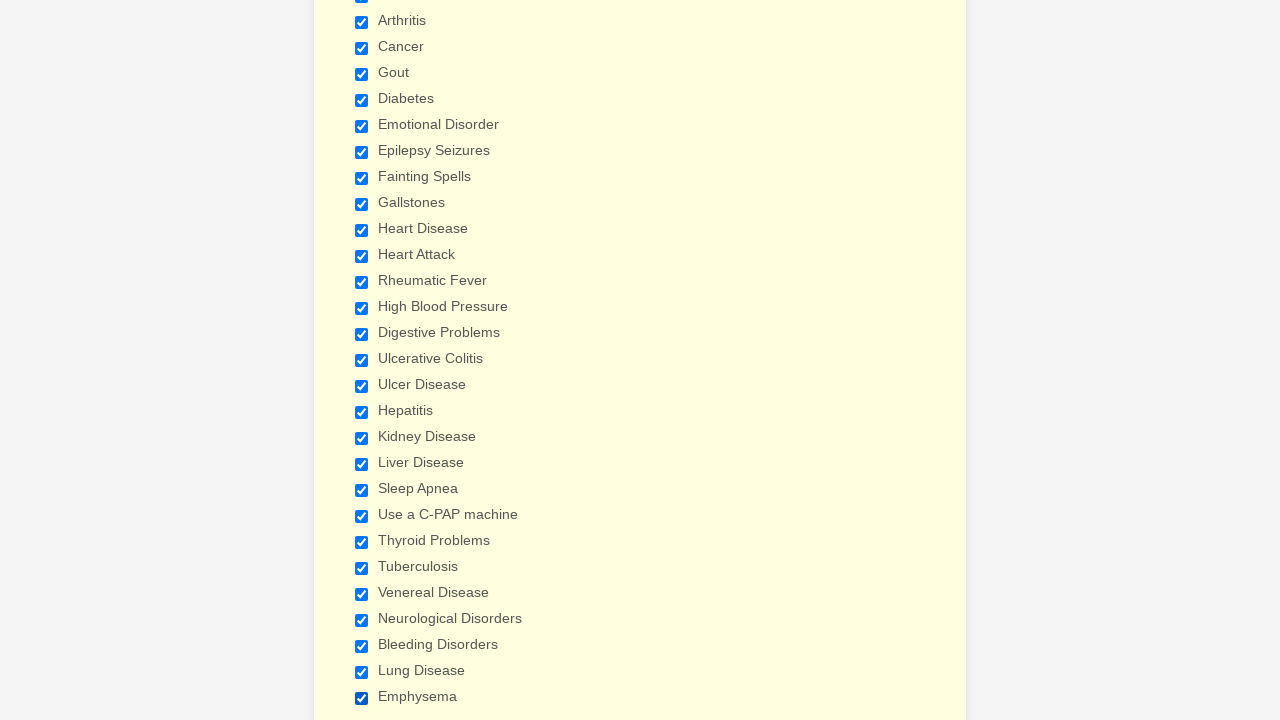

Verified checkbox 20 of 29 is selected
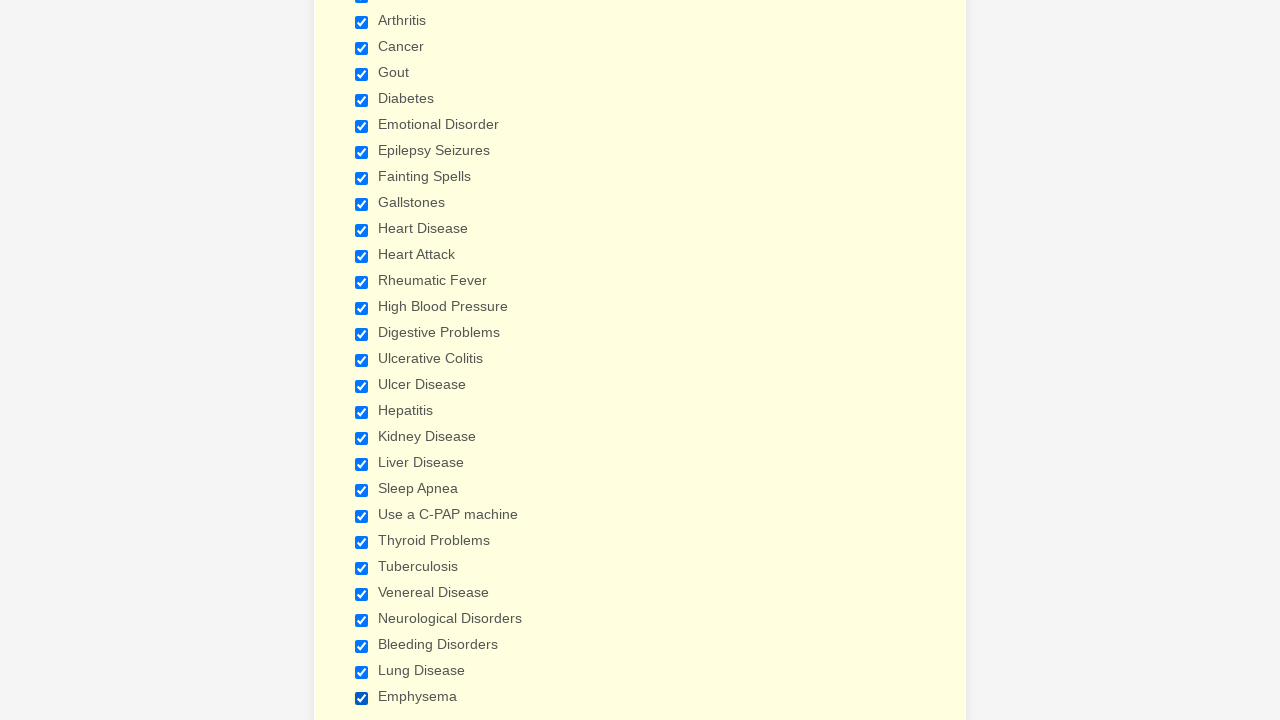

Verified checkbox 21 of 29 is selected
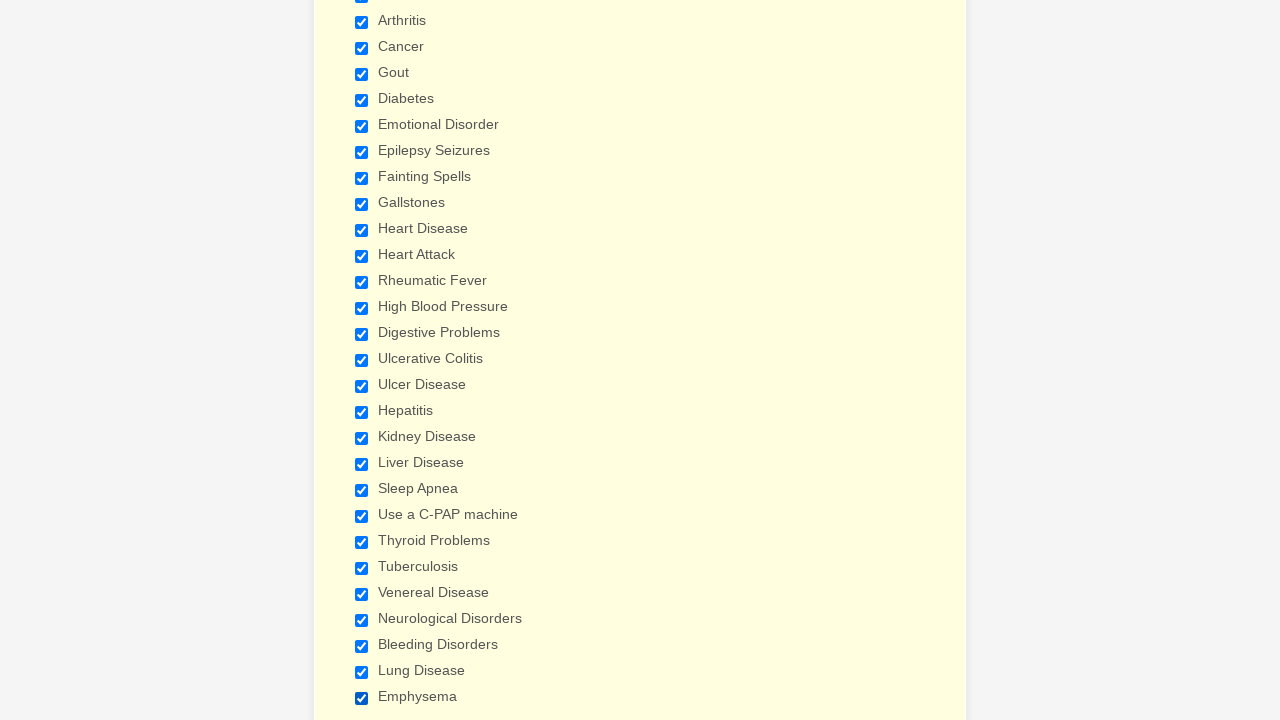

Verified checkbox 22 of 29 is selected
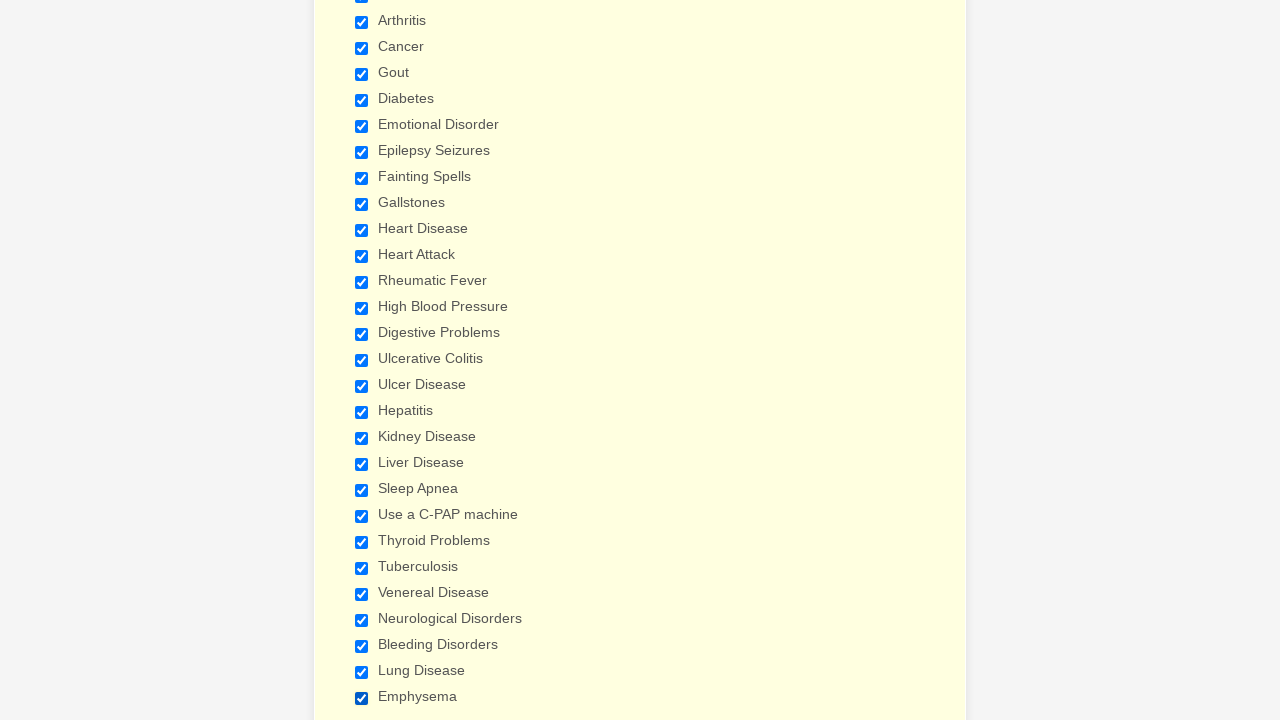

Verified checkbox 23 of 29 is selected
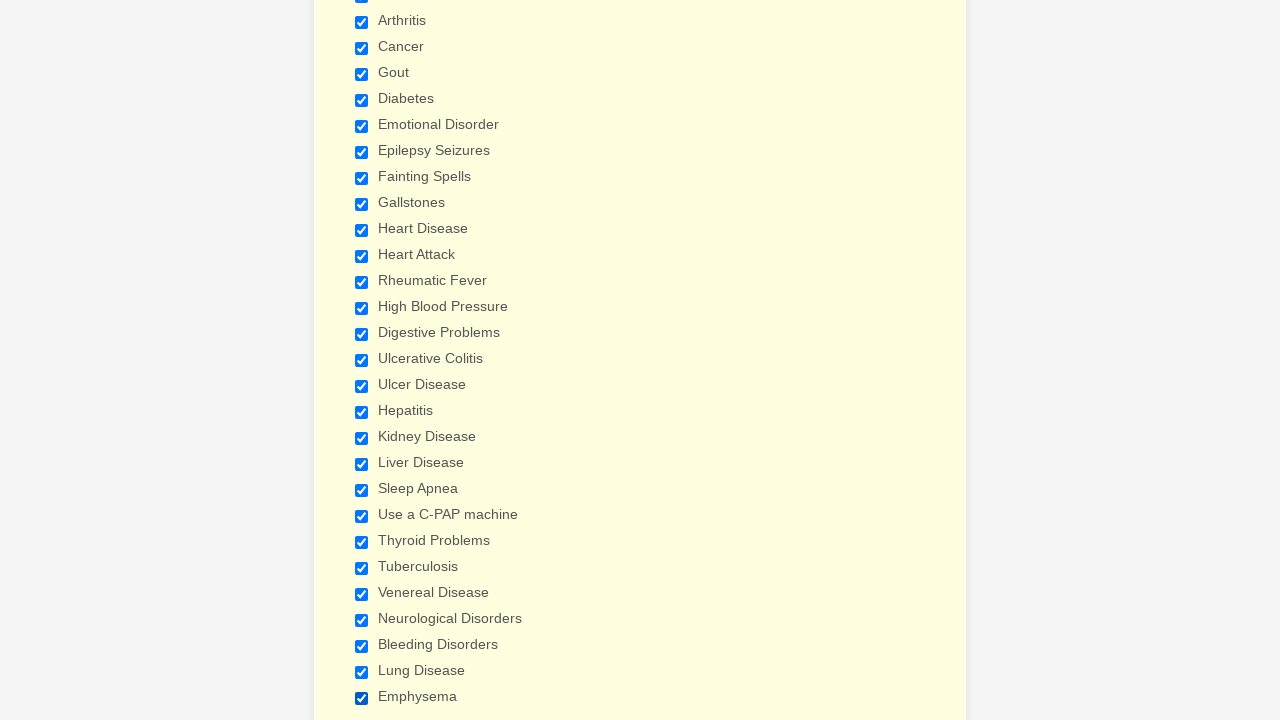

Verified checkbox 24 of 29 is selected
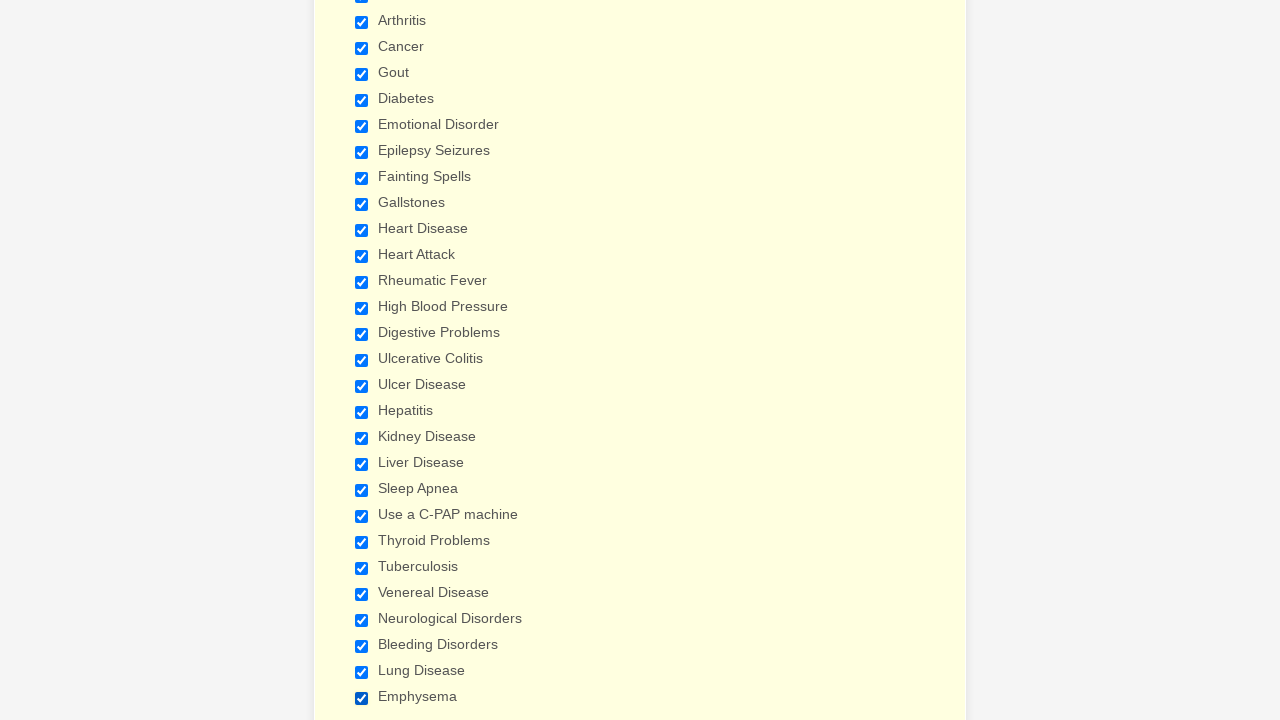

Verified checkbox 25 of 29 is selected
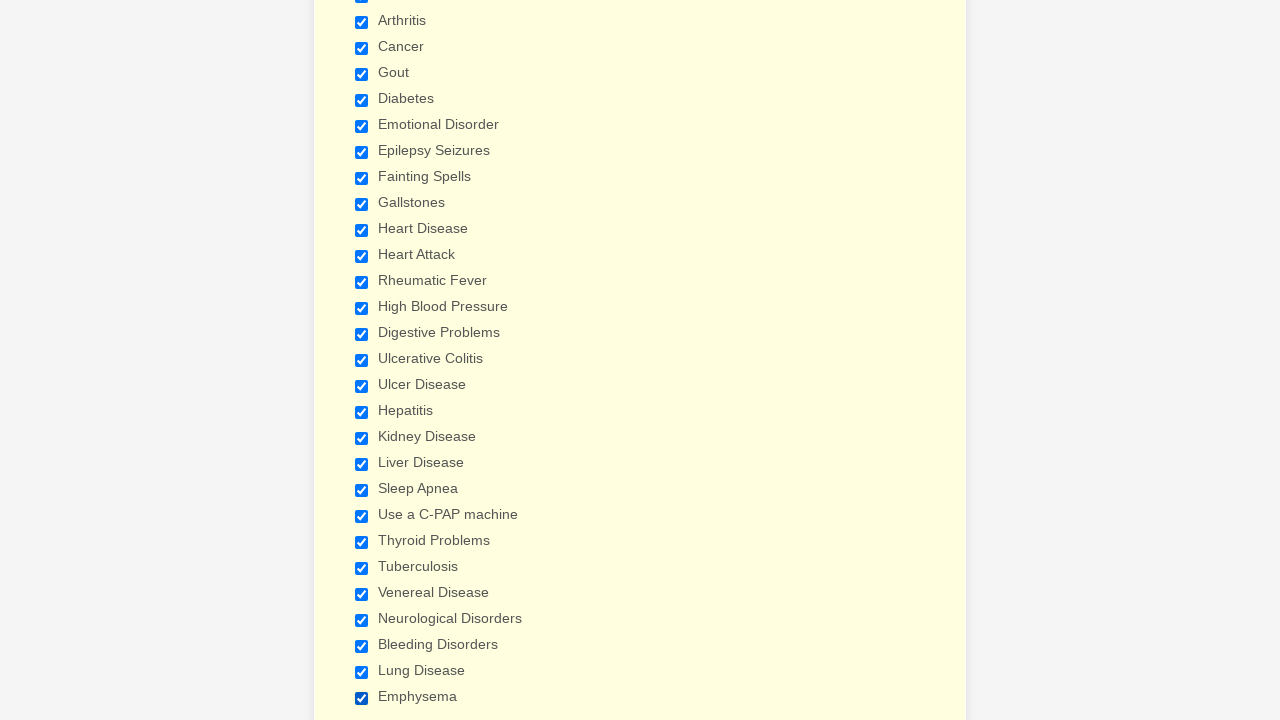

Verified checkbox 26 of 29 is selected
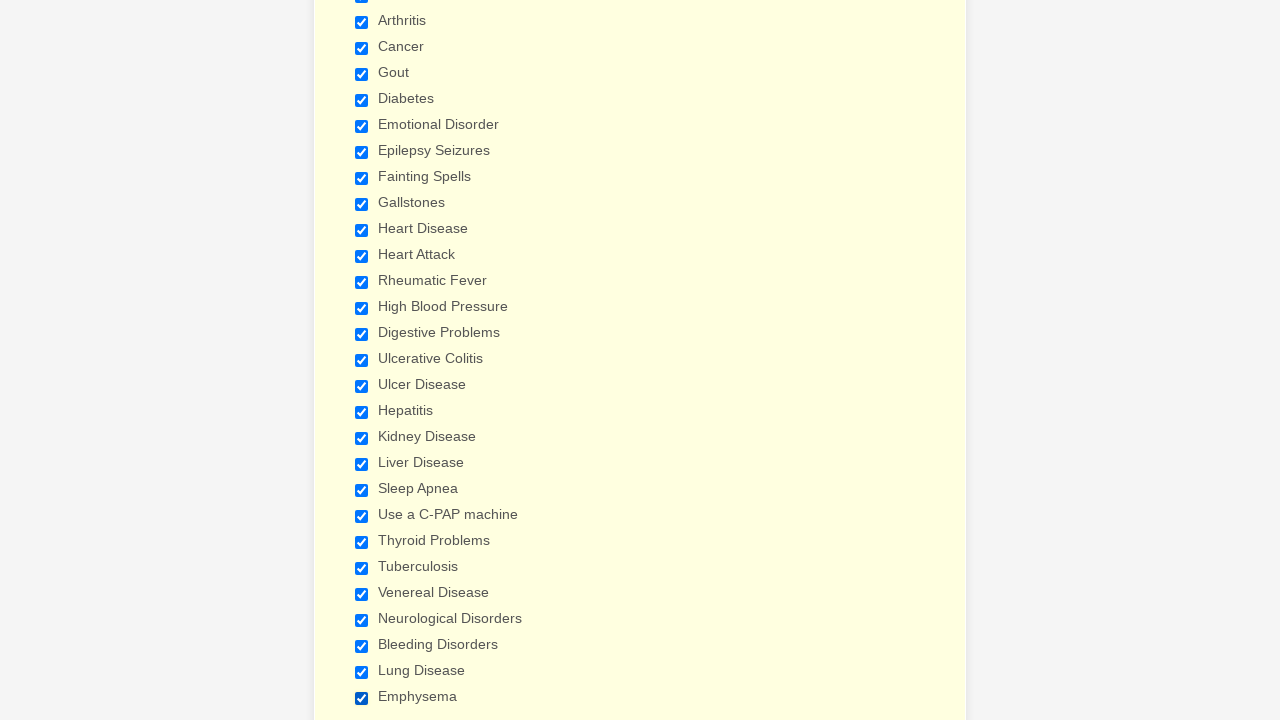

Verified checkbox 27 of 29 is selected
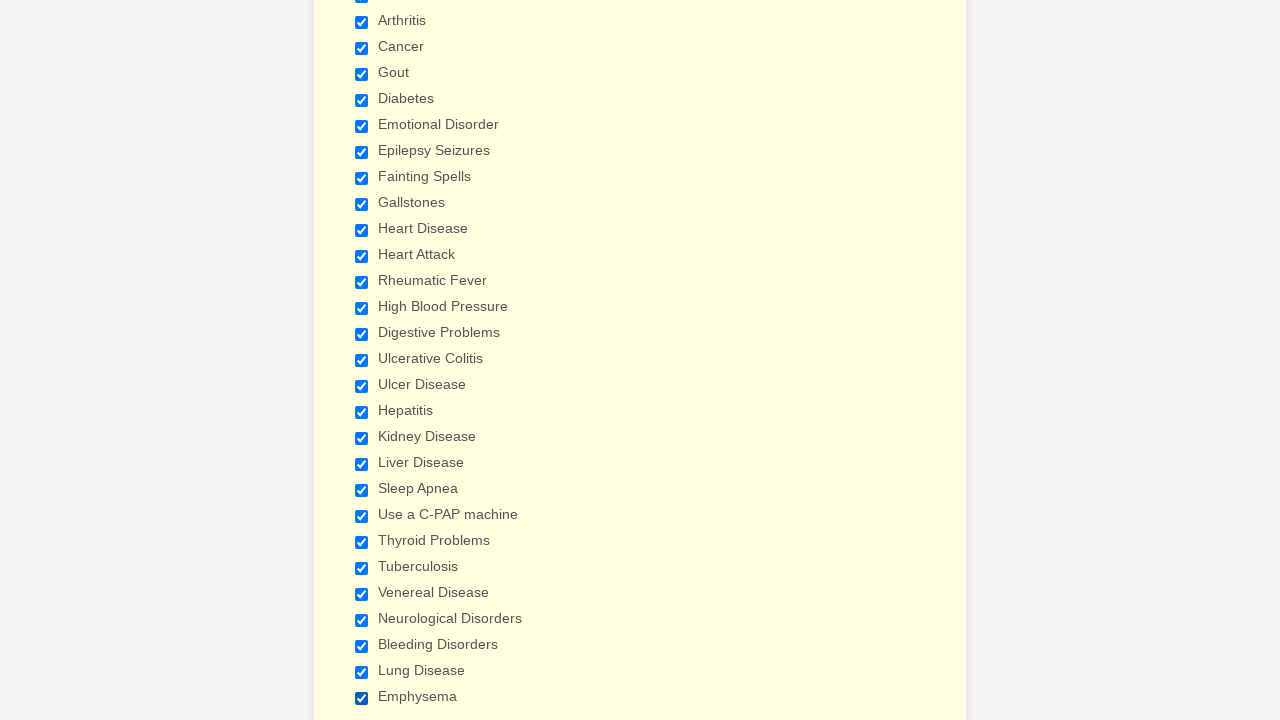

Verified checkbox 28 of 29 is selected
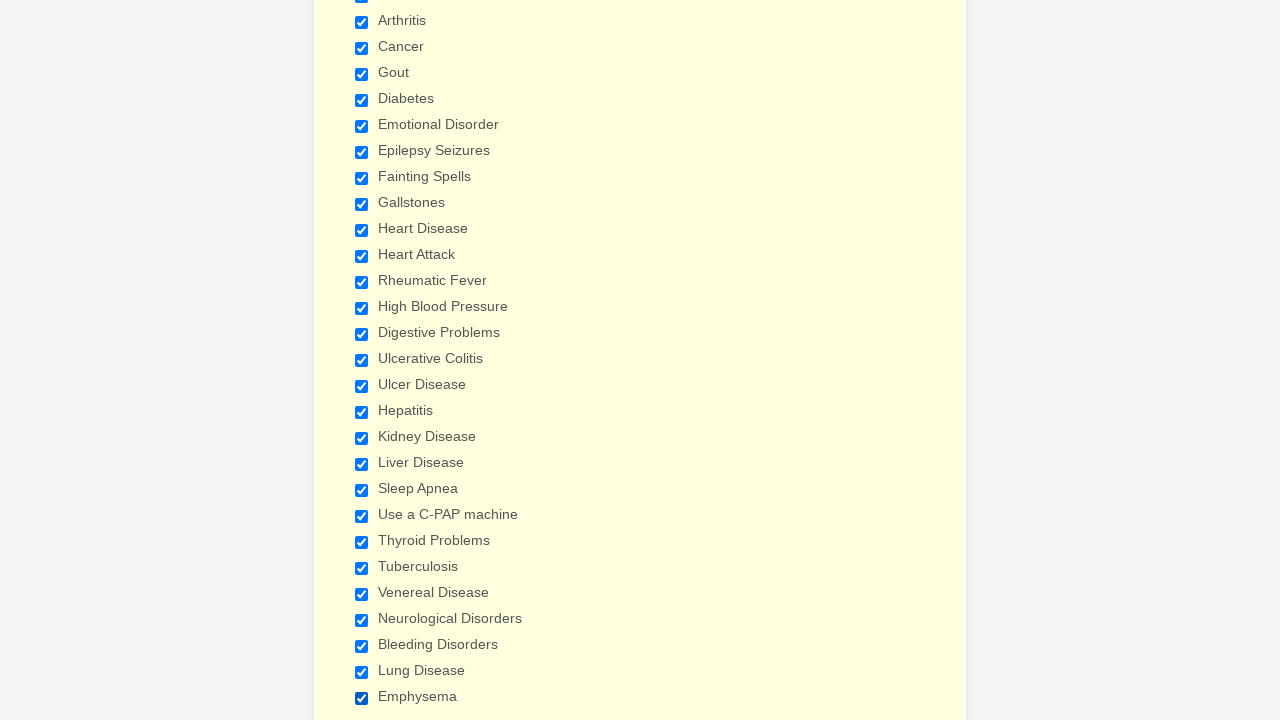

Verified checkbox 29 of 29 is selected
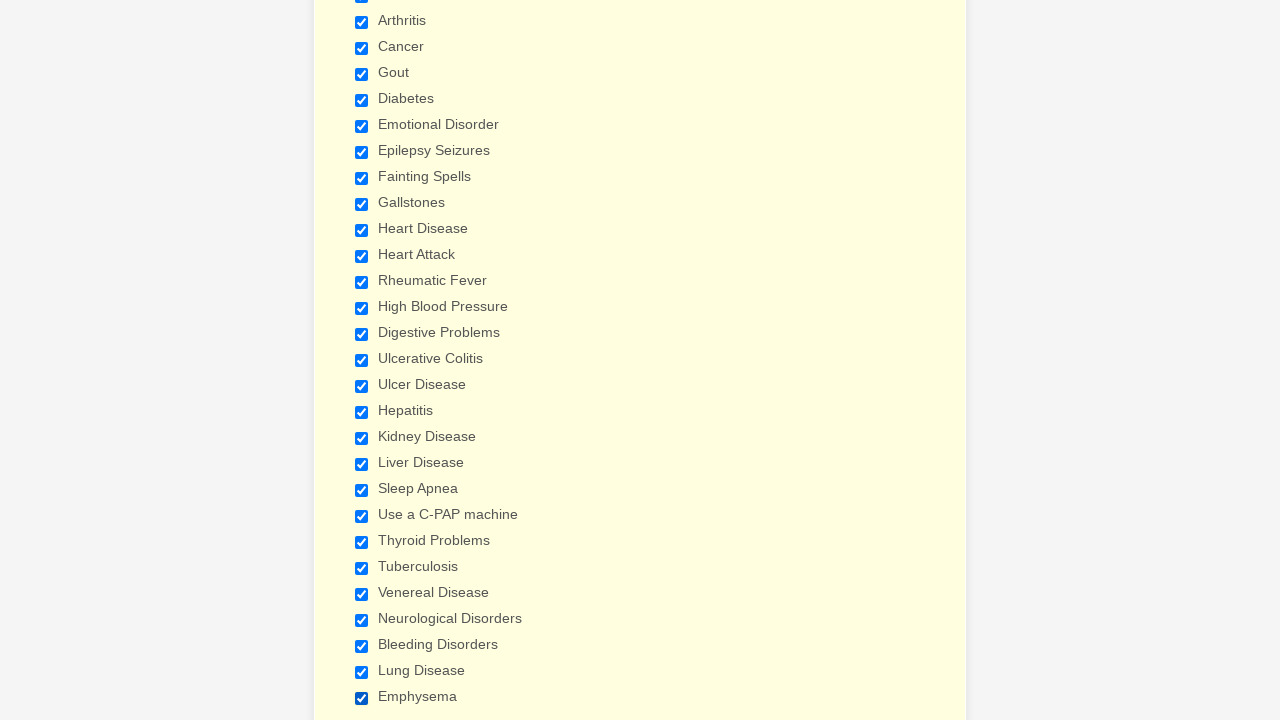

Cleared browser cookies
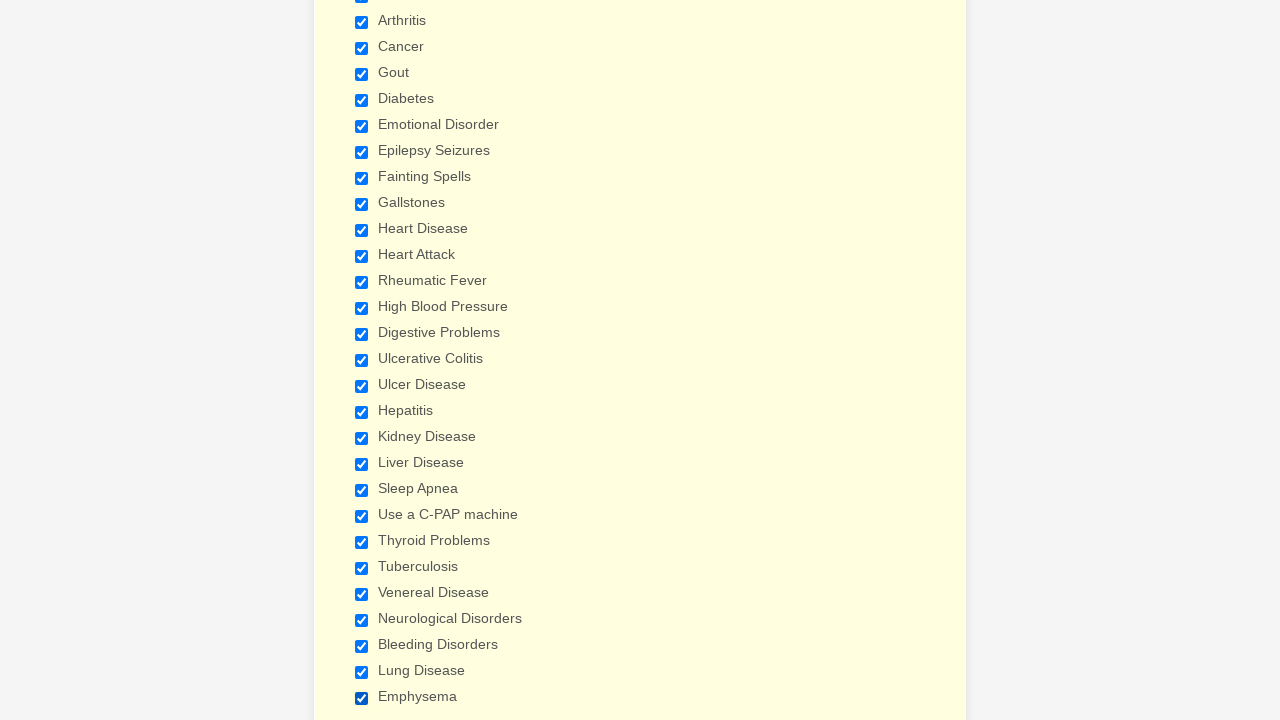

Reloaded the page
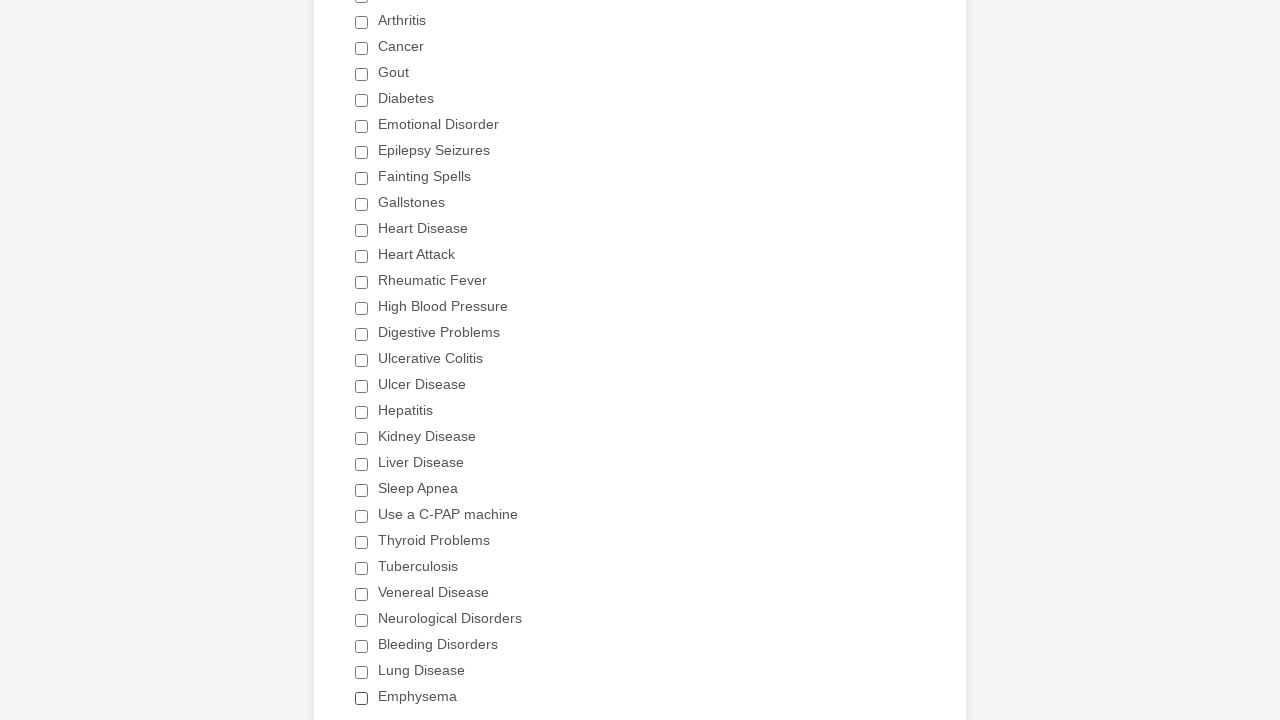

Waited for page to load after reload with networkidle state
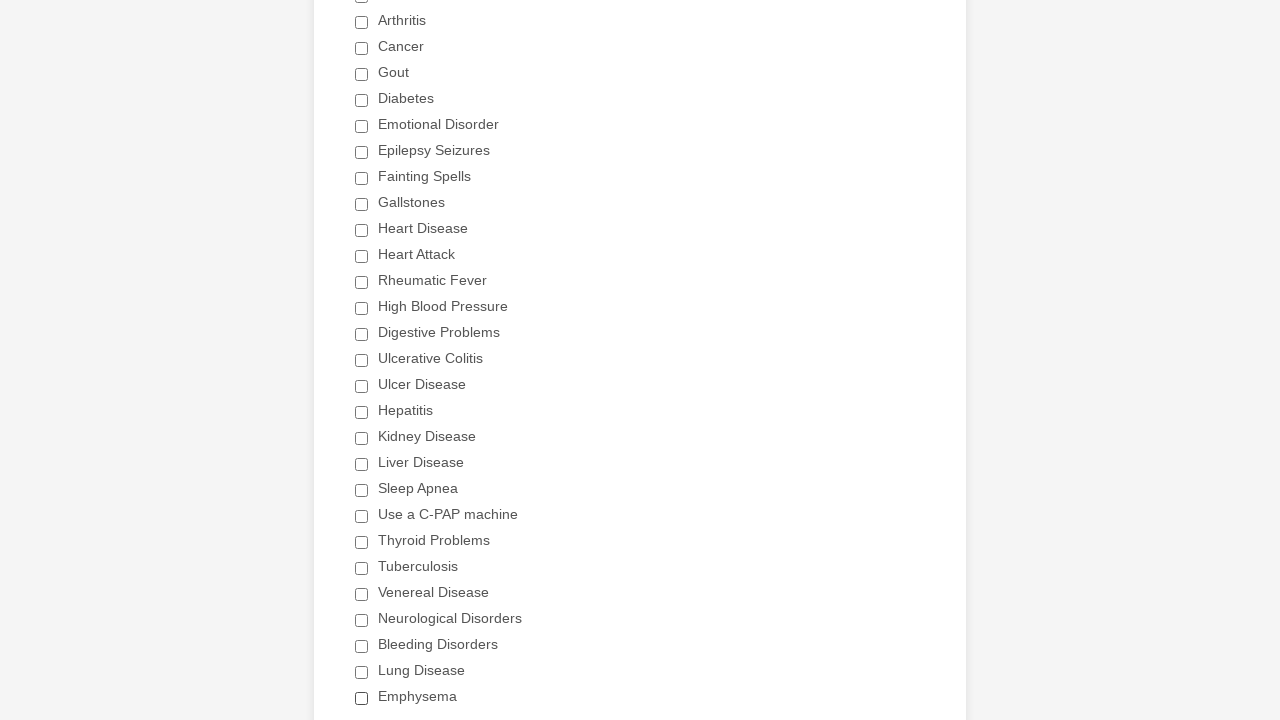

Re-located all checkboxes after page reload
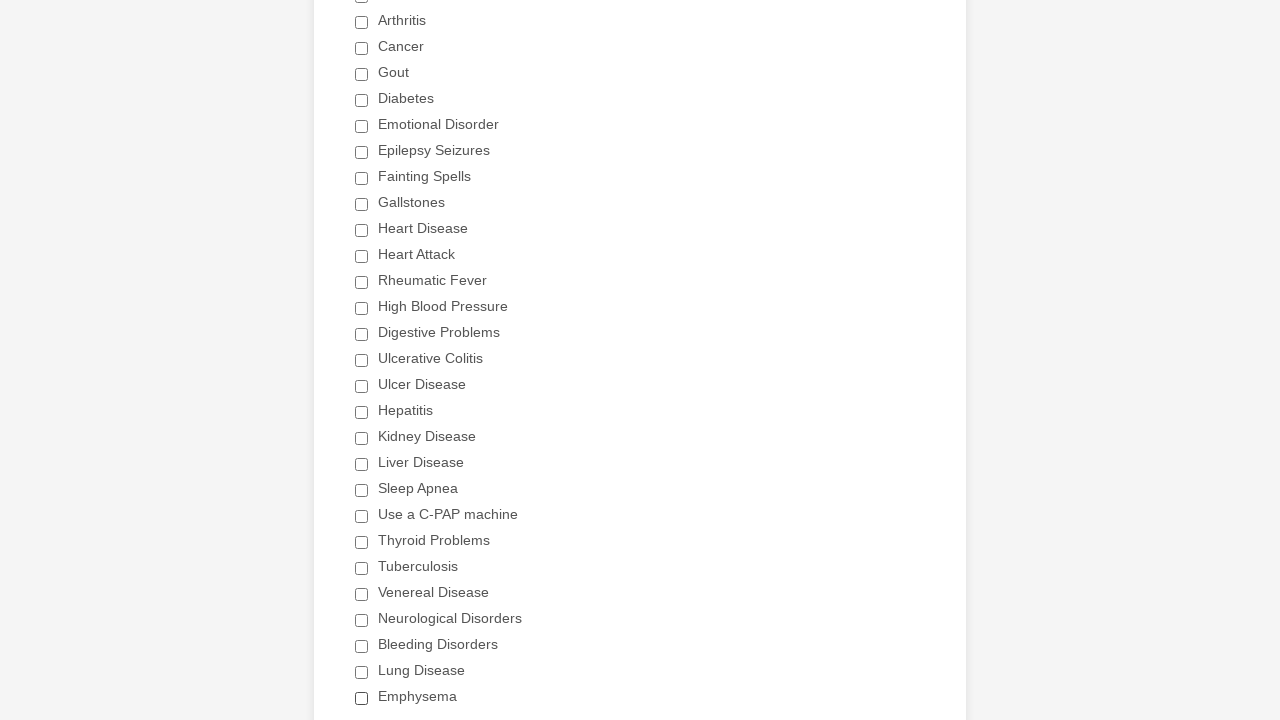

Confirmed 29 checkboxes still present after reload
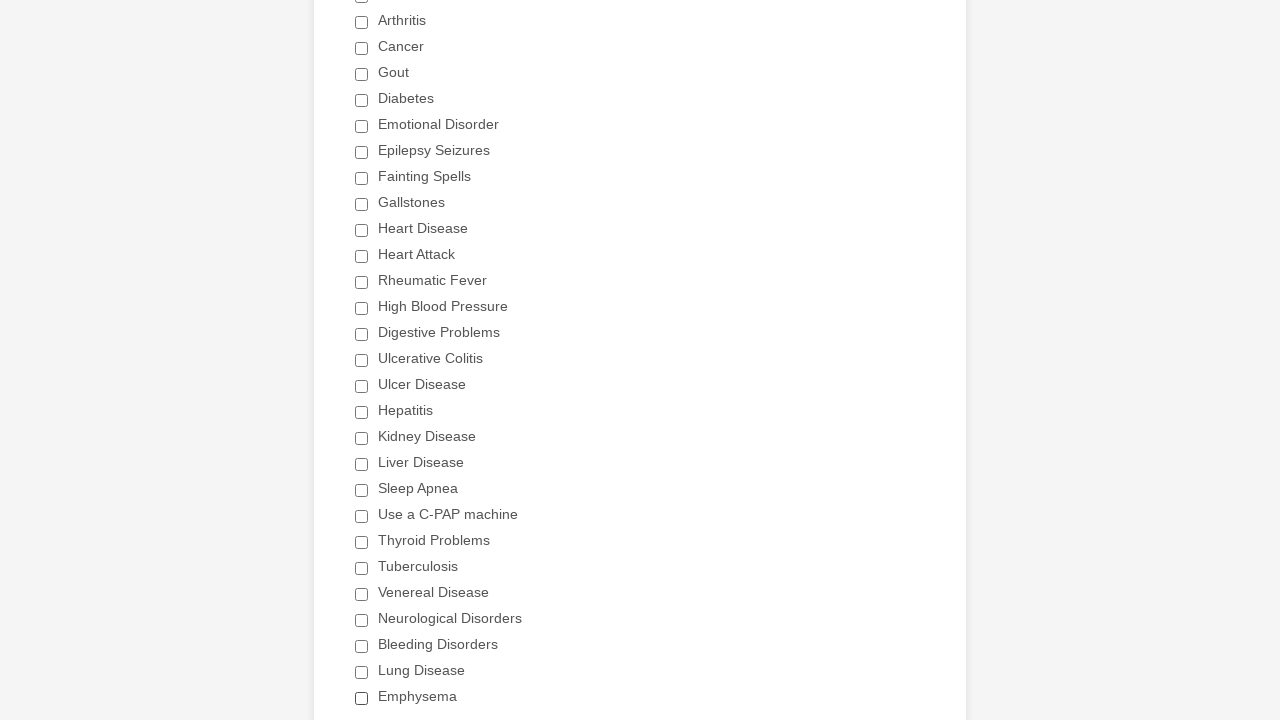

Verified checkbox 1 of 29 is deselected
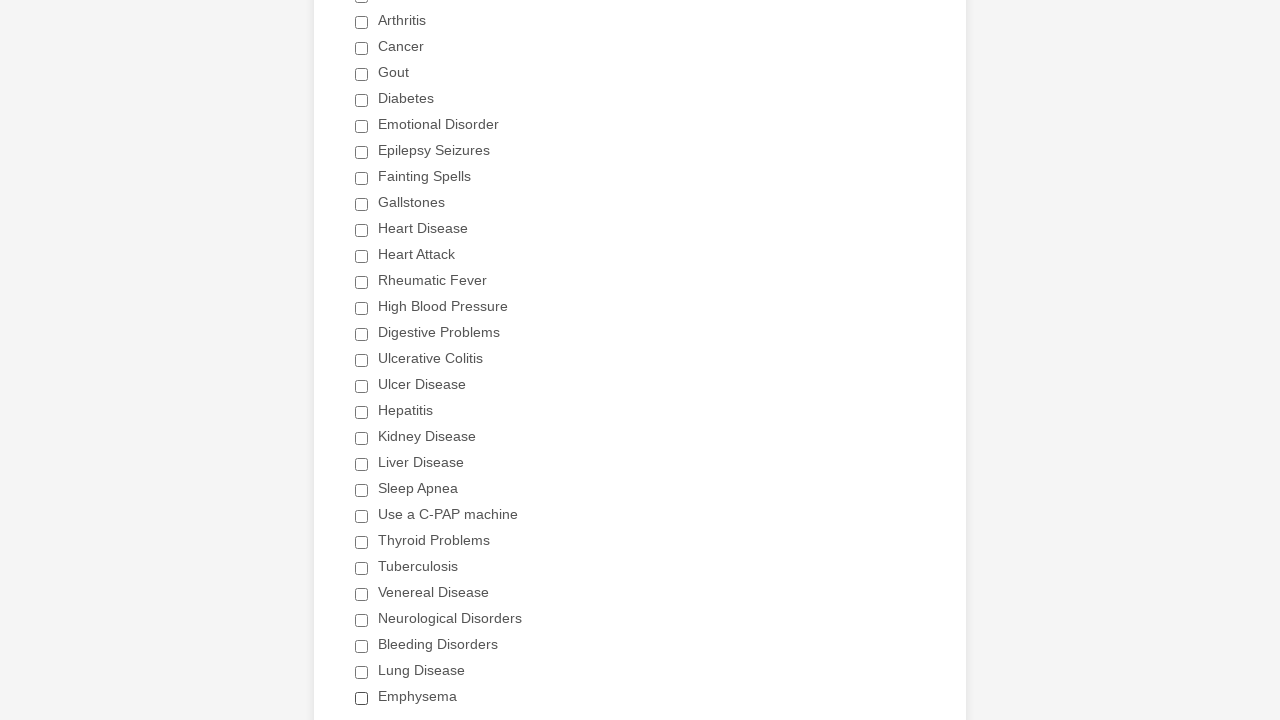

Verified checkbox 2 of 29 is deselected
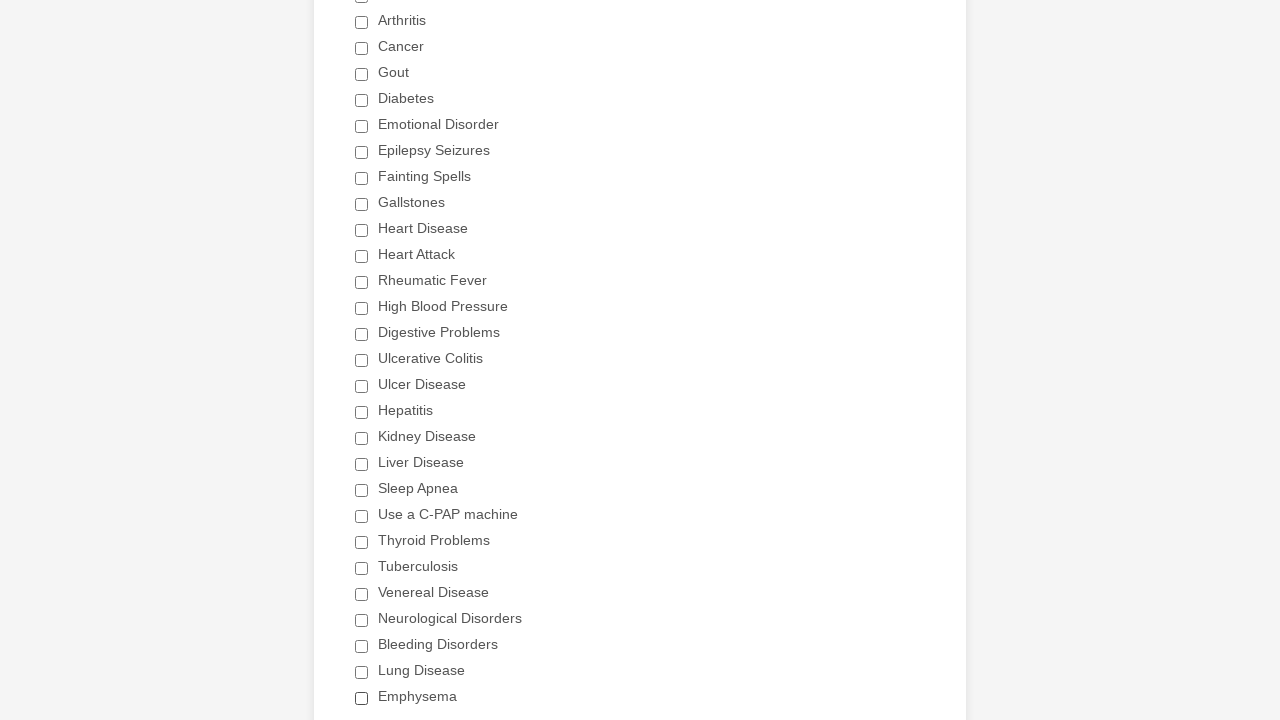

Verified checkbox 3 of 29 is deselected
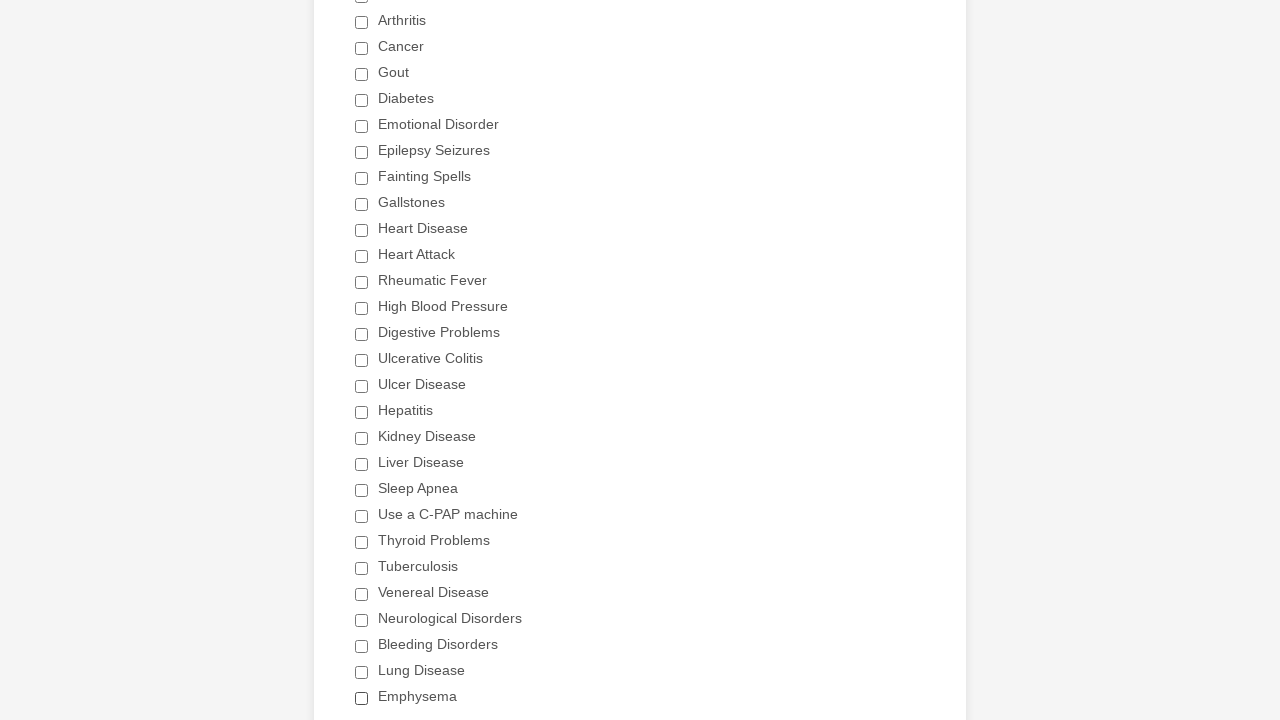

Verified checkbox 4 of 29 is deselected
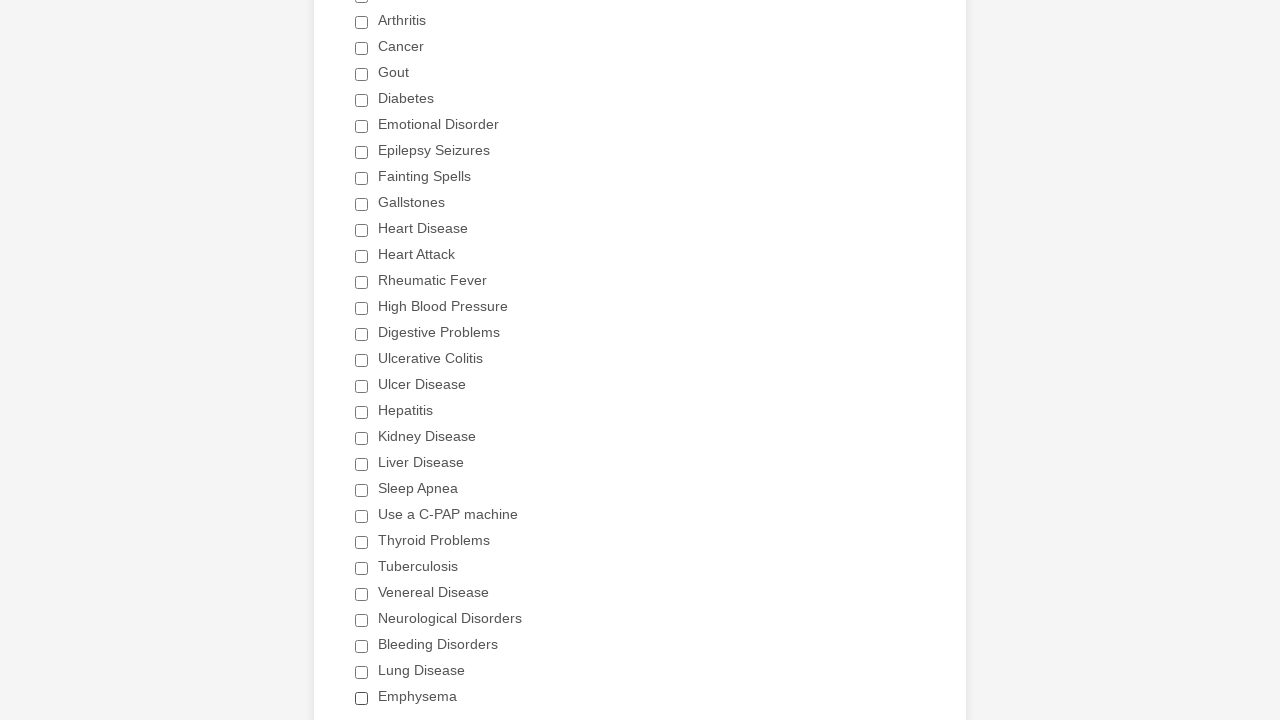

Verified checkbox 5 of 29 is deselected
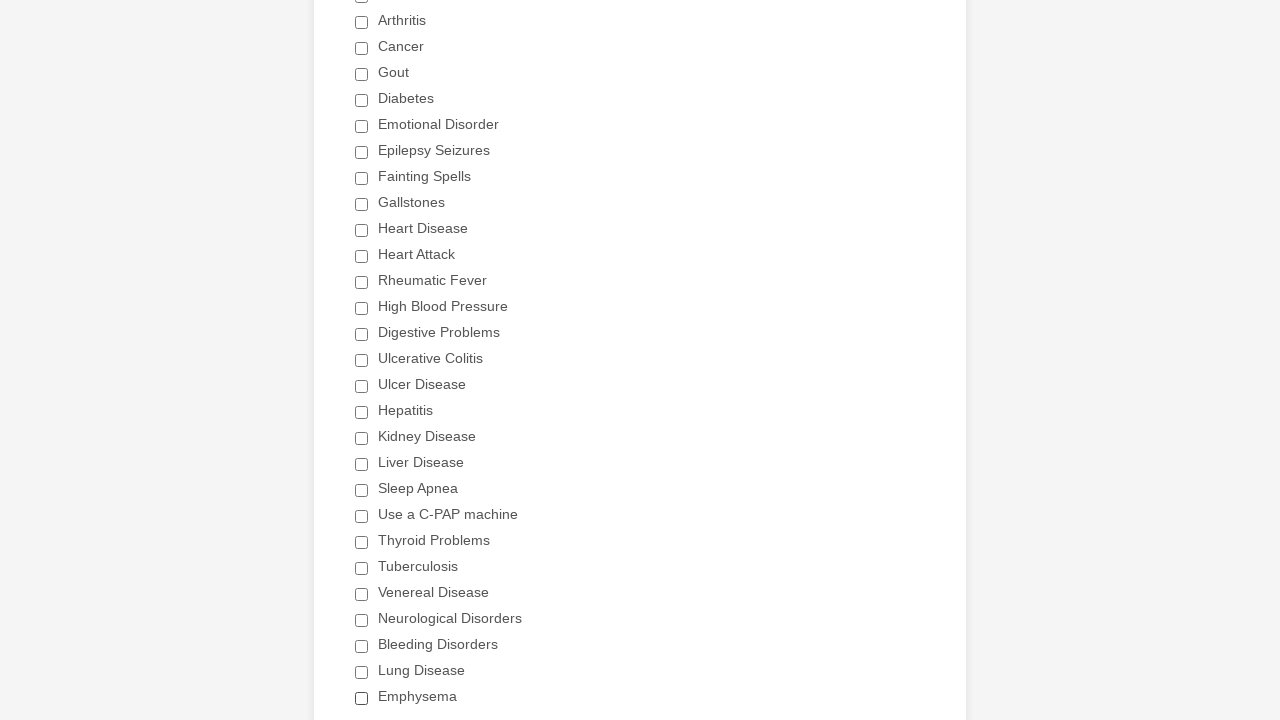

Verified checkbox 6 of 29 is deselected
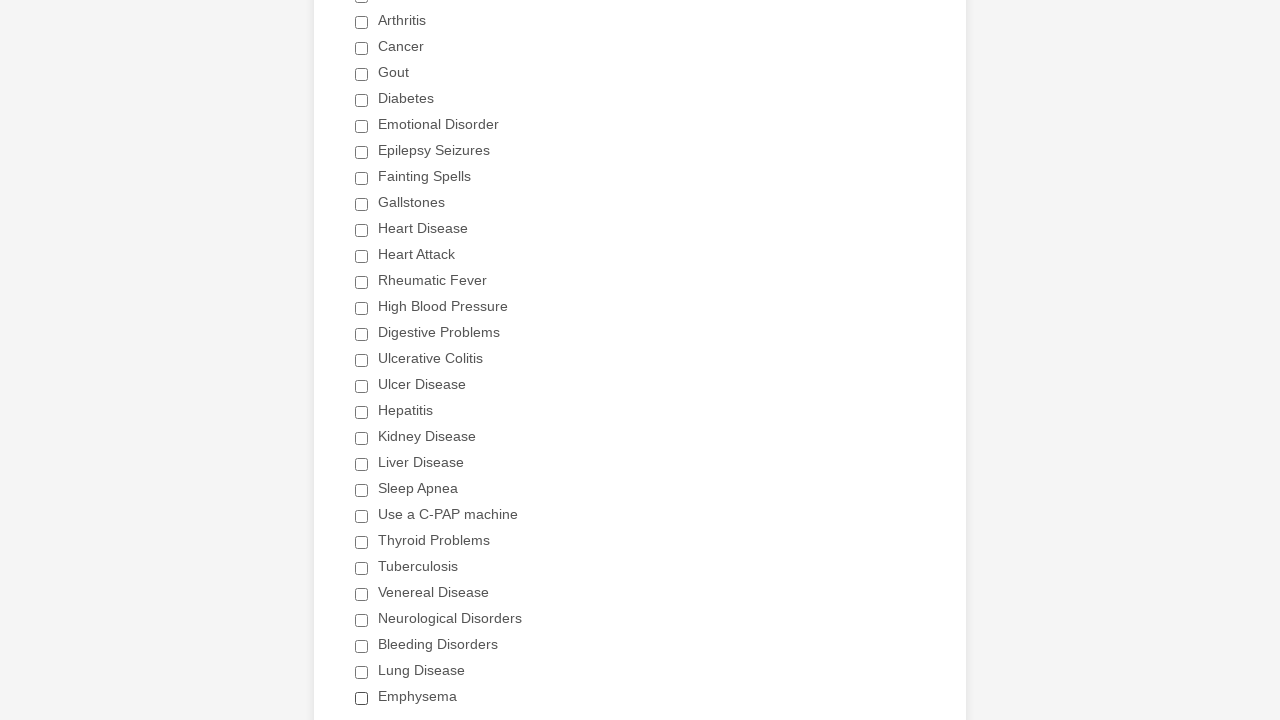

Verified checkbox 7 of 29 is deselected
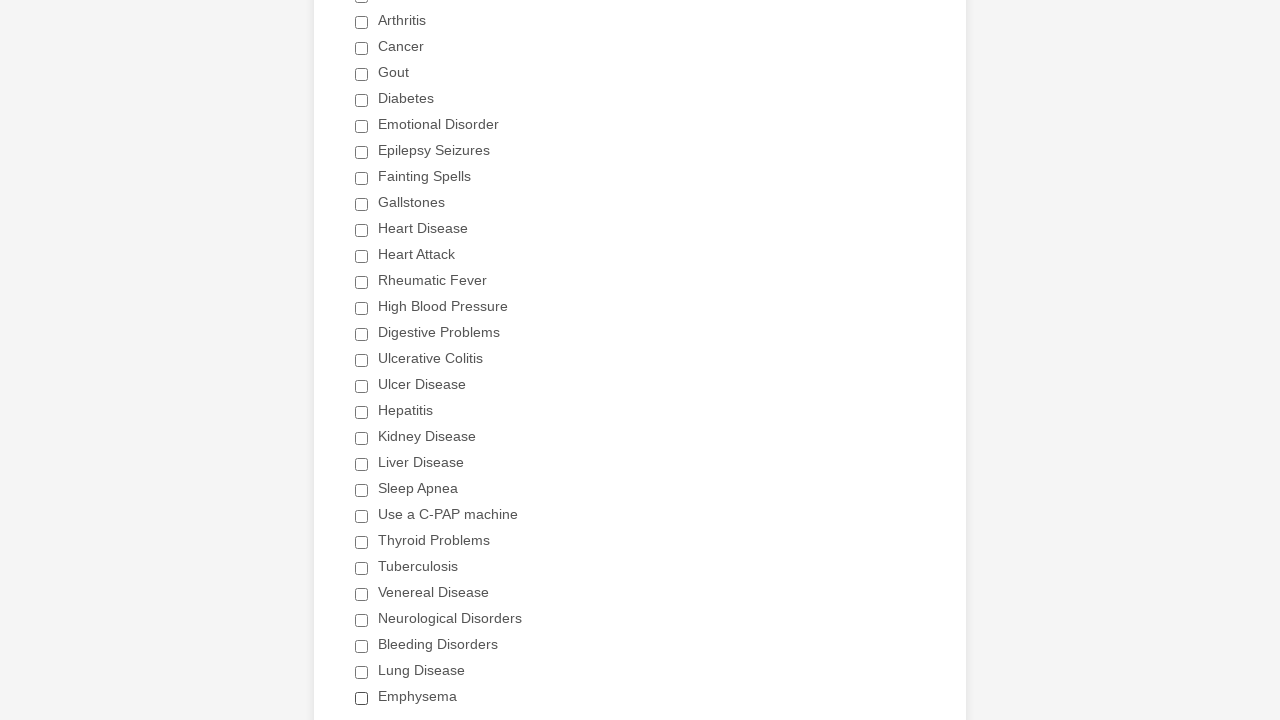

Verified checkbox 8 of 29 is deselected
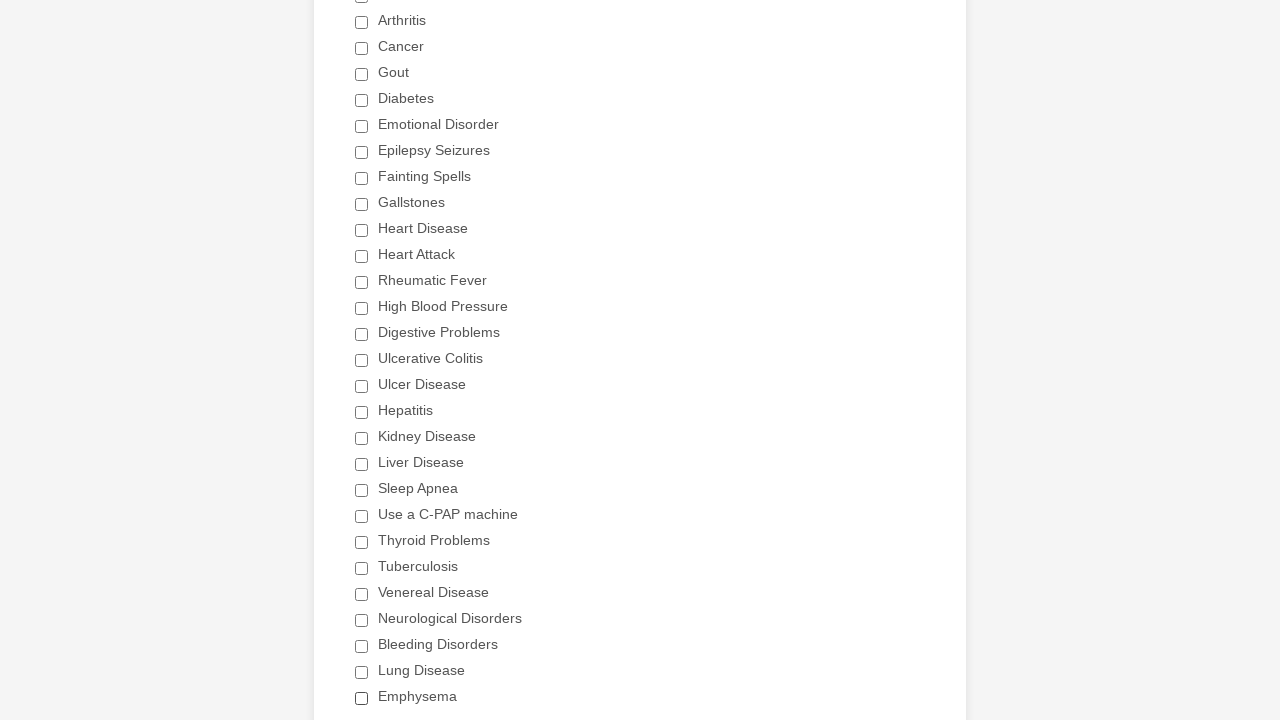

Verified checkbox 9 of 29 is deselected
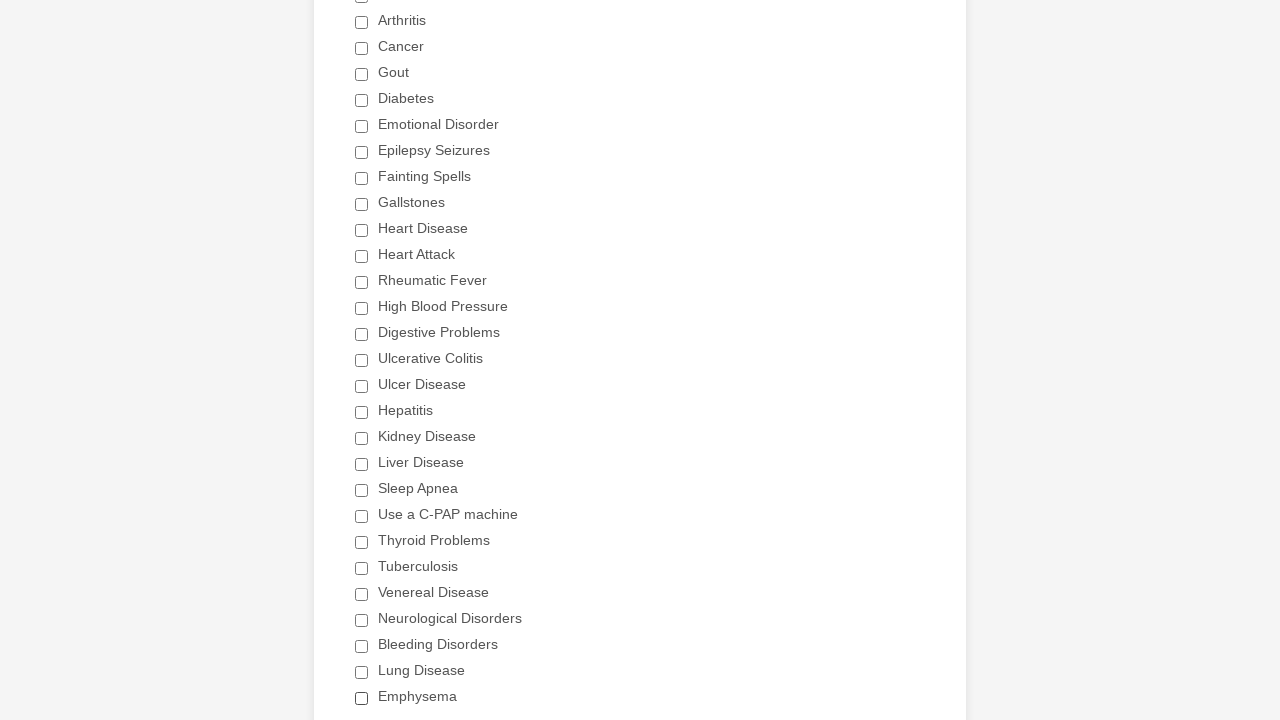

Verified checkbox 10 of 29 is deselected
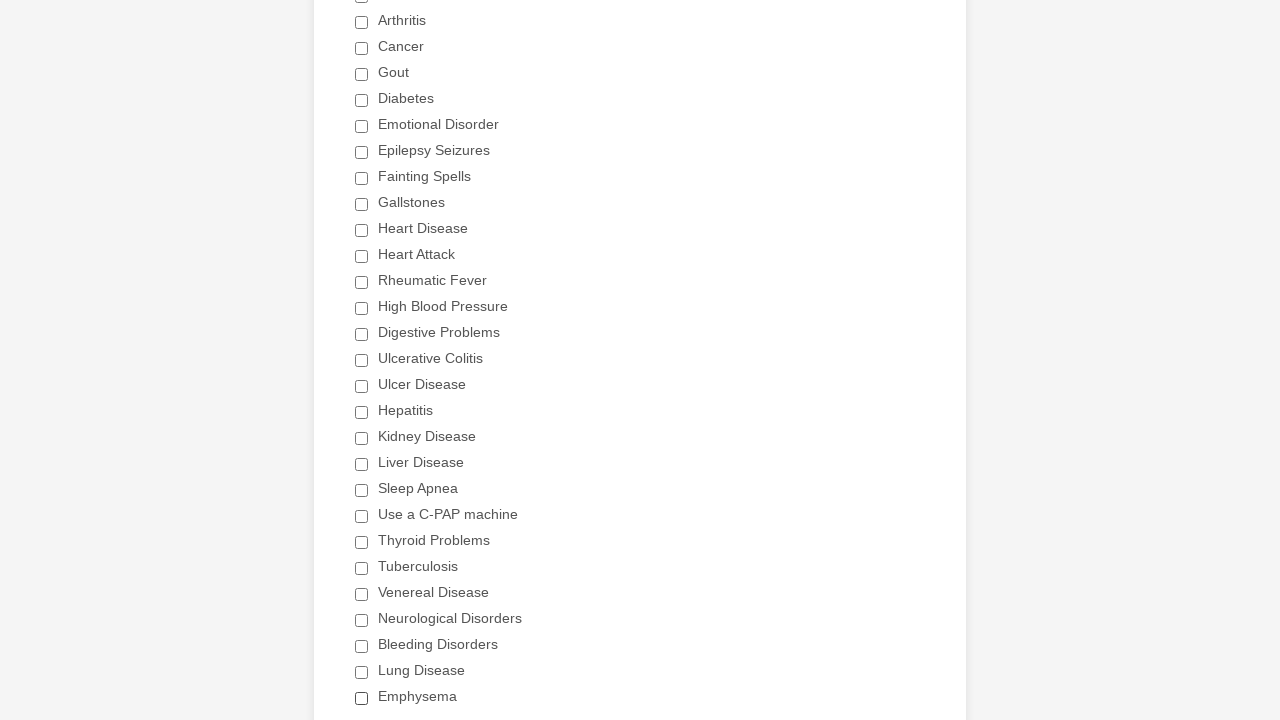

Verified checkbox 11 of 29 is deselected
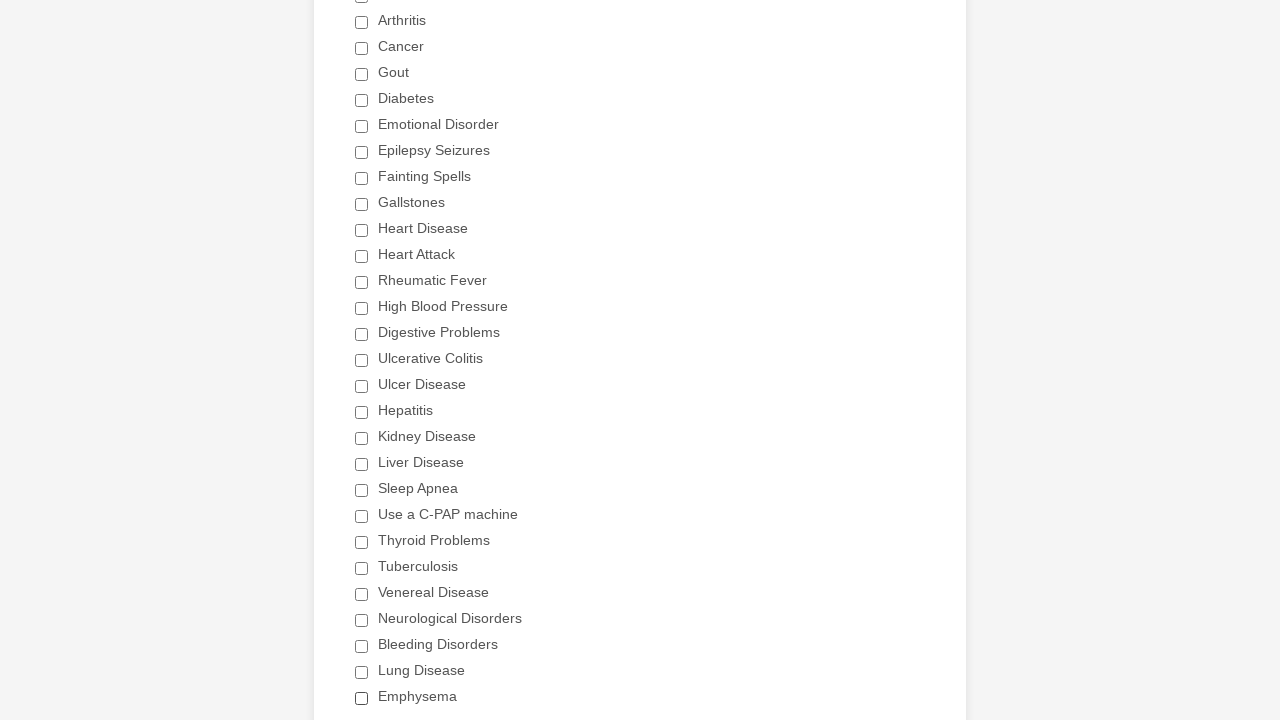

Verified checkbox 12 of 29 is deselected
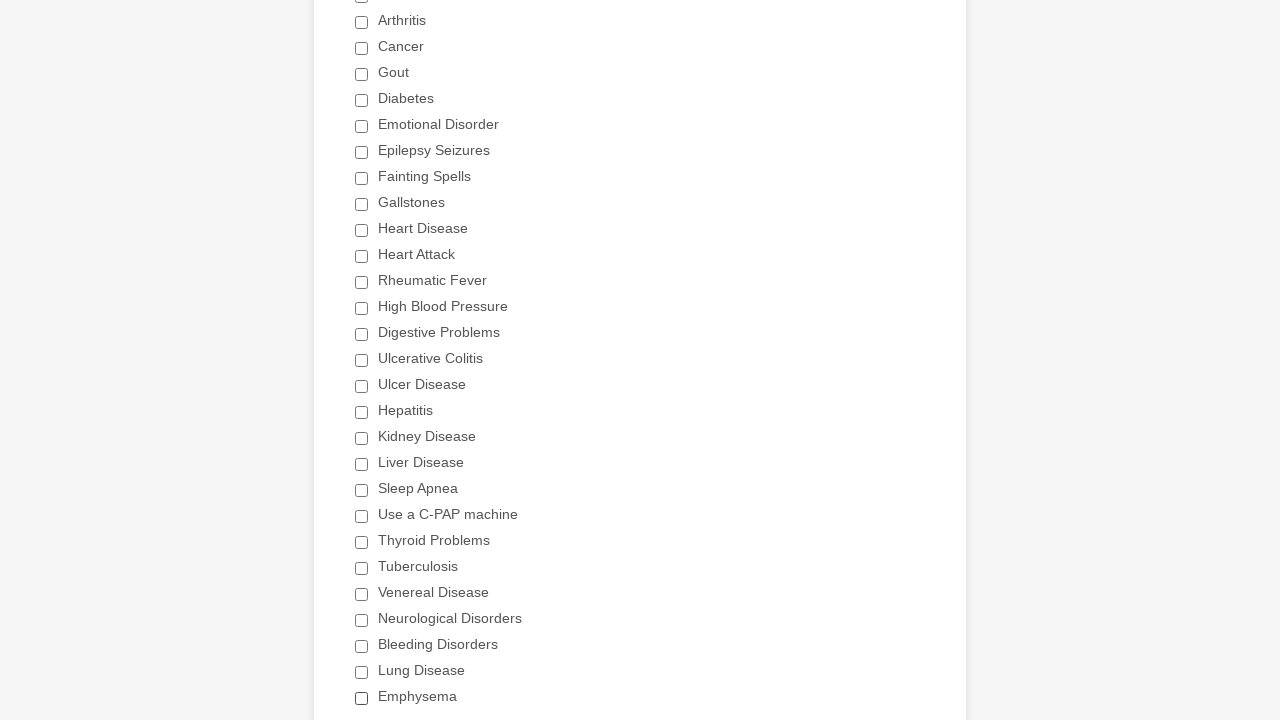

Verified checkbox 13 of 29 is deselected
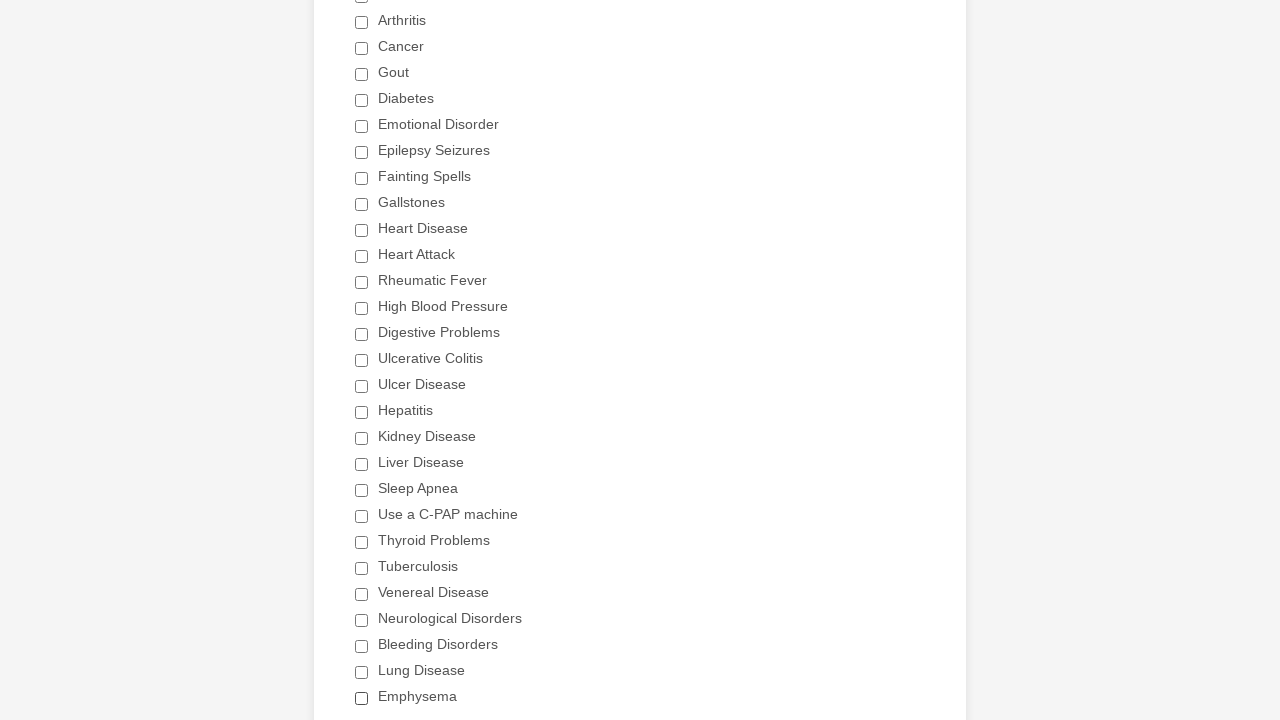

Verified checkbox 14 of 29 is deselected
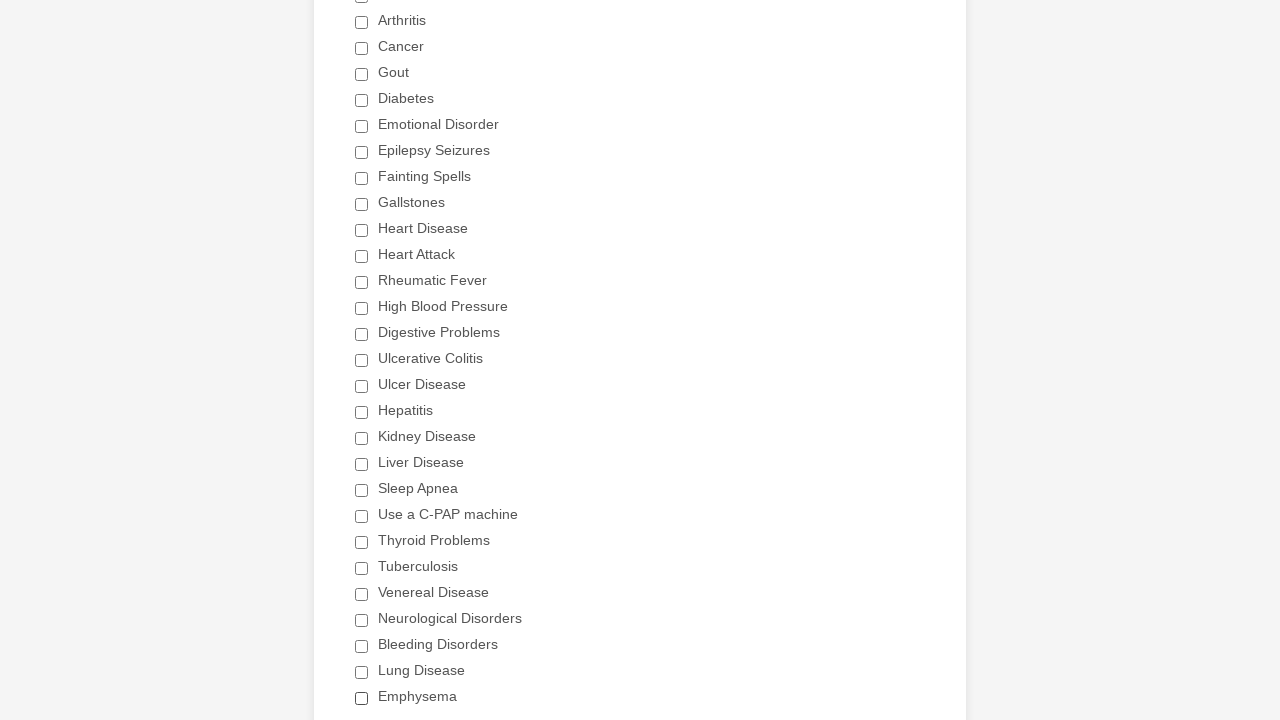

Verified checkbox 15 of 29 is deselected
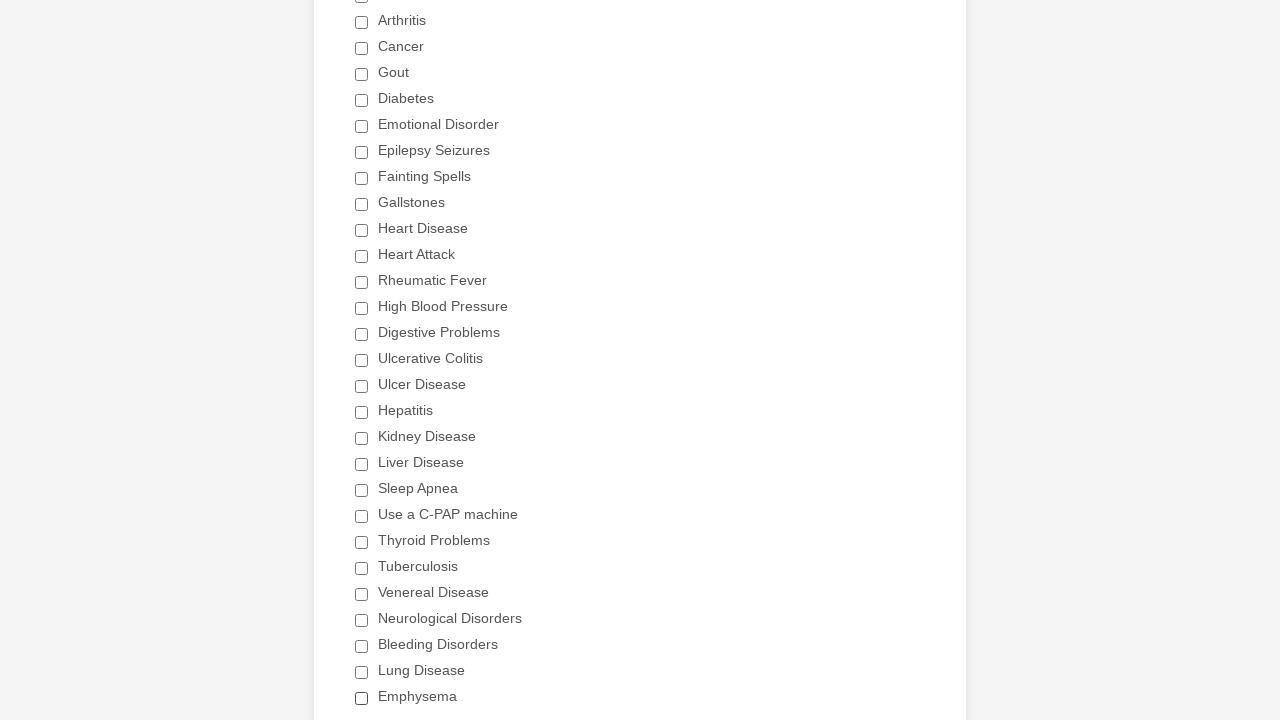

Verified checkbox 16 of 29 is deselected
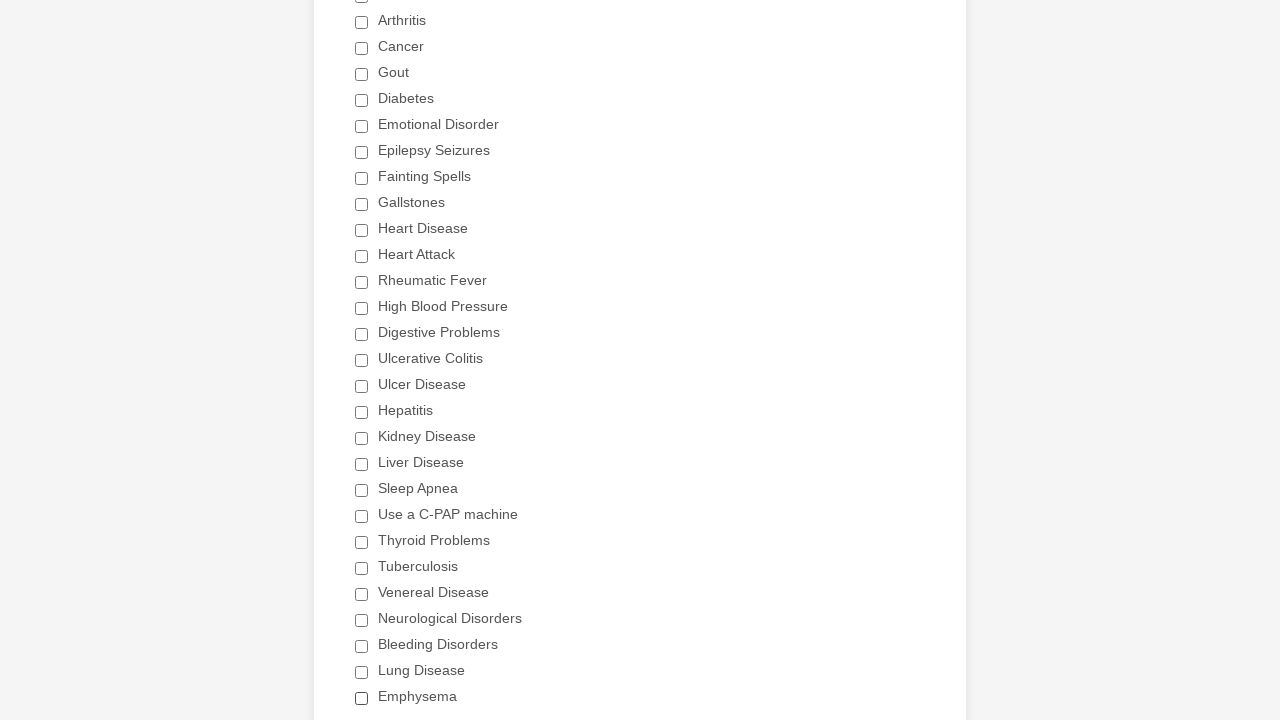

Verified checkbox 17 of 29 is deselected
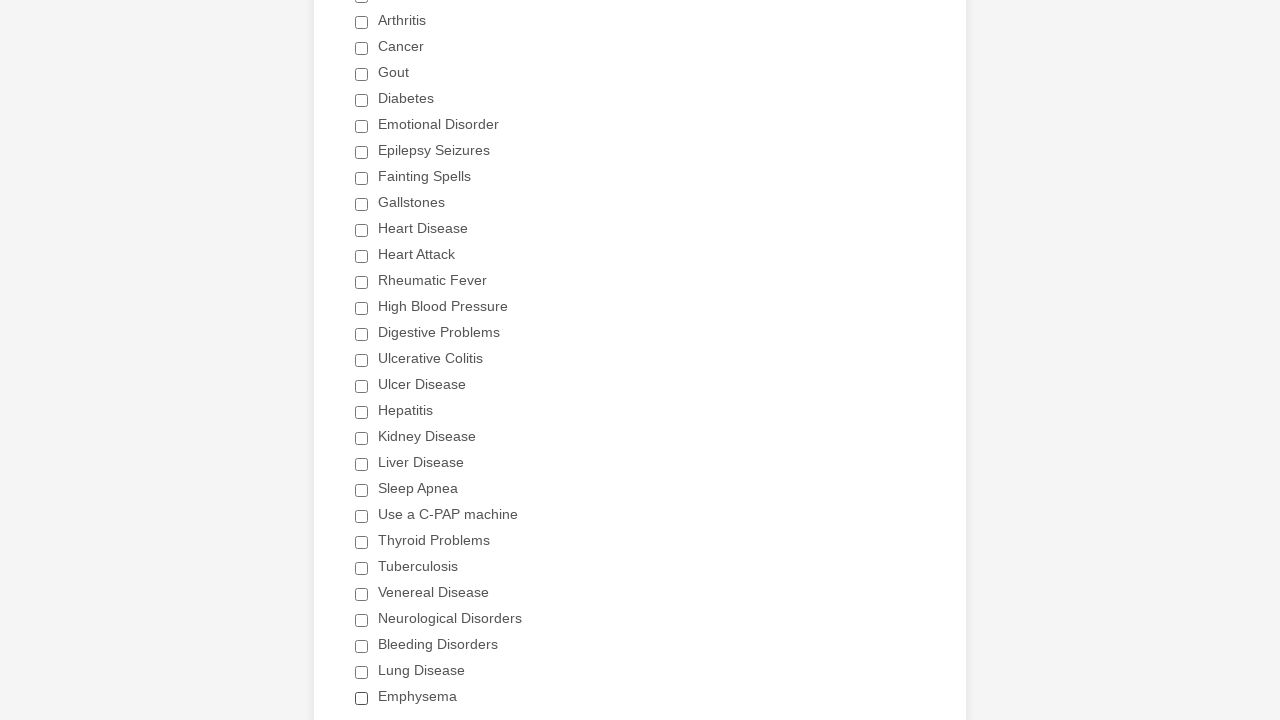

Verified checkbox 18 of 29 is deselected
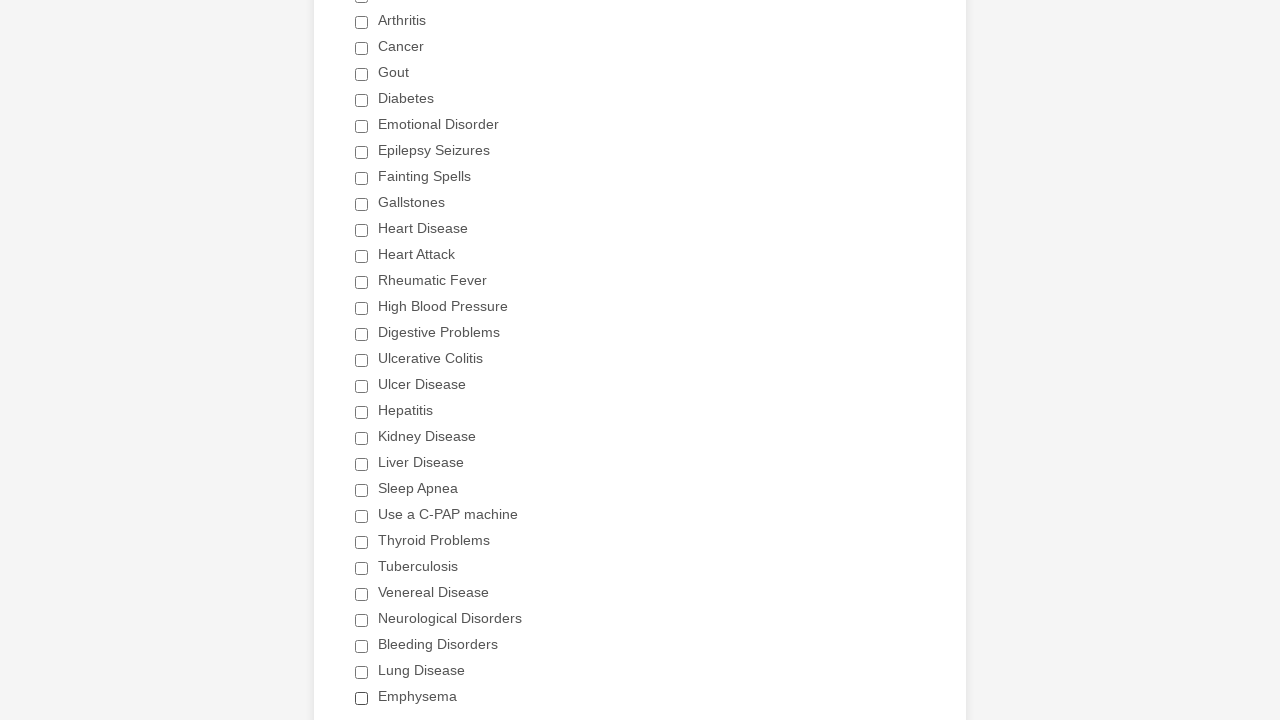

Verified checkbox 19 of 29 is deselected
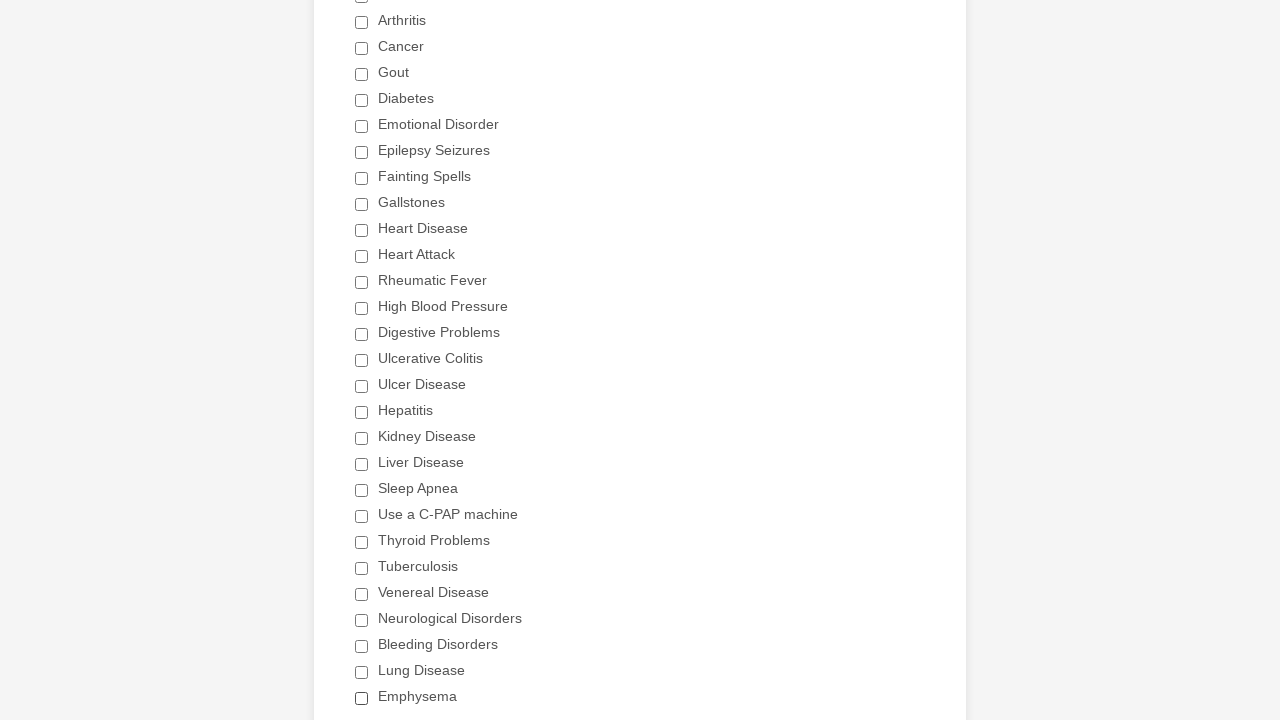

Verified checkbox 20 of 29 is deselected
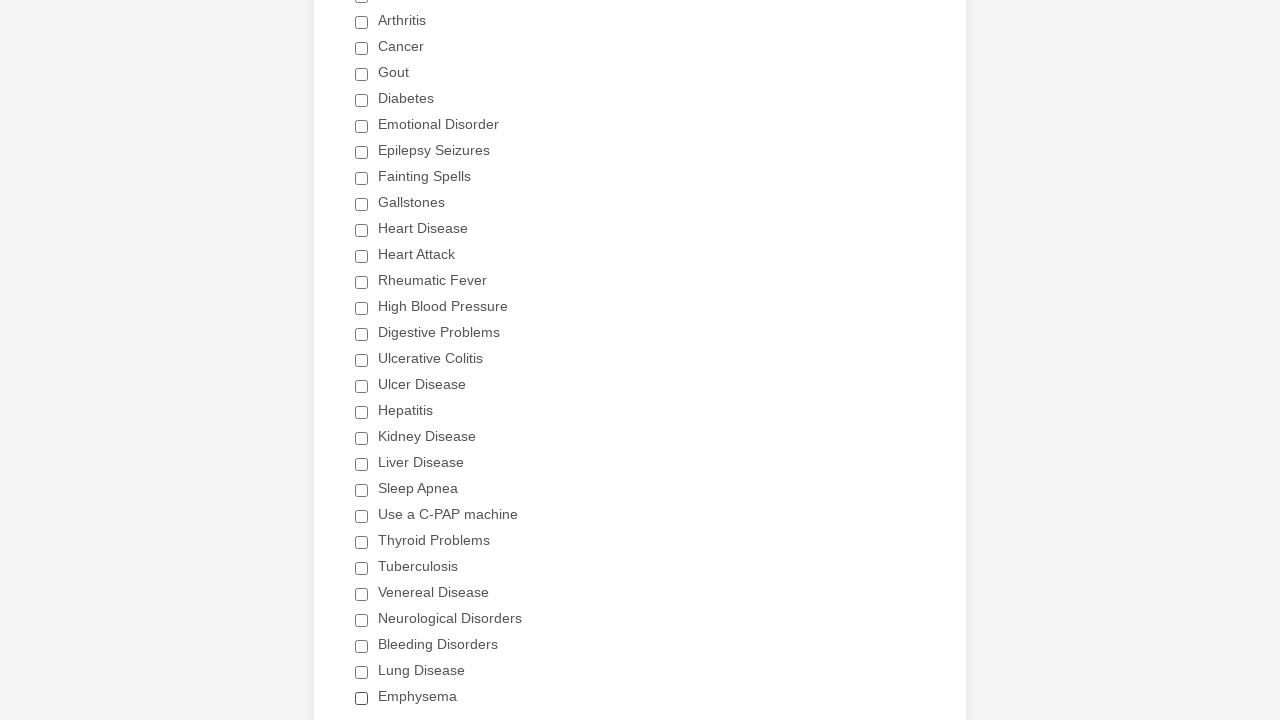

Verified checkbox 21 of 29 is deselected
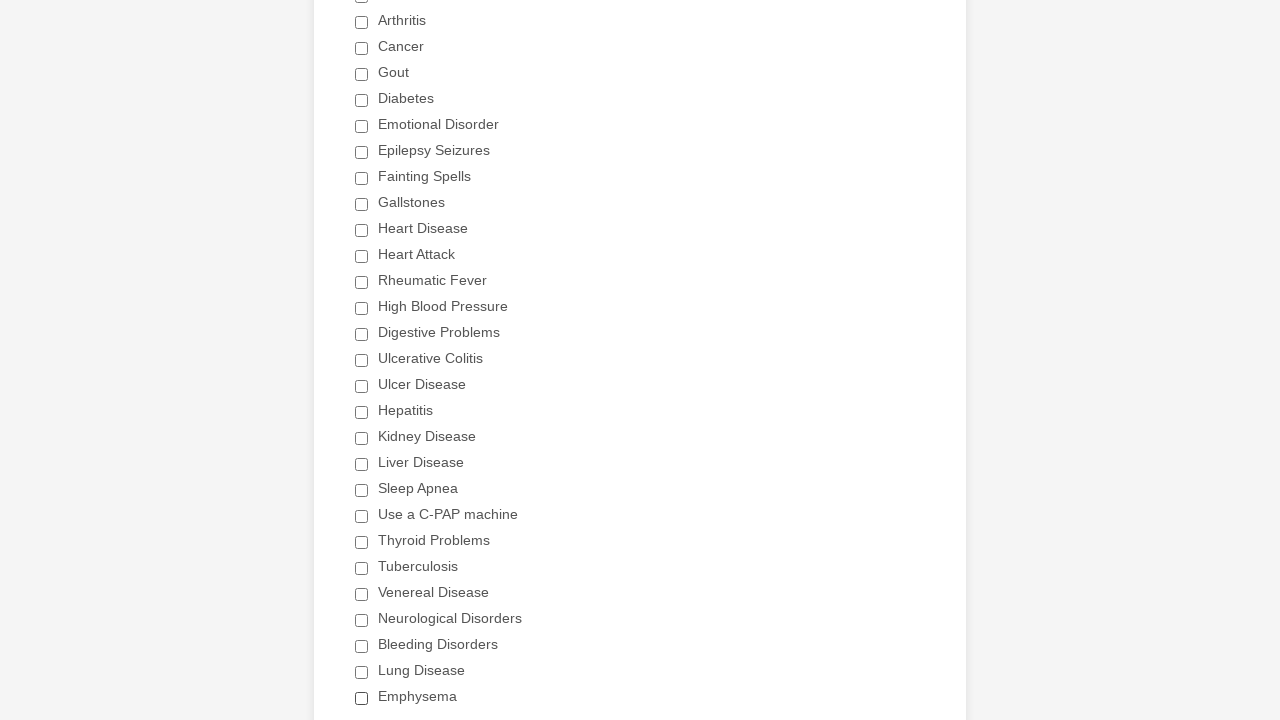

Verified checkbox 22 of 29 is deselected
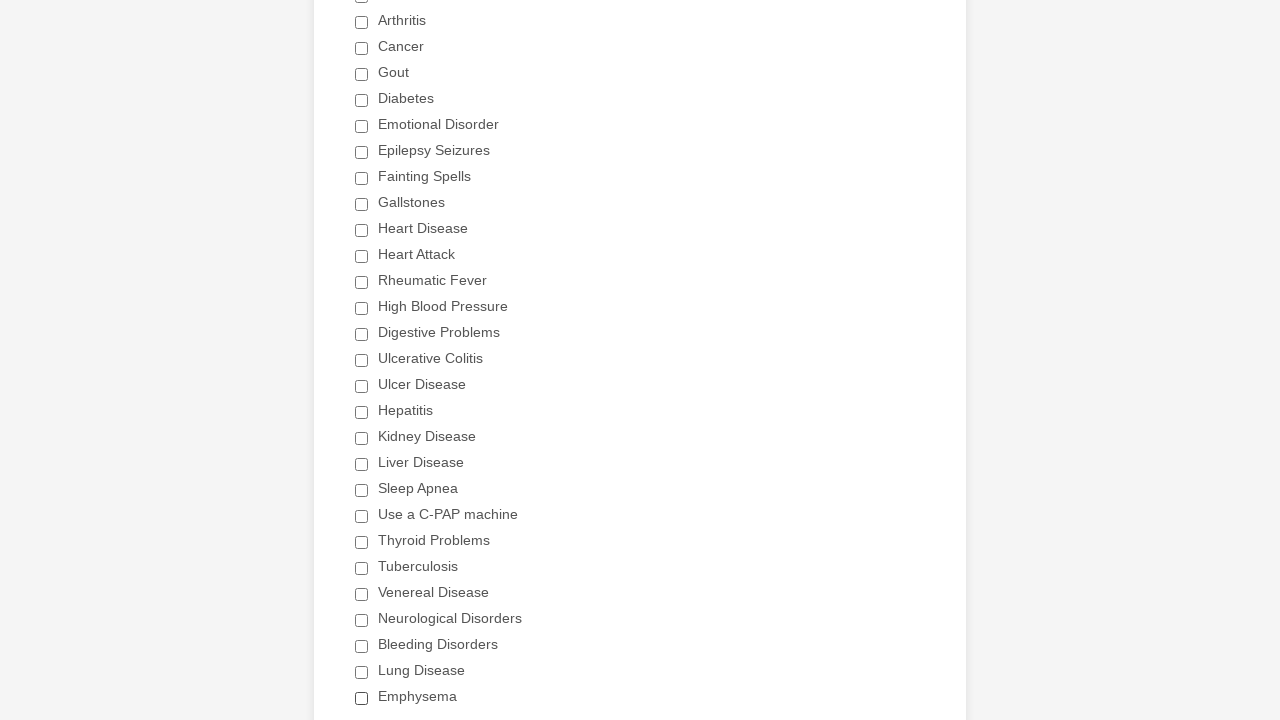

Verified checkbox 23 of 29 is deselected
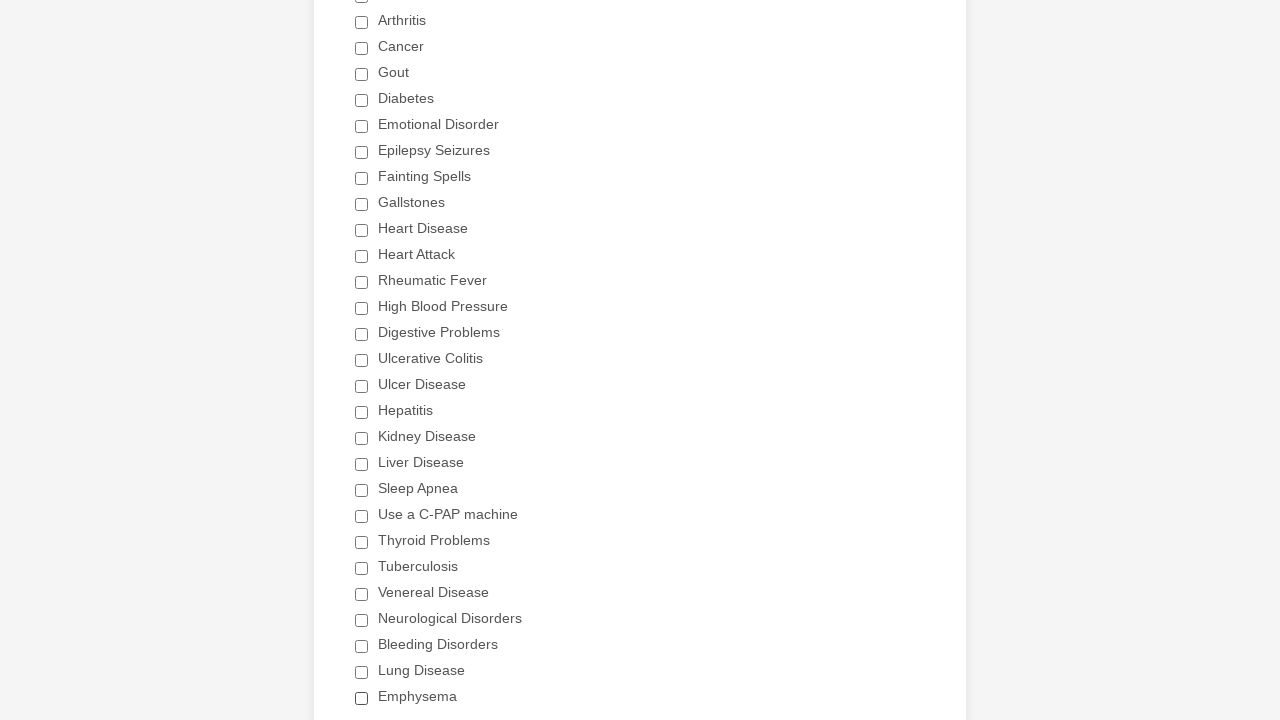

Verified checkbox 24 of 29 is deselected
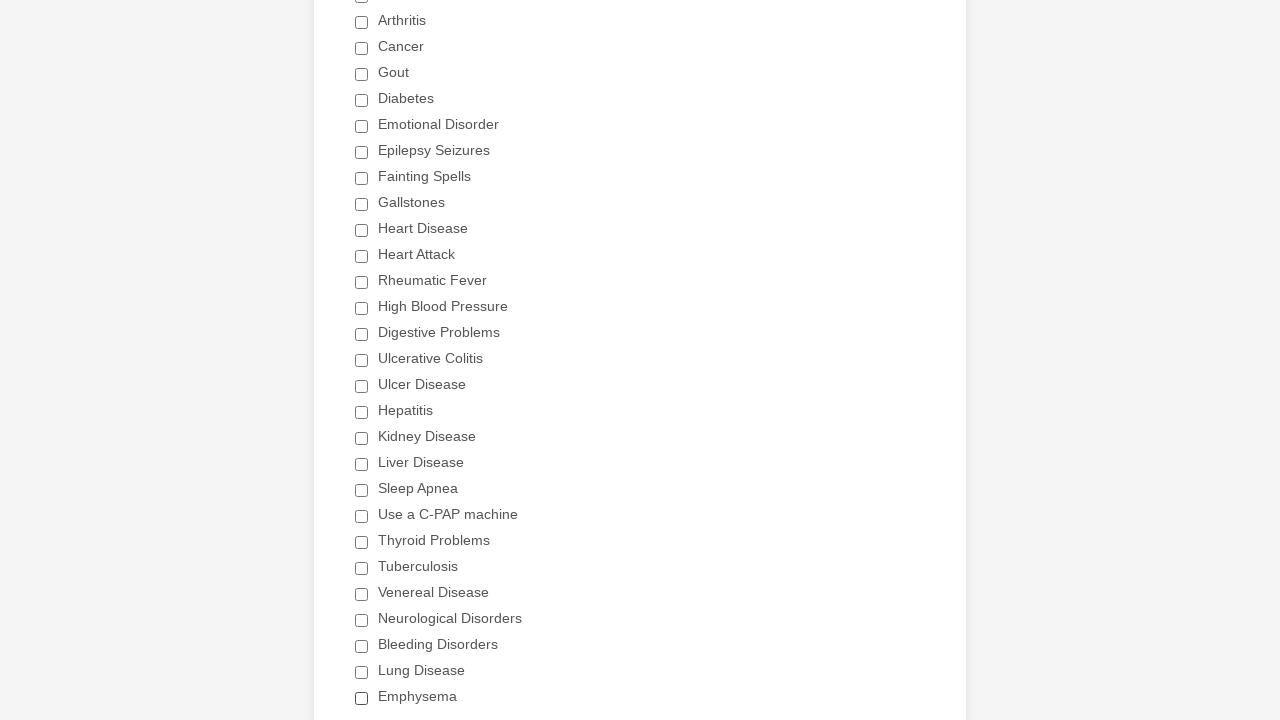

Verified checkbox 25 of 29 is deselected
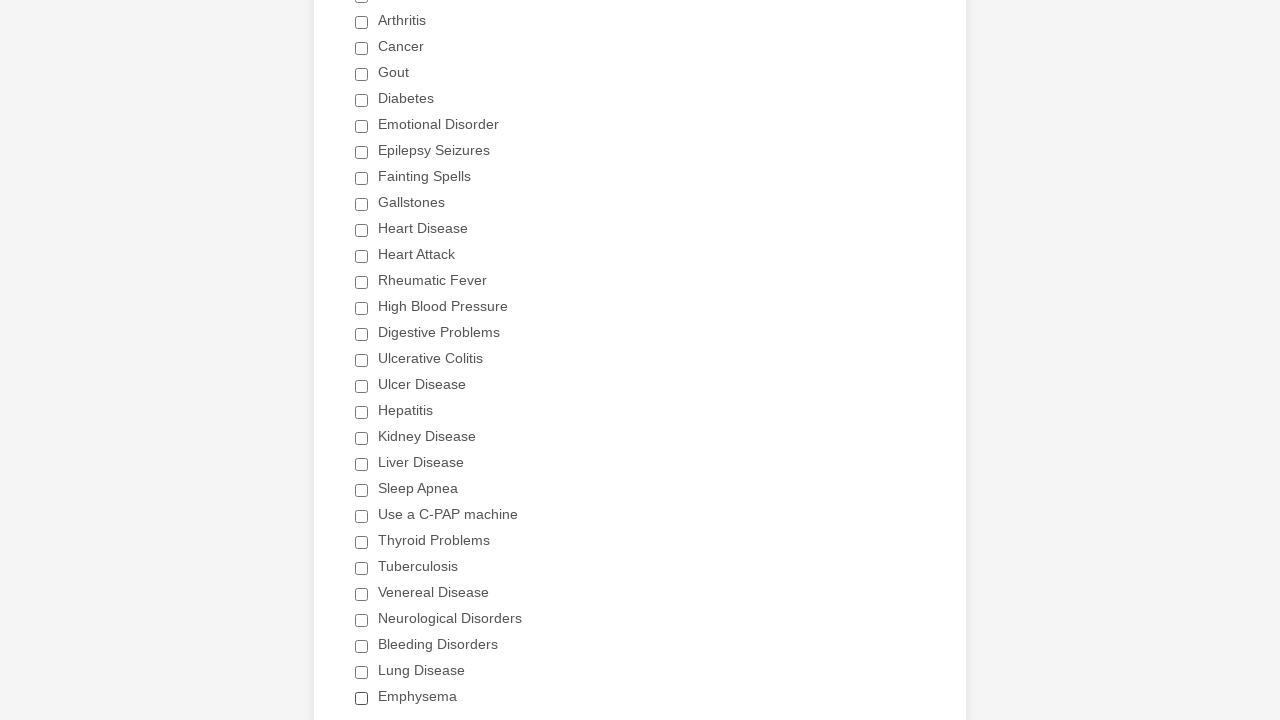

Verified checkbox 26 of 29 is deselected
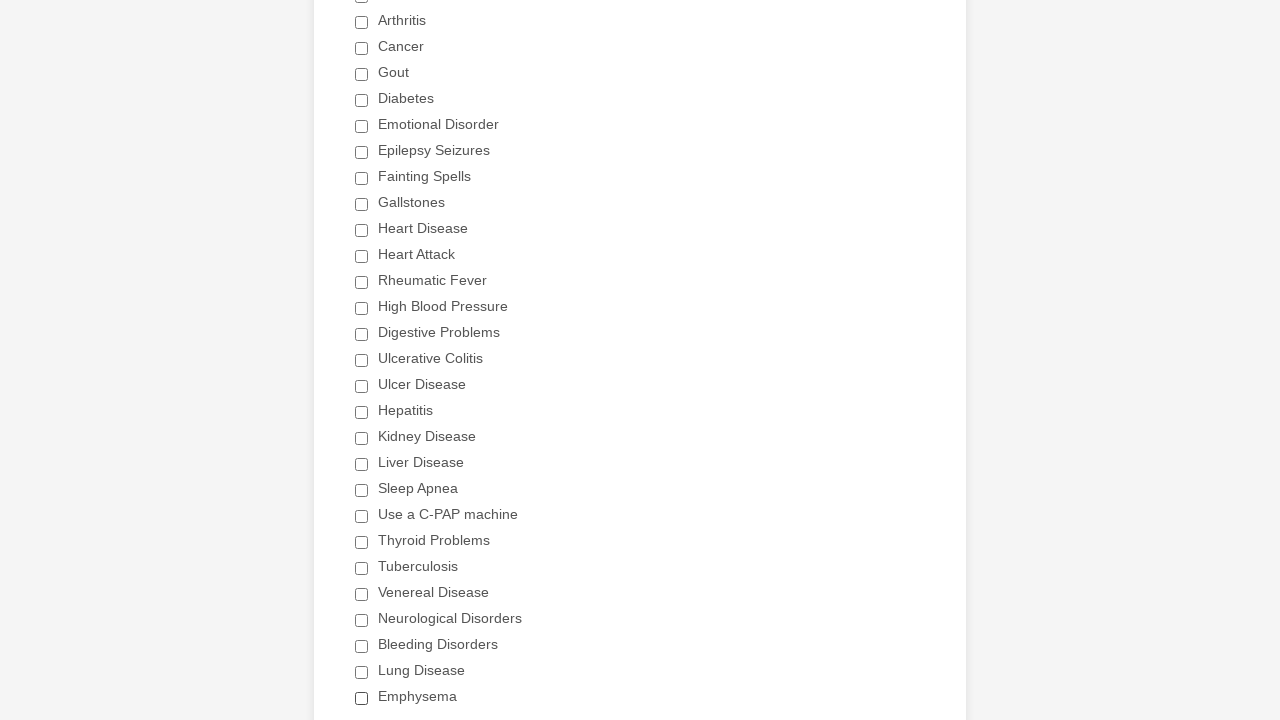

Verified checkbox 27 of 29 is deselected
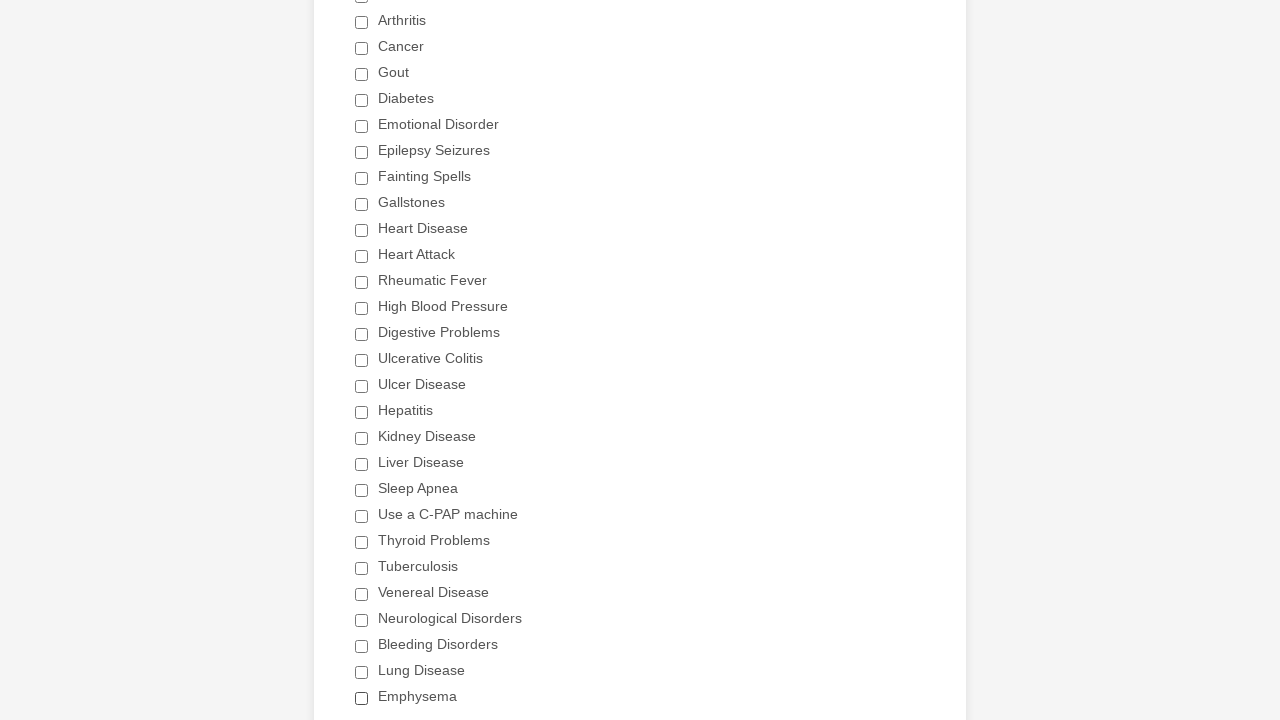

Verified checkbox 28 of 29 is deselected
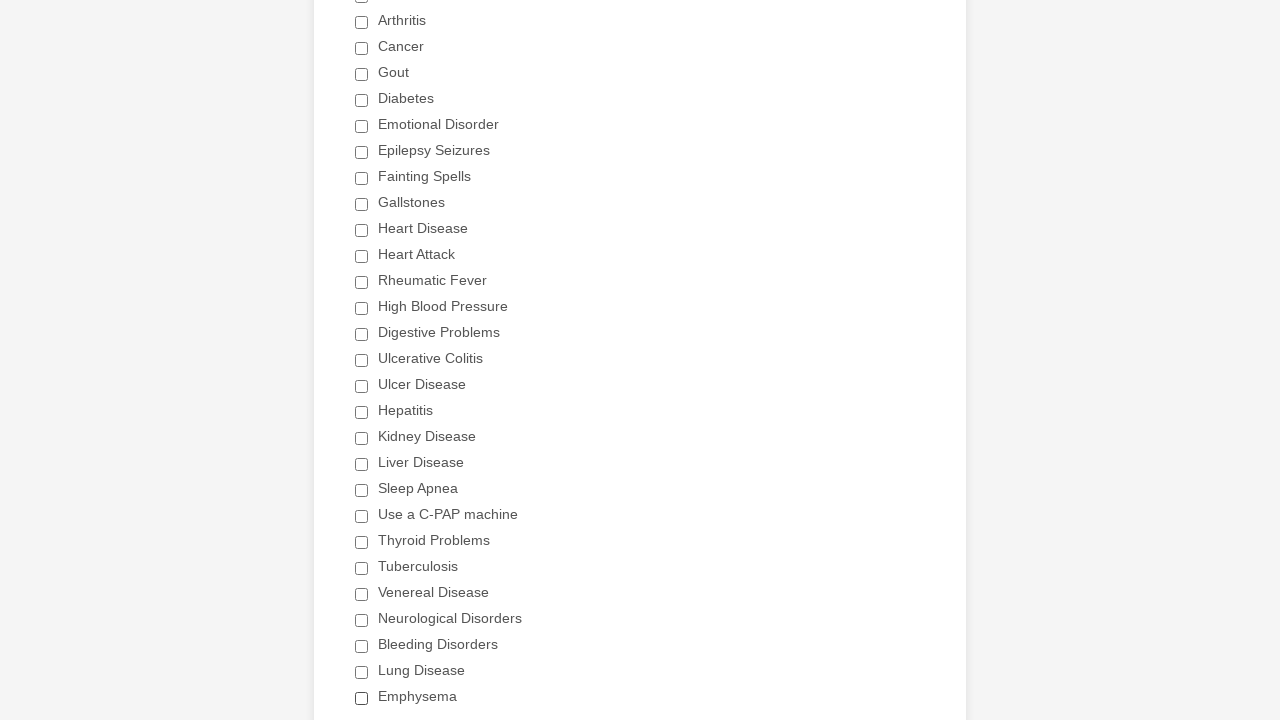

Verified checkbox 29 of 29 is deselected
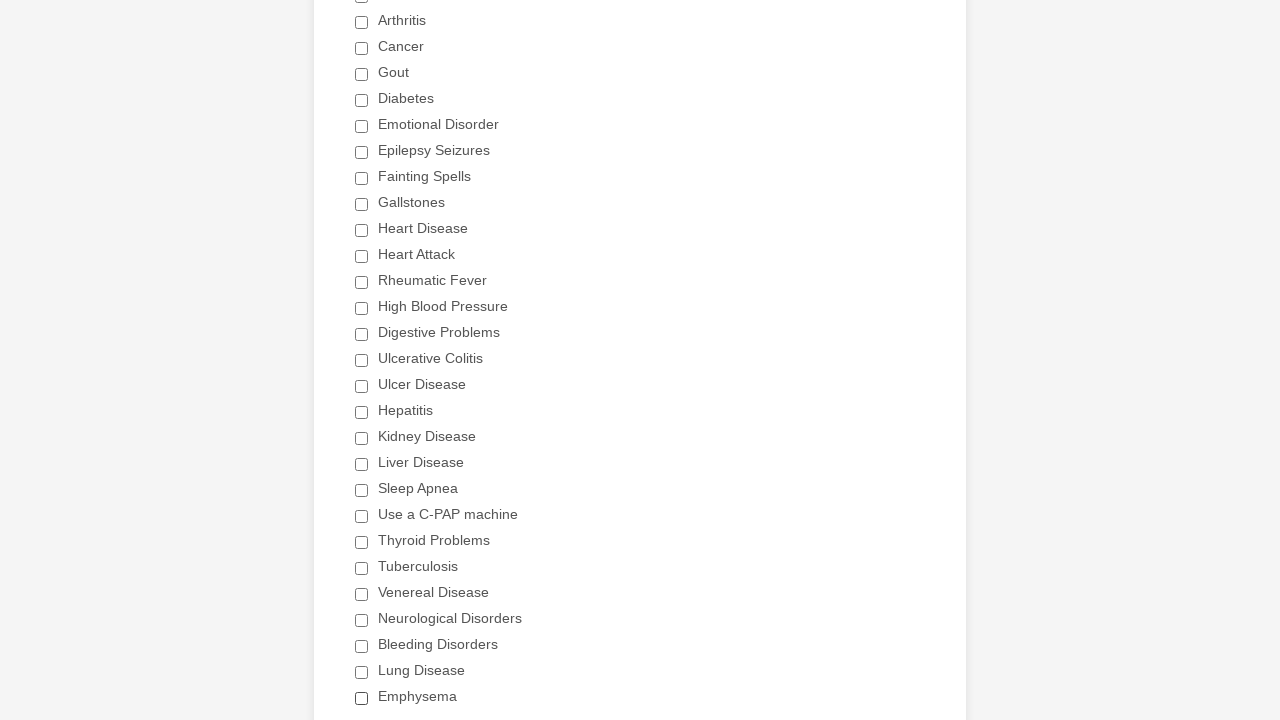

Selected only the 'Heart Attack' checkbox at (362, 256) on xpath=//label[text()=' Have you ever had (Please check all that apply) ']/follow
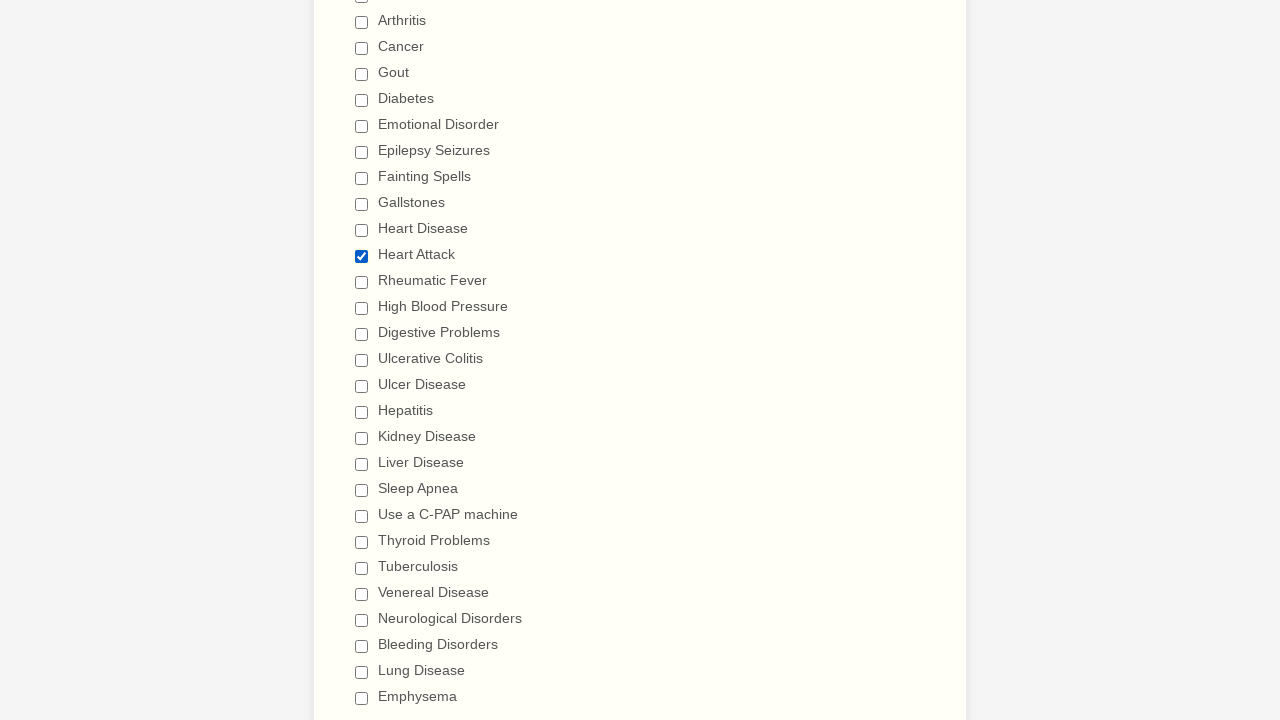

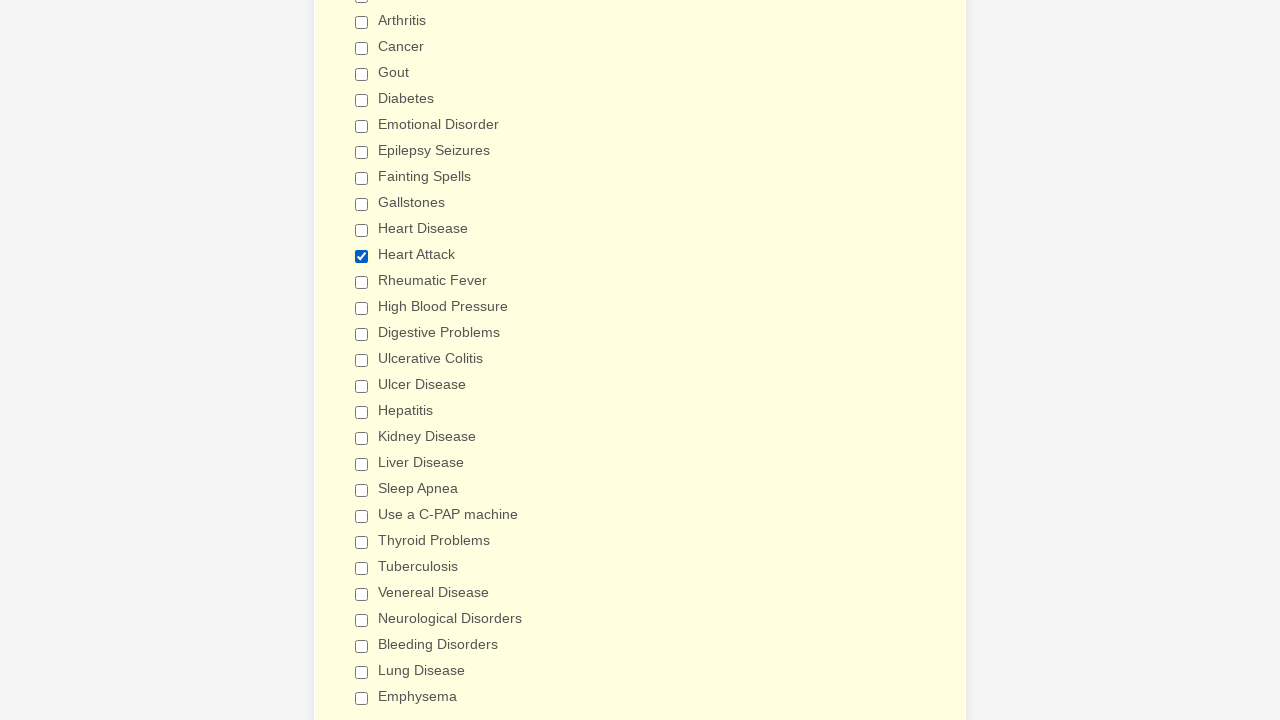